Tests filling a large form by entering the same text into all input fields and submitting the form

Starting URL: http://suninjuly.github.io/huge_form.html

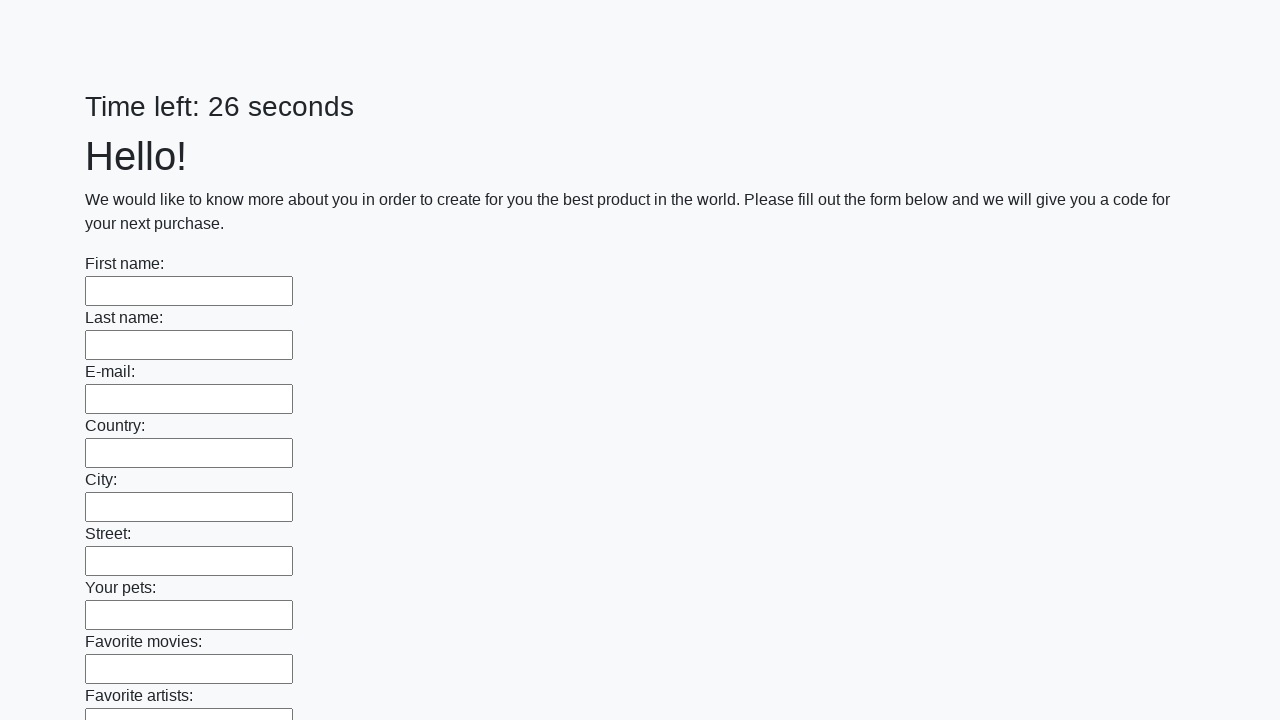

Navigated to huge form page
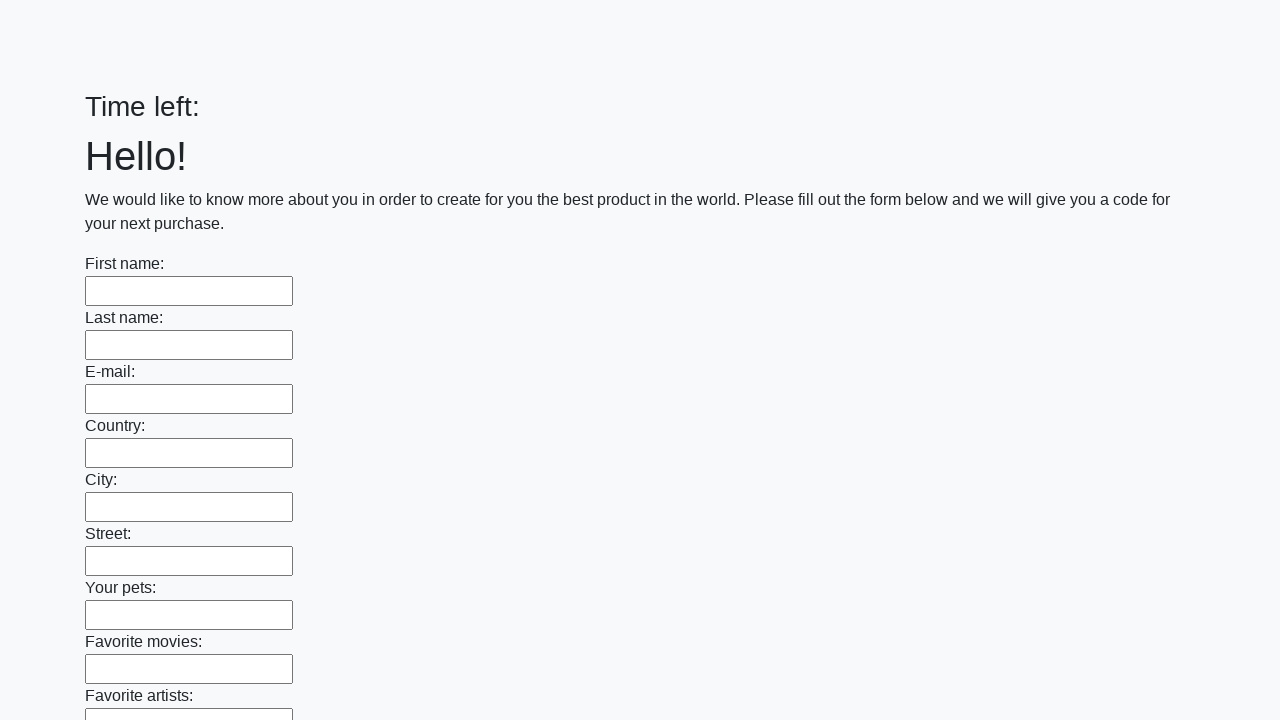

Located all input fields on the form
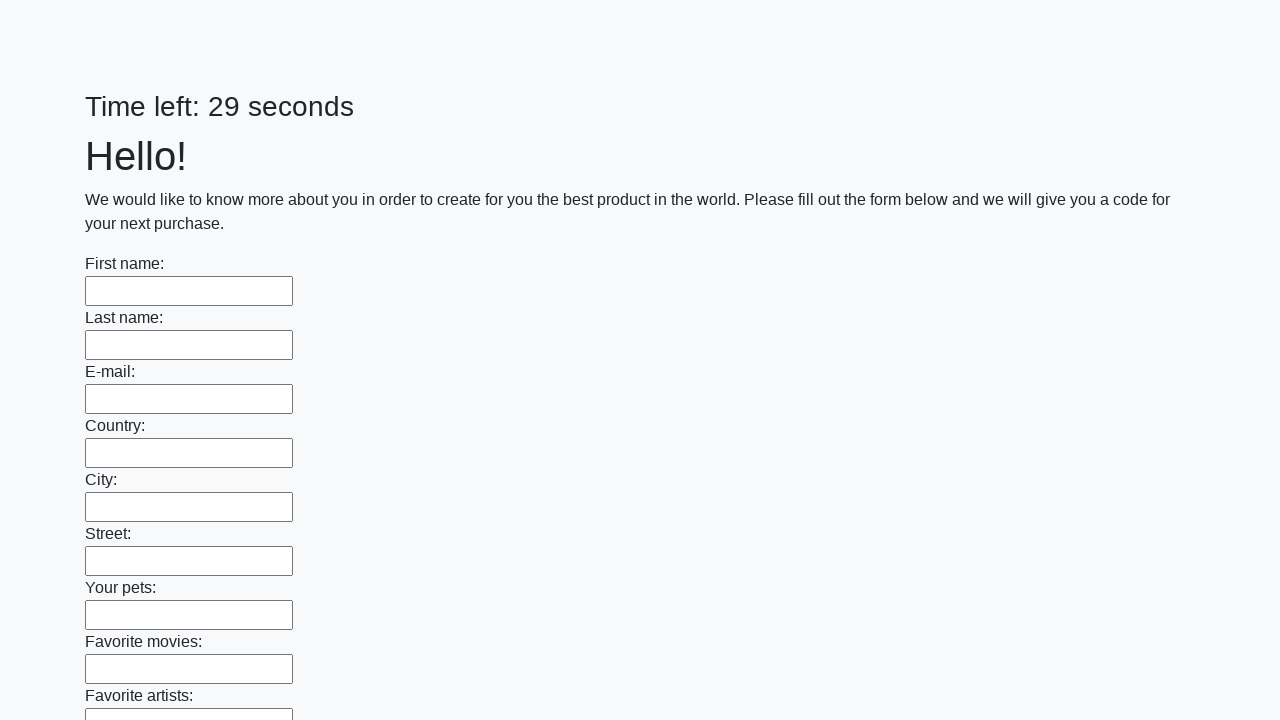

Filled an input field with 'Мой ответ' on input[type] >> nth=0
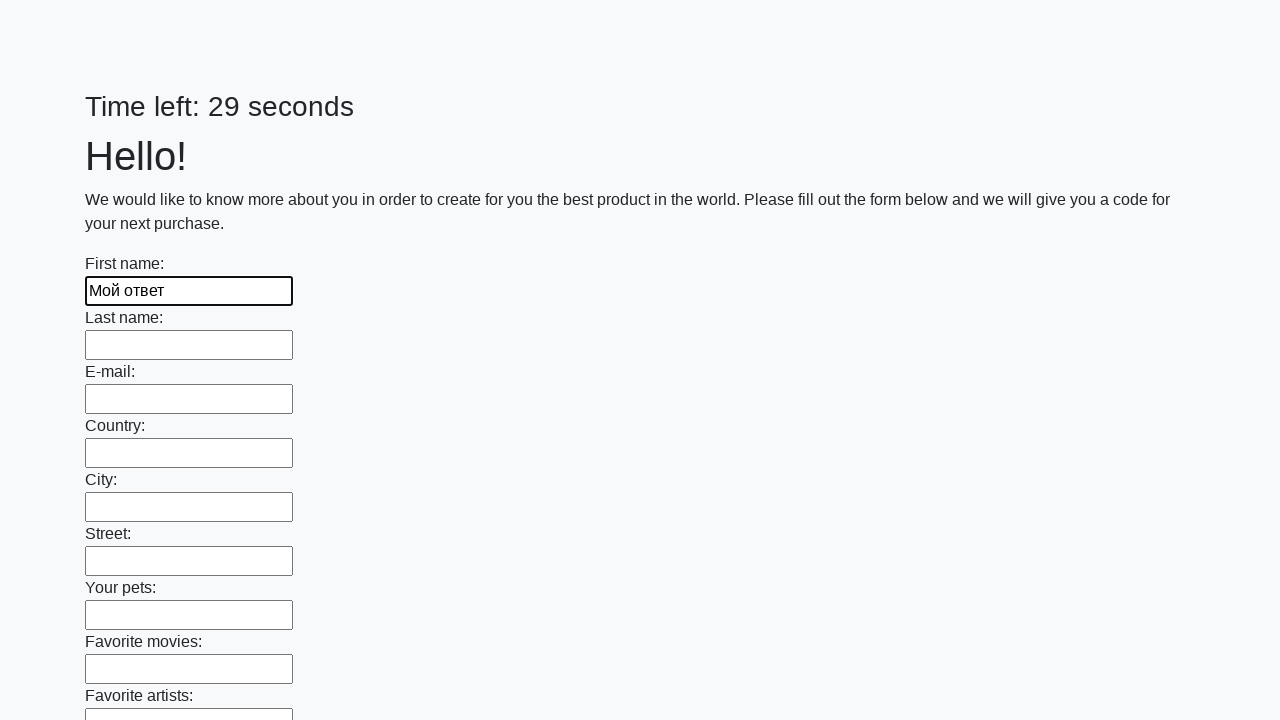

Filled an input field with 'Мой ответ' on input[type] >> nth=1
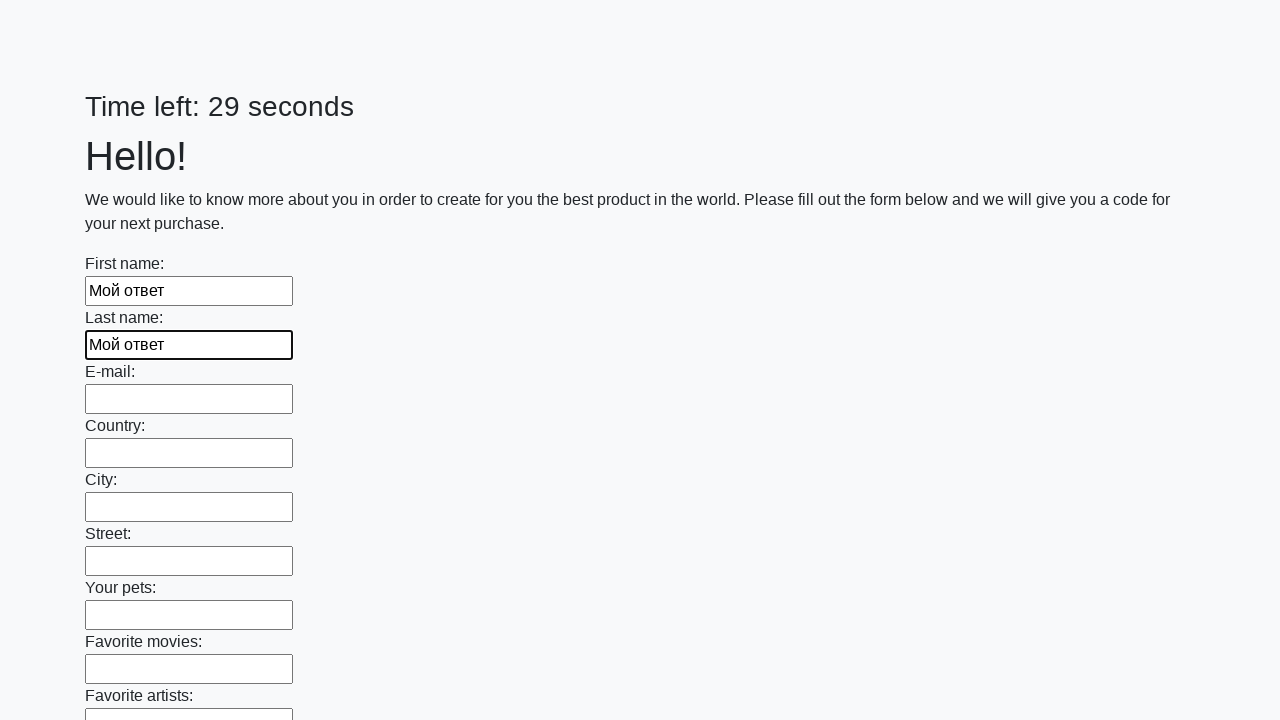

Filled an input field with 'Мой ответ' on input[type] >> nth=2
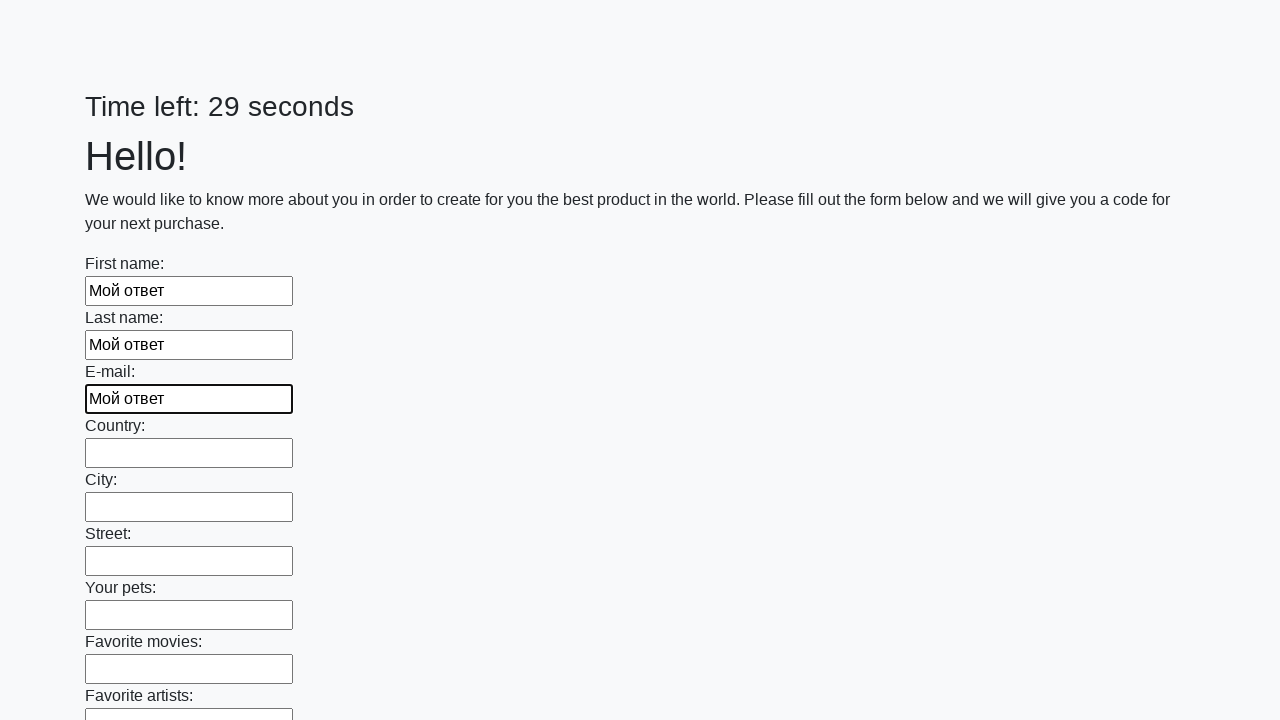

Filled an input field with 'Мой ответ' on input[type] >> nth=3
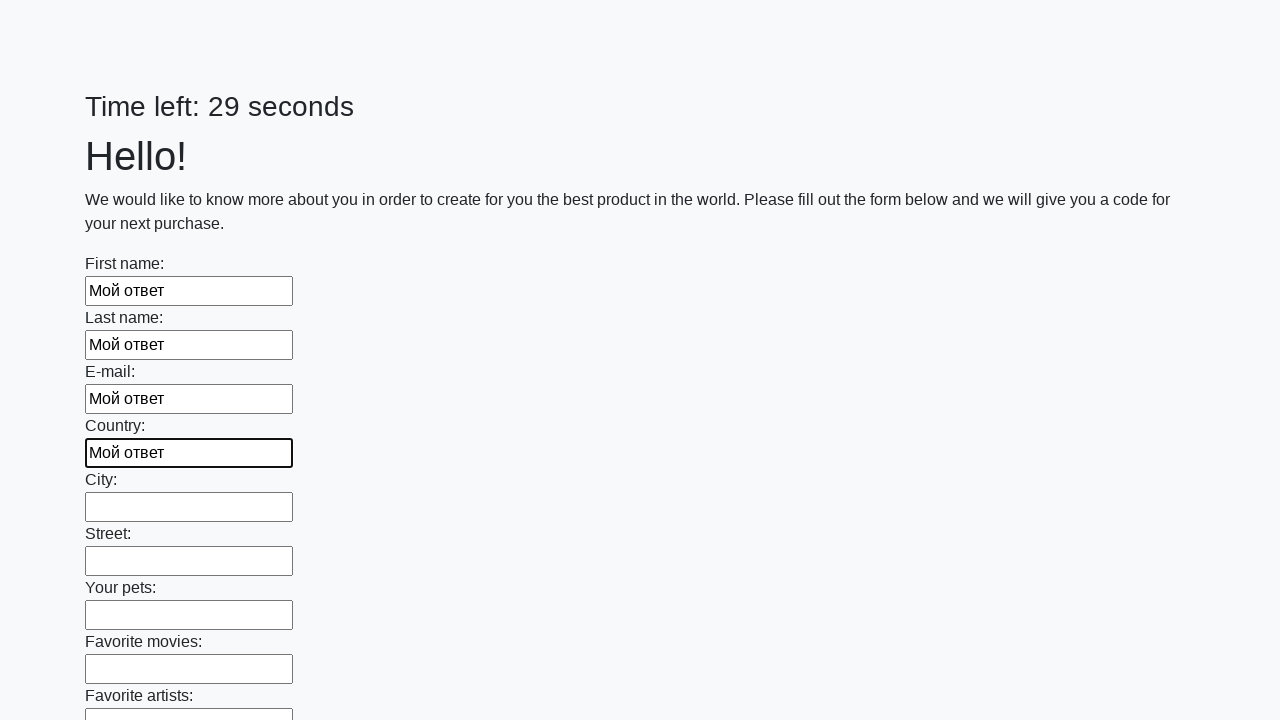

Filled an input field with 'Мой ответ' on input[type] >> nth=4
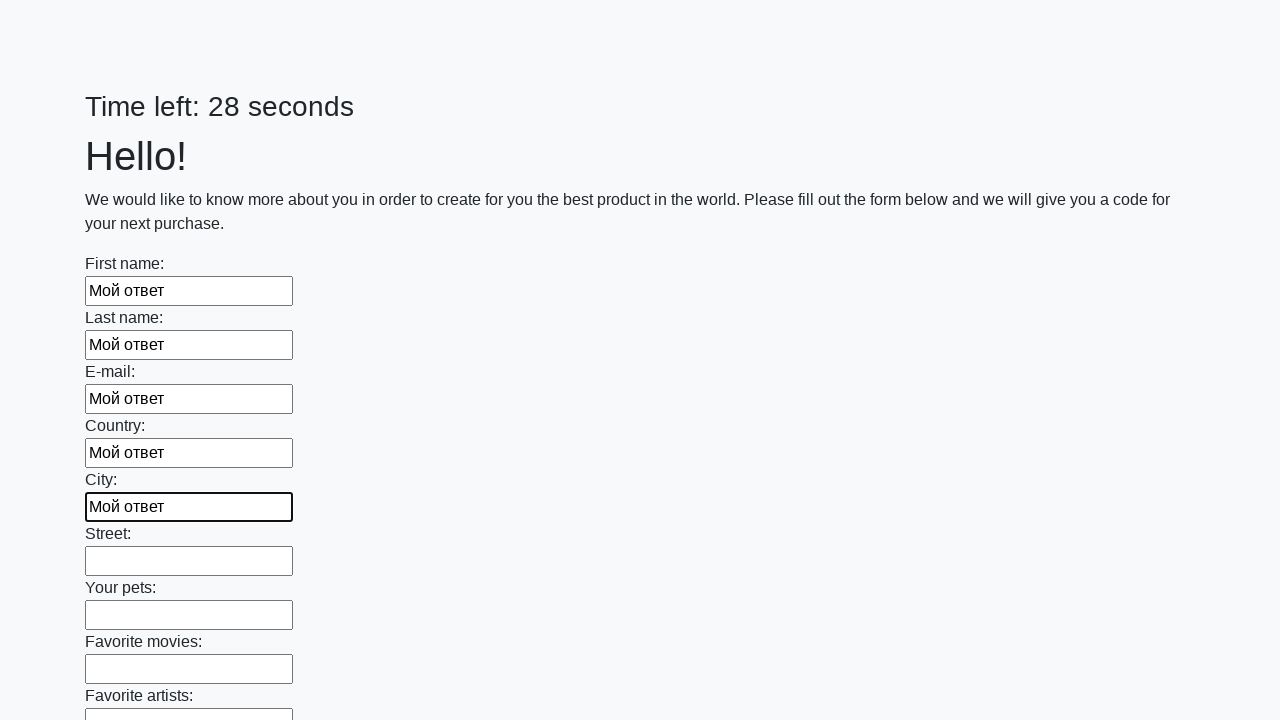

Filled an input field with 'Мой ответ' on input[type] >> nth=5
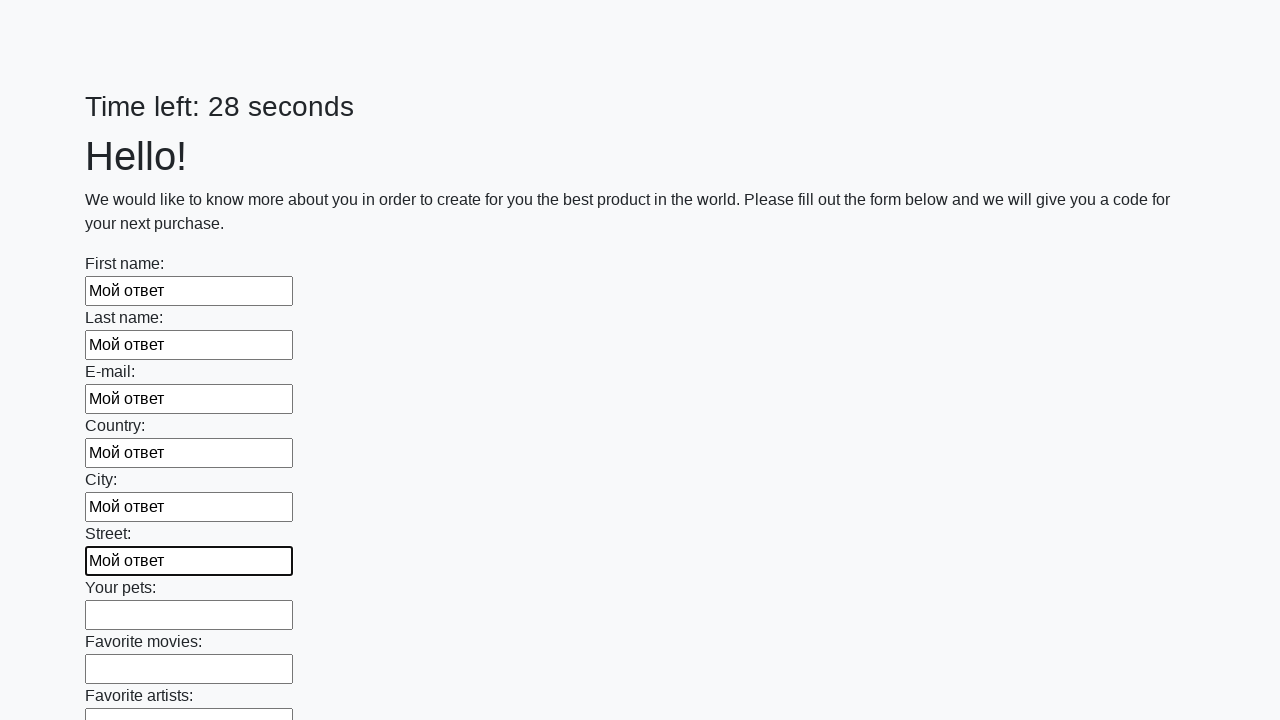

Filled an input field with 'Мой ответ' on input[type] >> nth=6
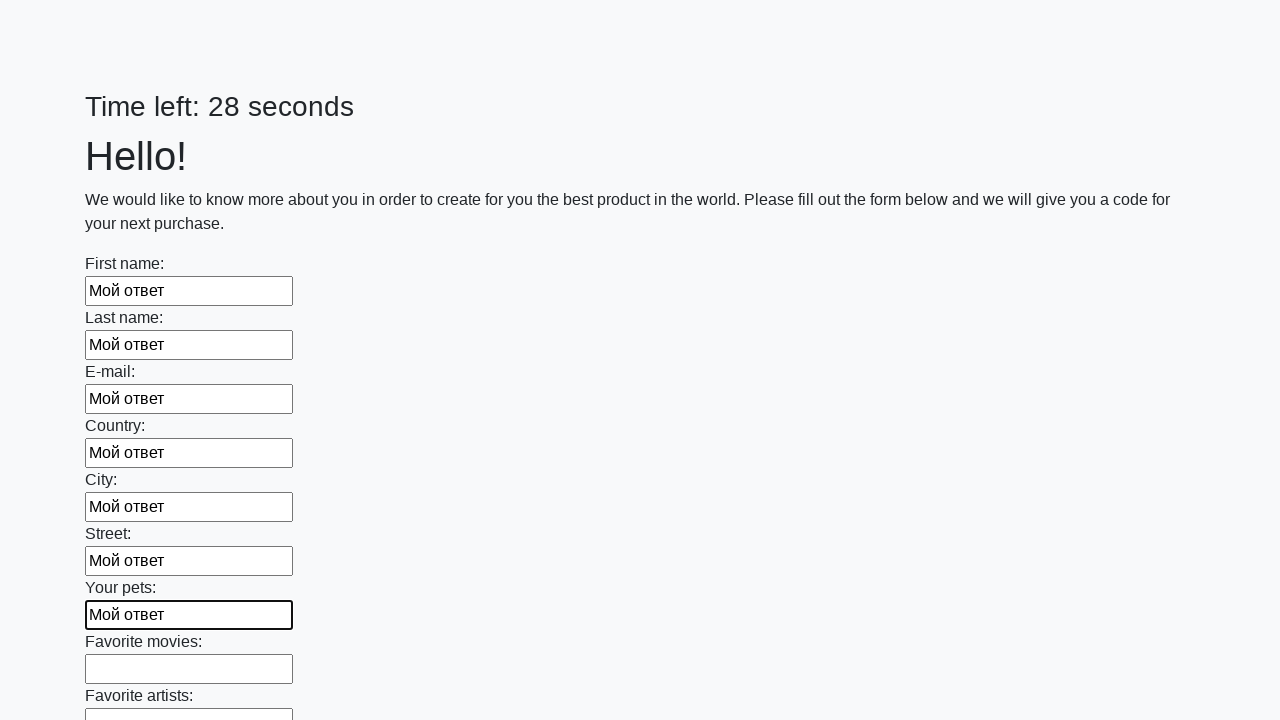

Filled an input field with 'Мой ответ' on input[type] >> nth=7
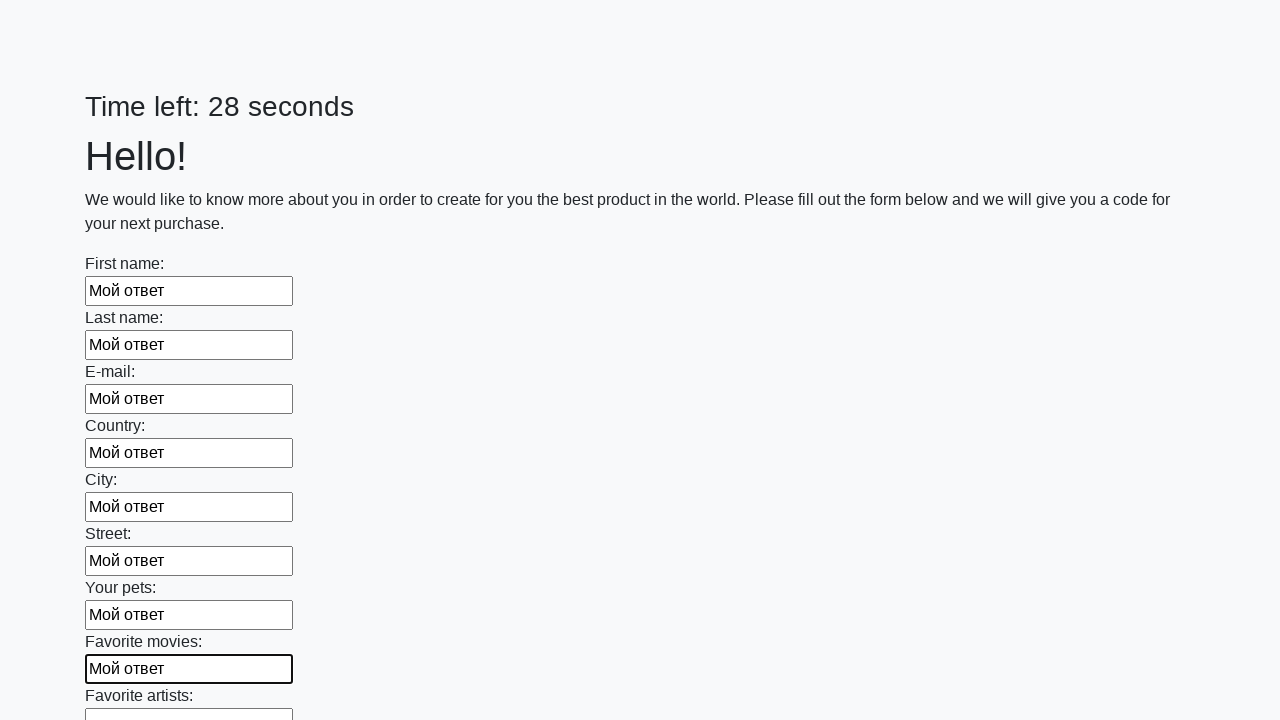

Filled an input field with 'Мой ответ' on input[type] >> nth=8
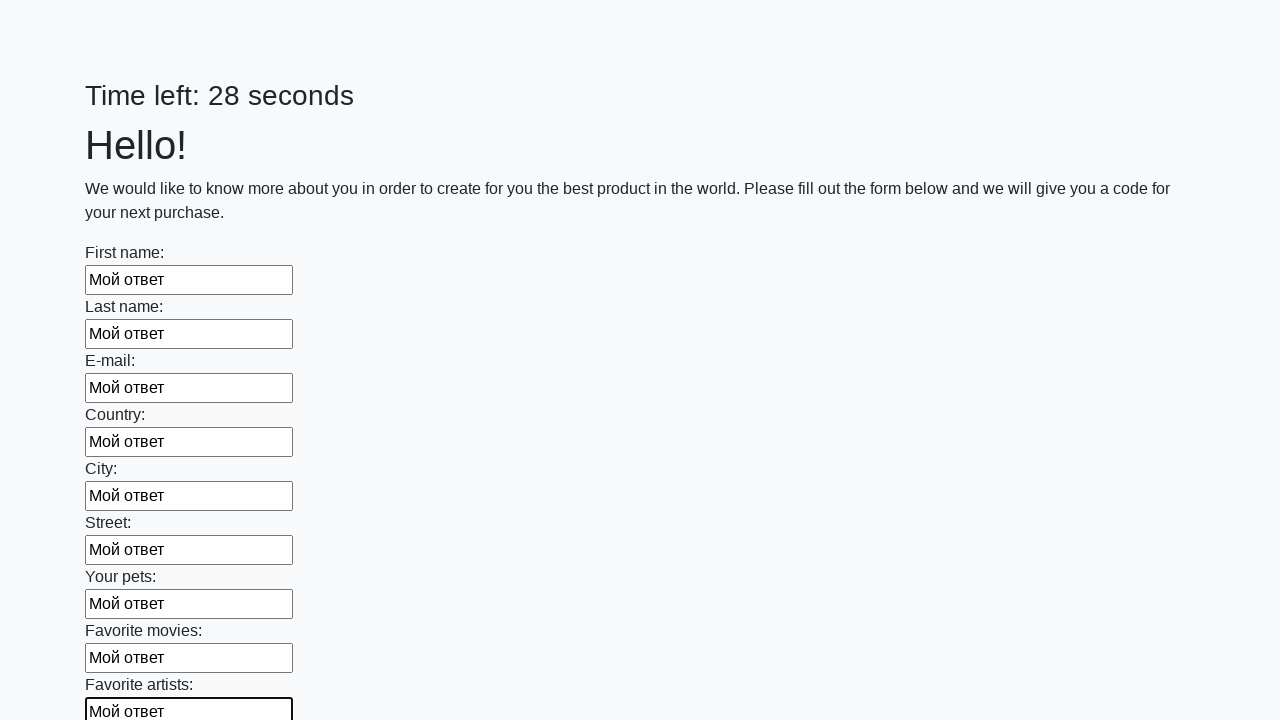

Filled an input field with 'Мой ответ' on input[type] >> nth=9
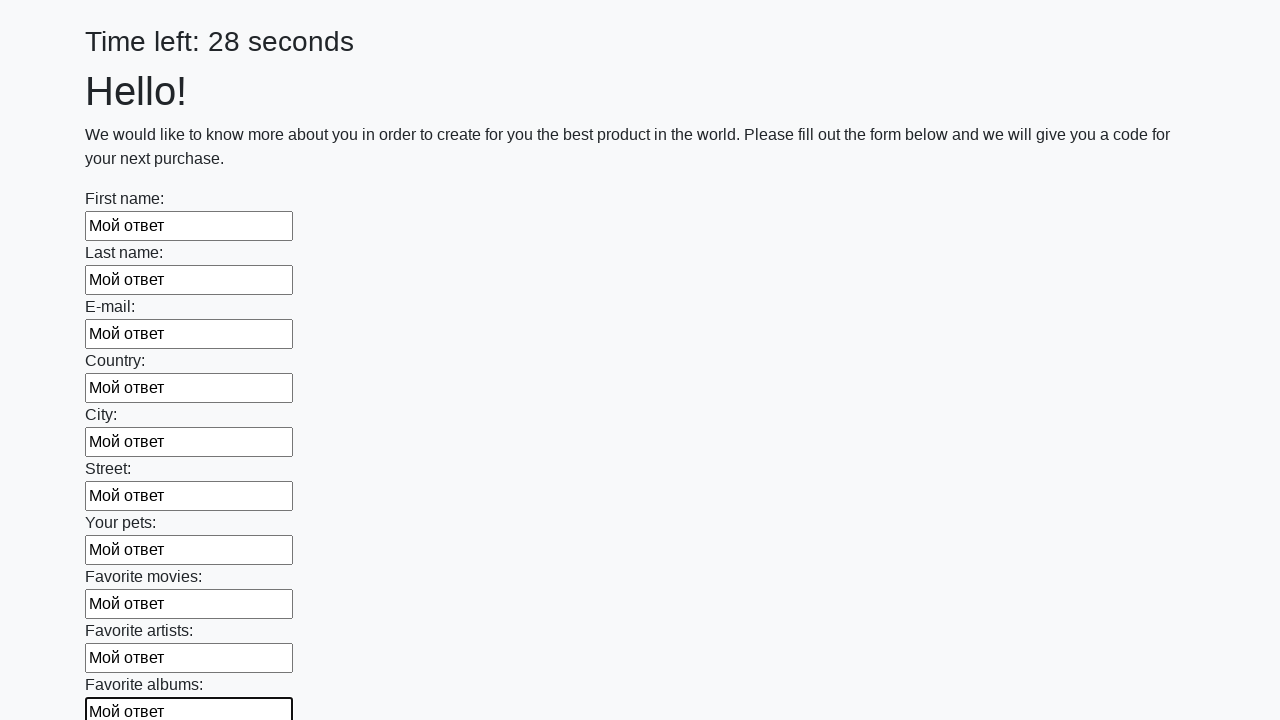

Filled an input field with 'Мой ответ' on input[type] >> nth=10
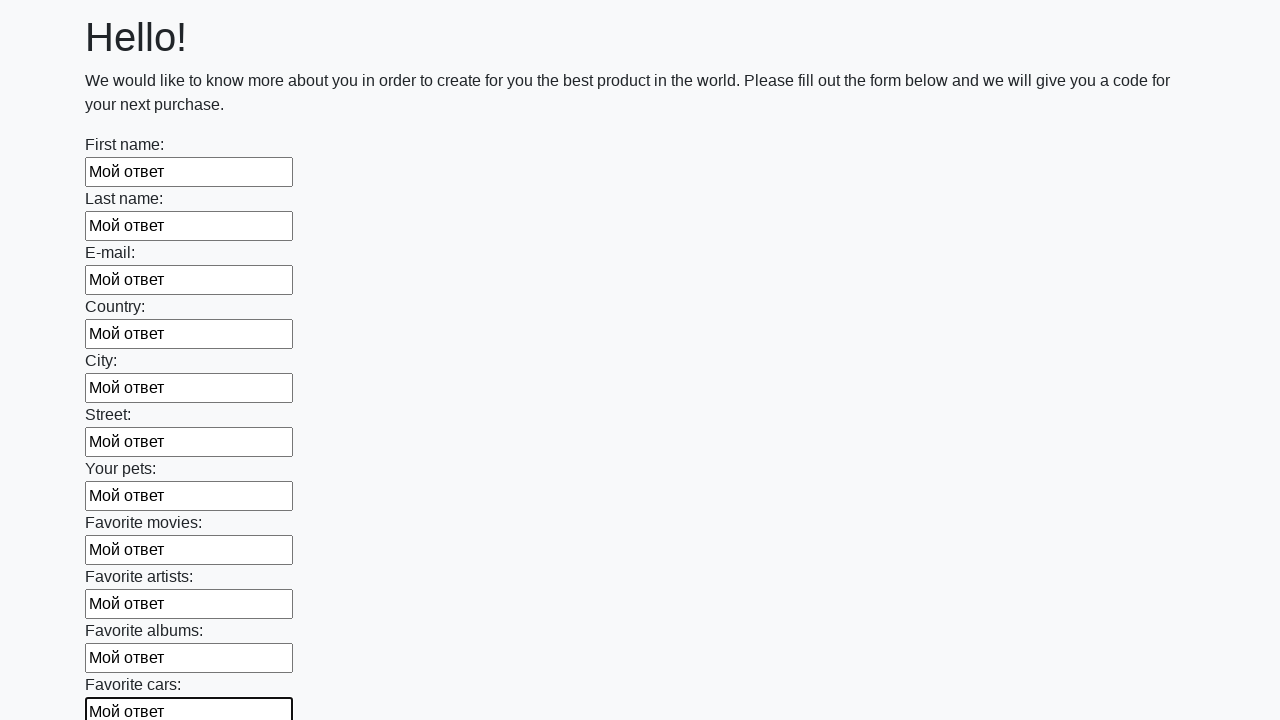

Filled an input field with 'Мой ответ' on input[type] >> nth=11
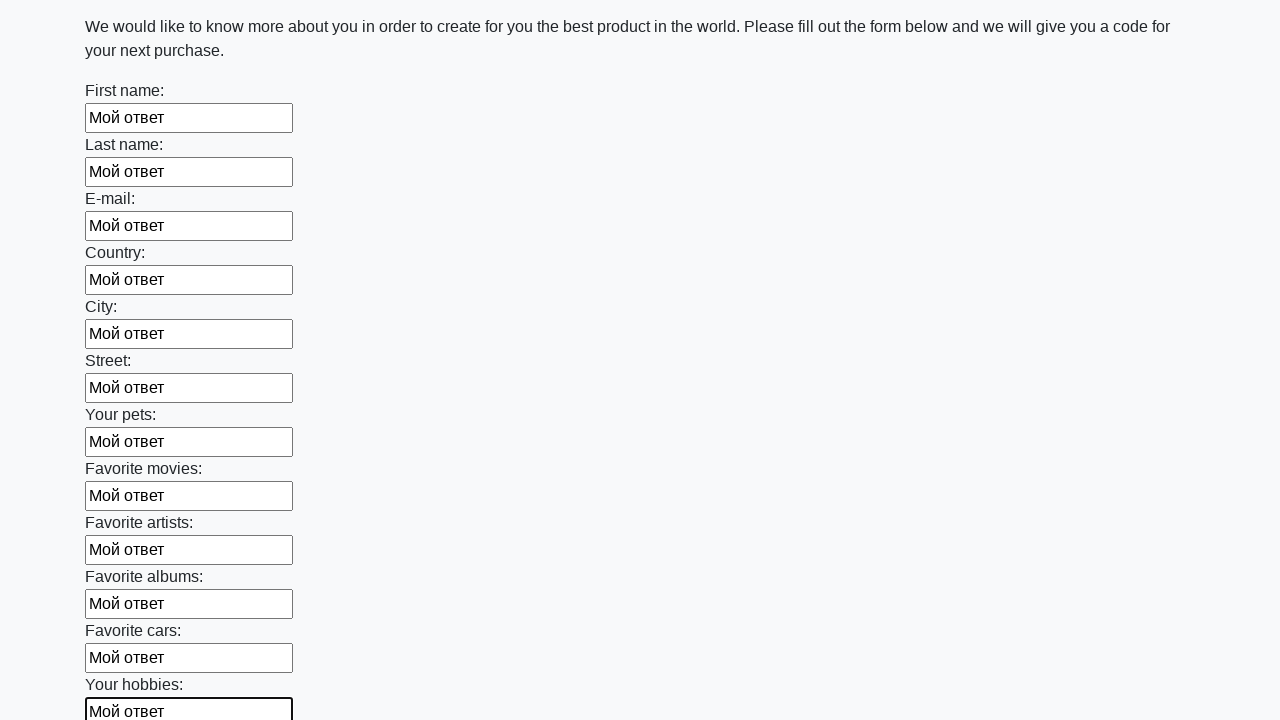

Filled an input field with 'Мой ответ' on input[type] >> nth=12
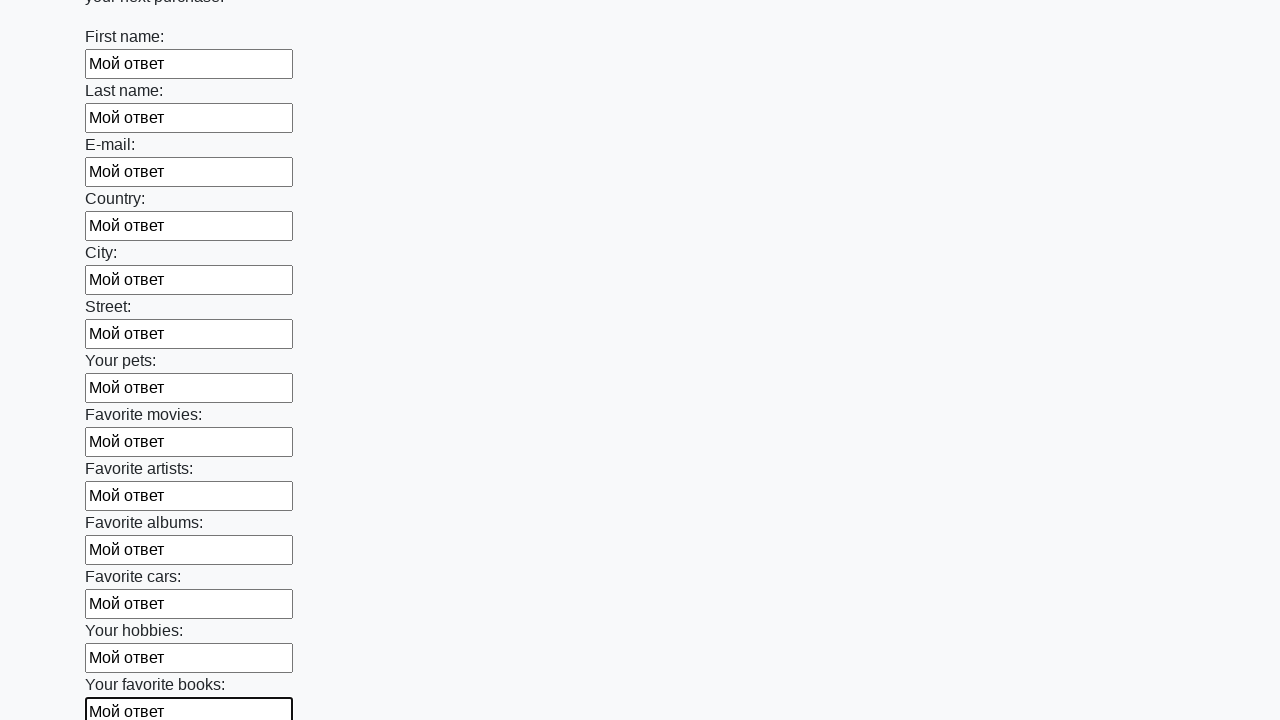

Filled an input field with 'Мой ответ' on input[type] >> nth=13
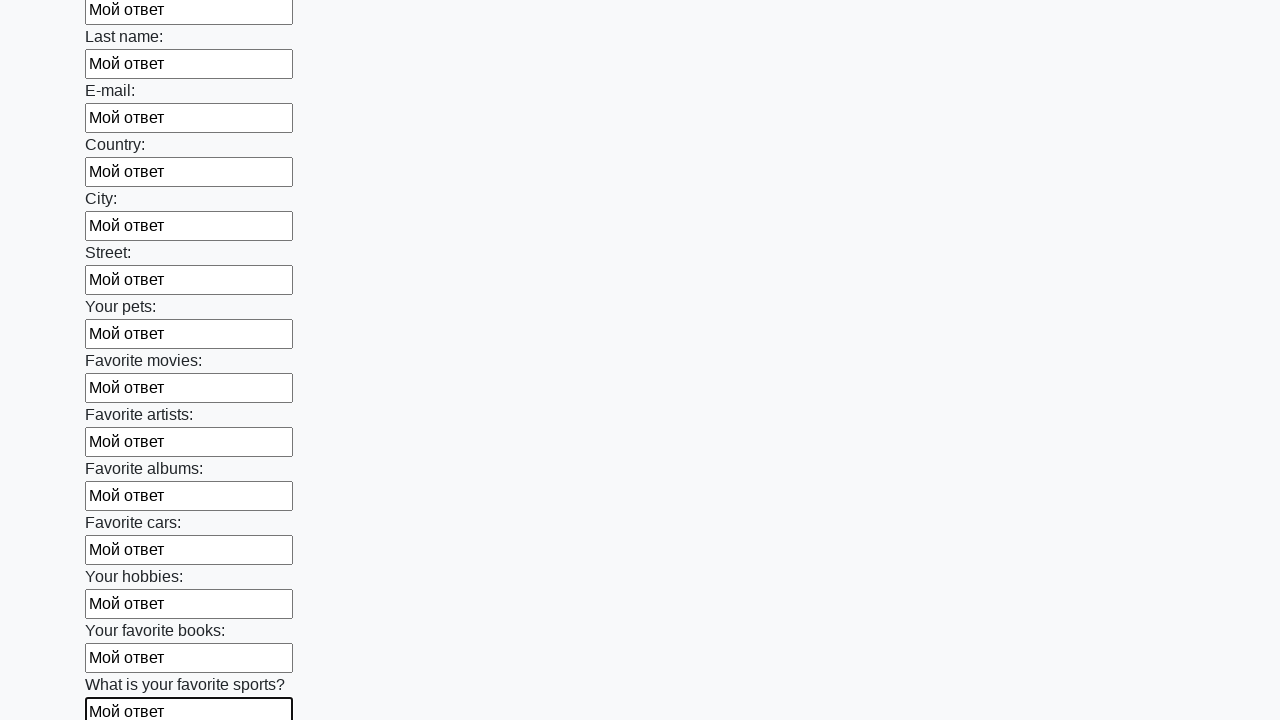

Filled an input field with 'Мой ответ' on input[type] >> nth=14
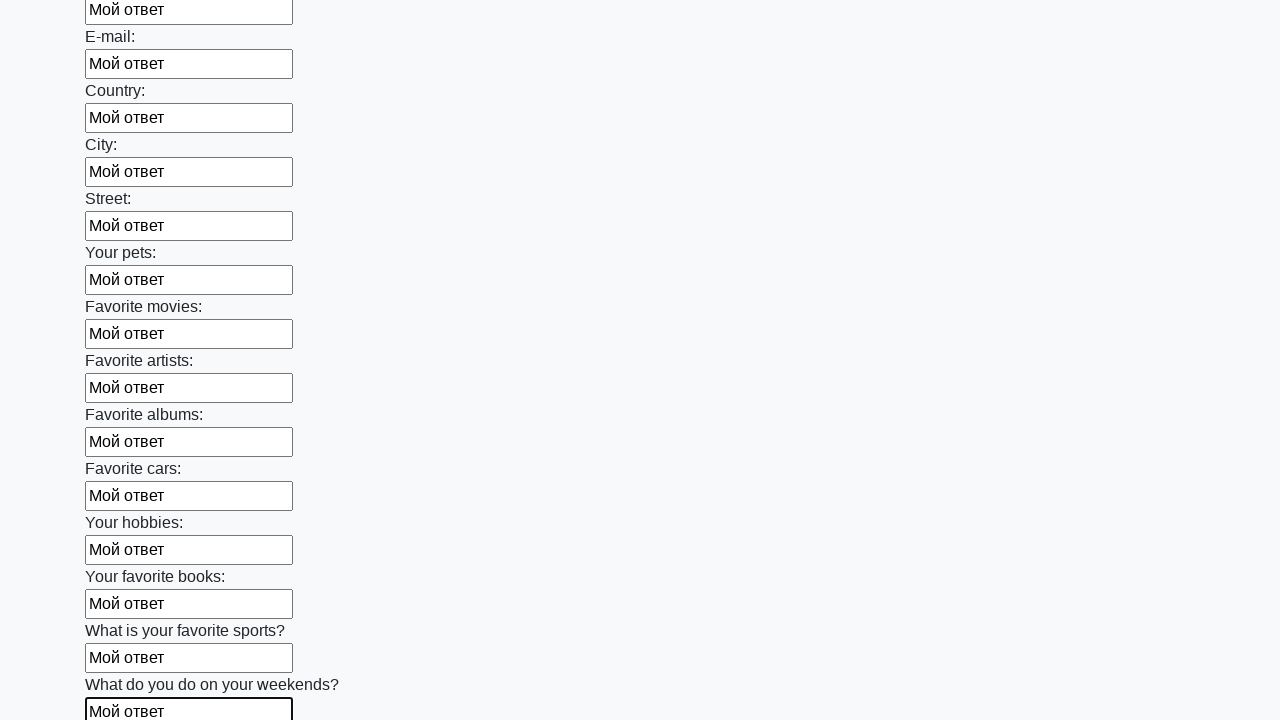

Filled an input field with 'Мой ответ' on input[type] >> nth=15
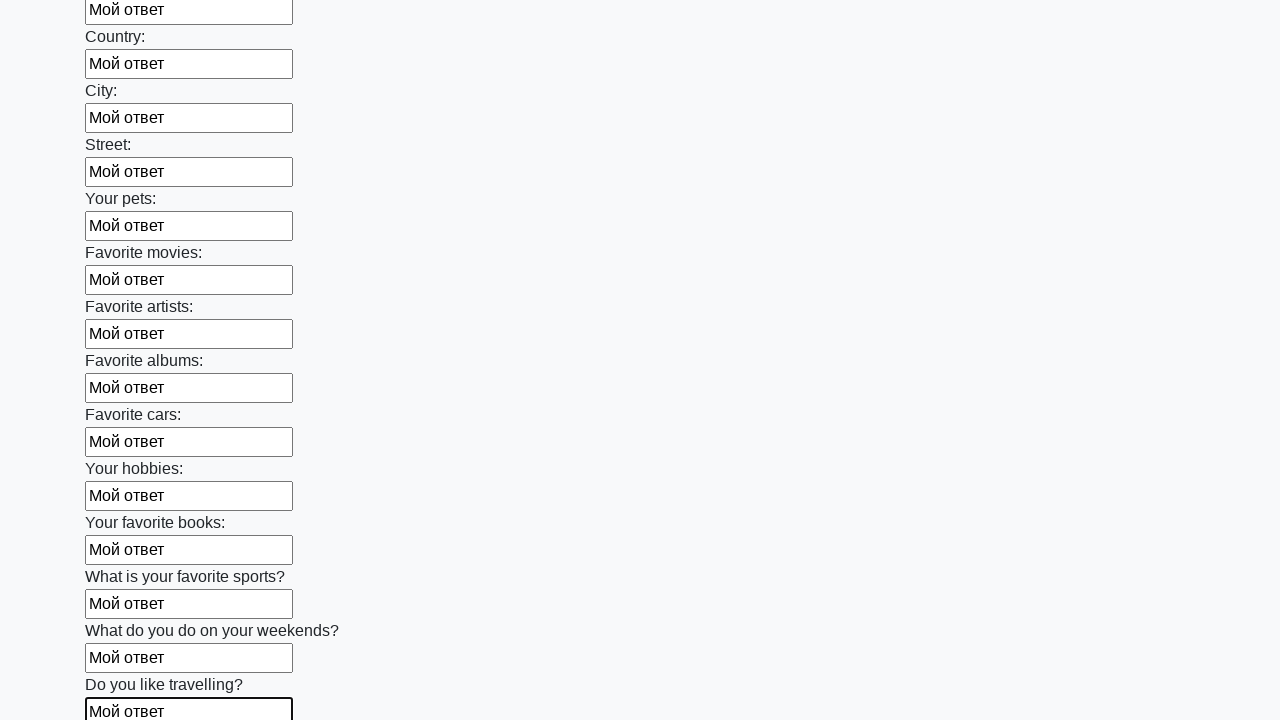

Filled an input field with 'Мой ответ' on input[type] >> nth=16
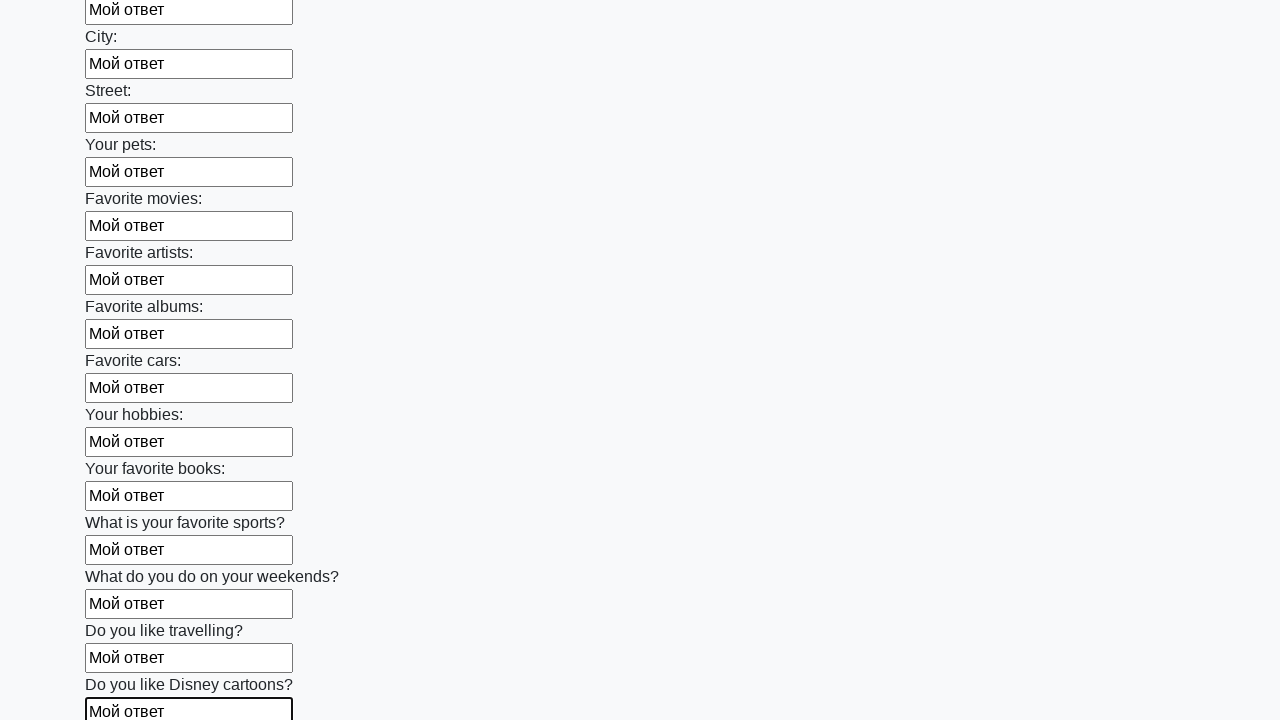

Filled an input field with 'Мой ответ' on input[type] >> nth=17
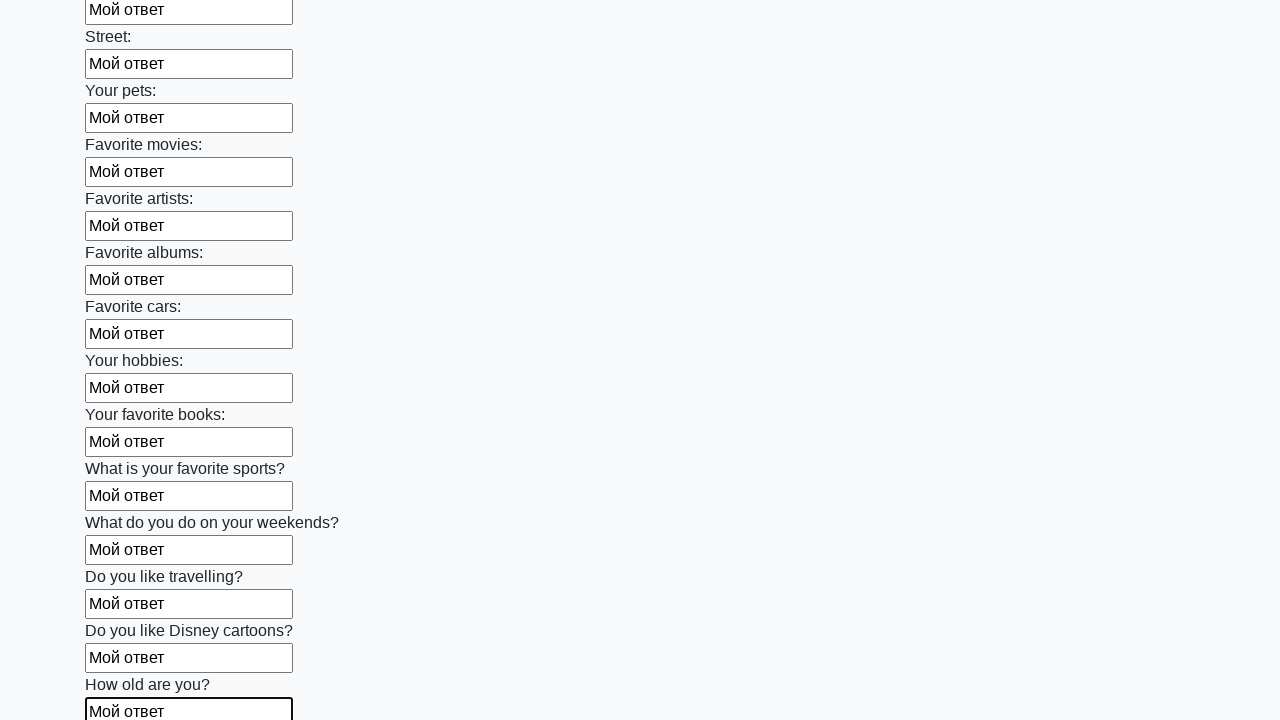

Filled an input field with 'Мой ответ' on input[type] >> nth=18
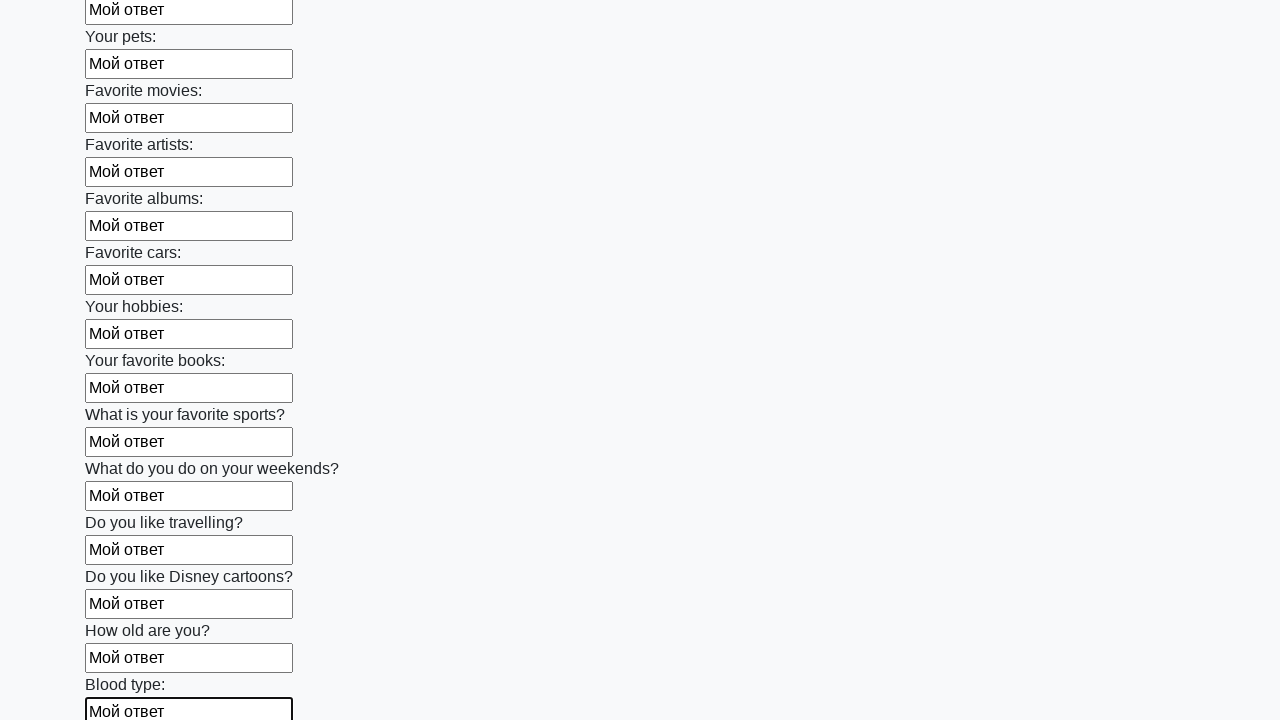

Filled an input field with 'Мой ответ' on input[type] >> nth=19
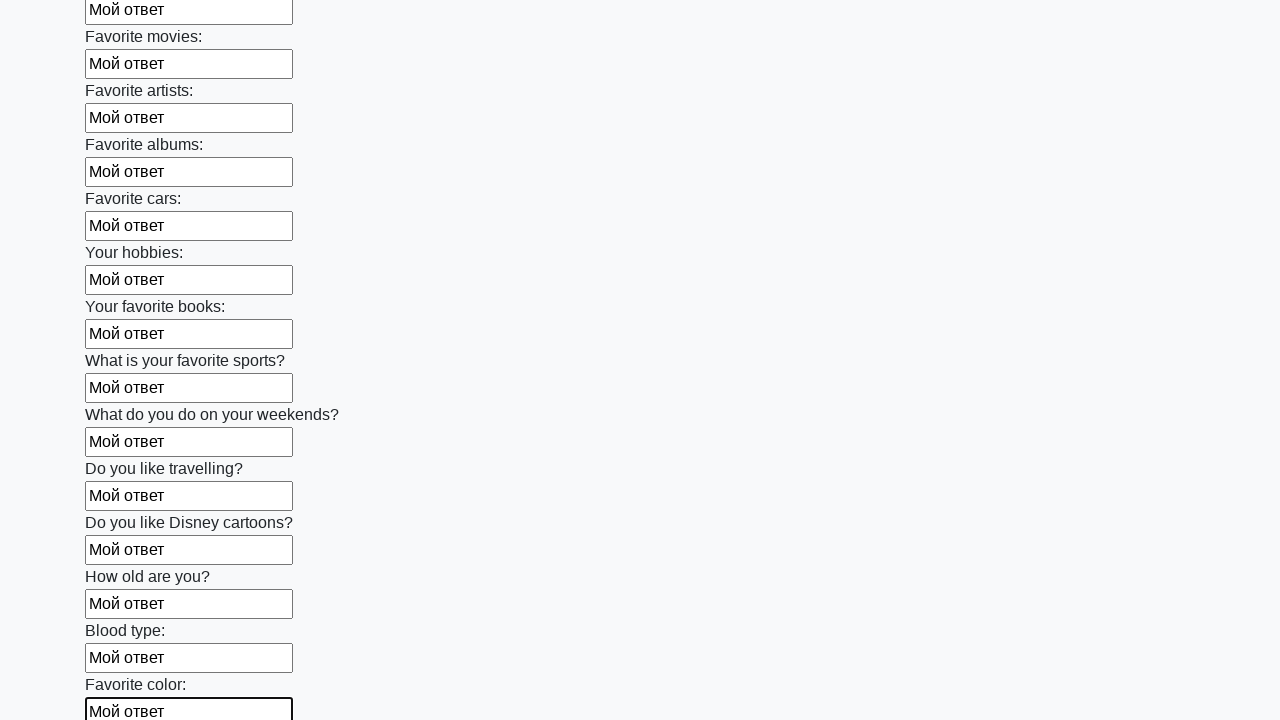

Filled an input field with 'Мой ответ' on input[type] >> nth=20
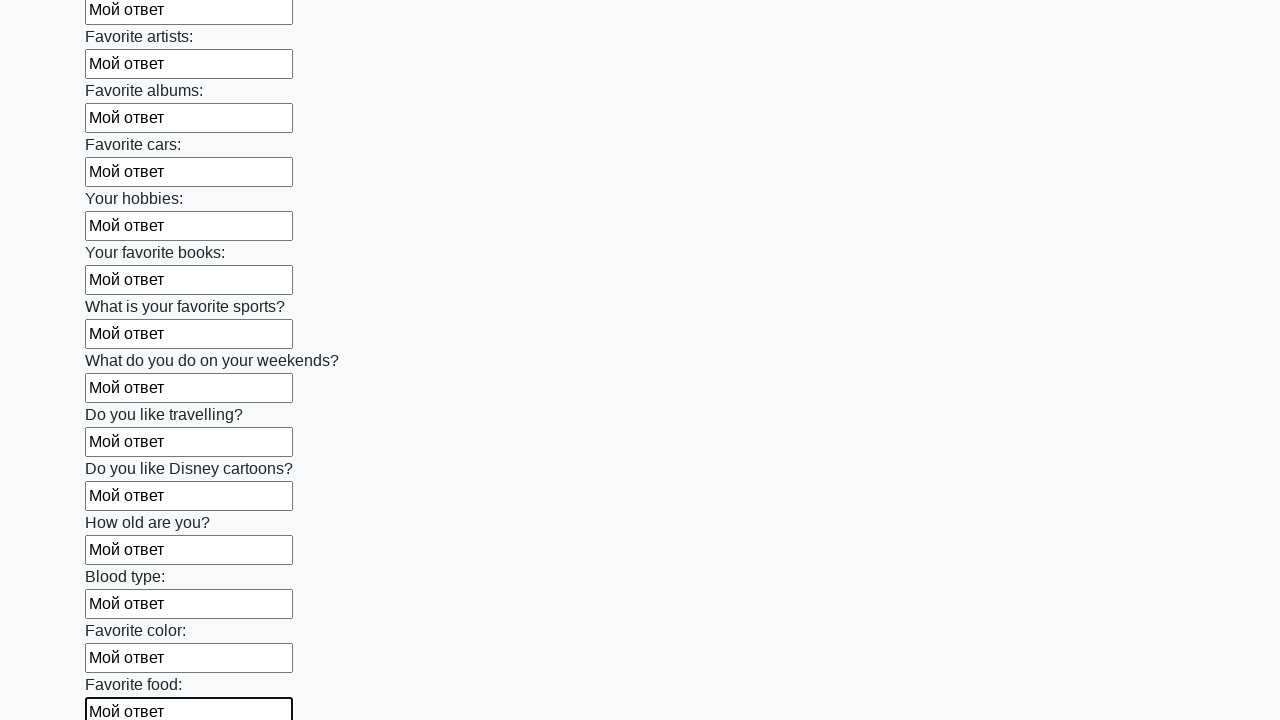

Filled an input field with 'Мой ответ' on input[type] >> nth=21
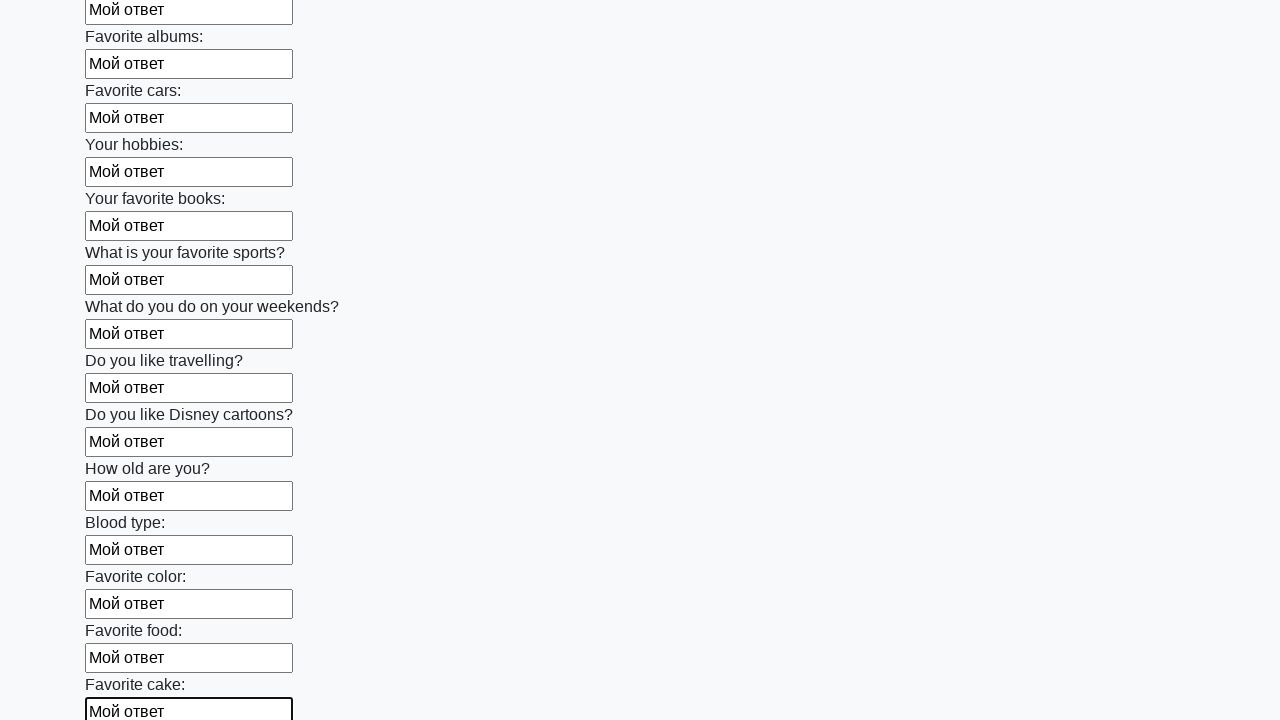

Filled an input field with 'Мой ответ' on input[type] >> nth=22
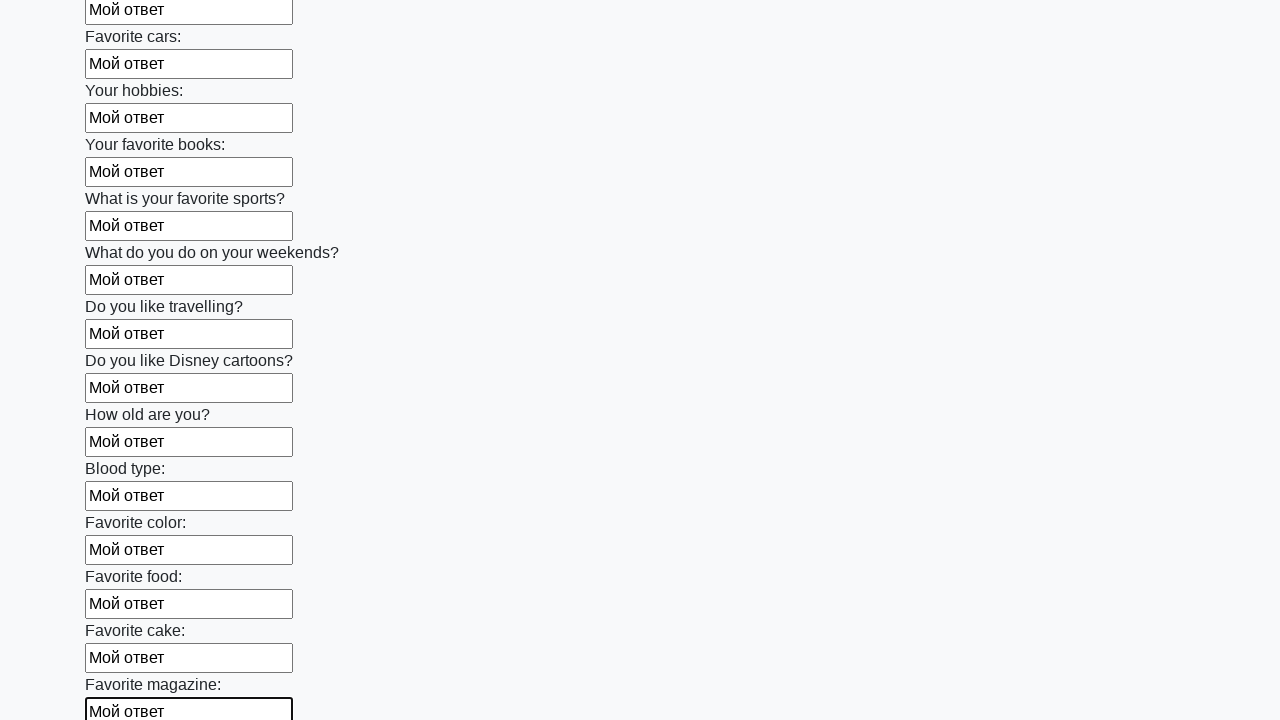

Filled an input field with 'Мой ответ' on input[type] >> nth=23
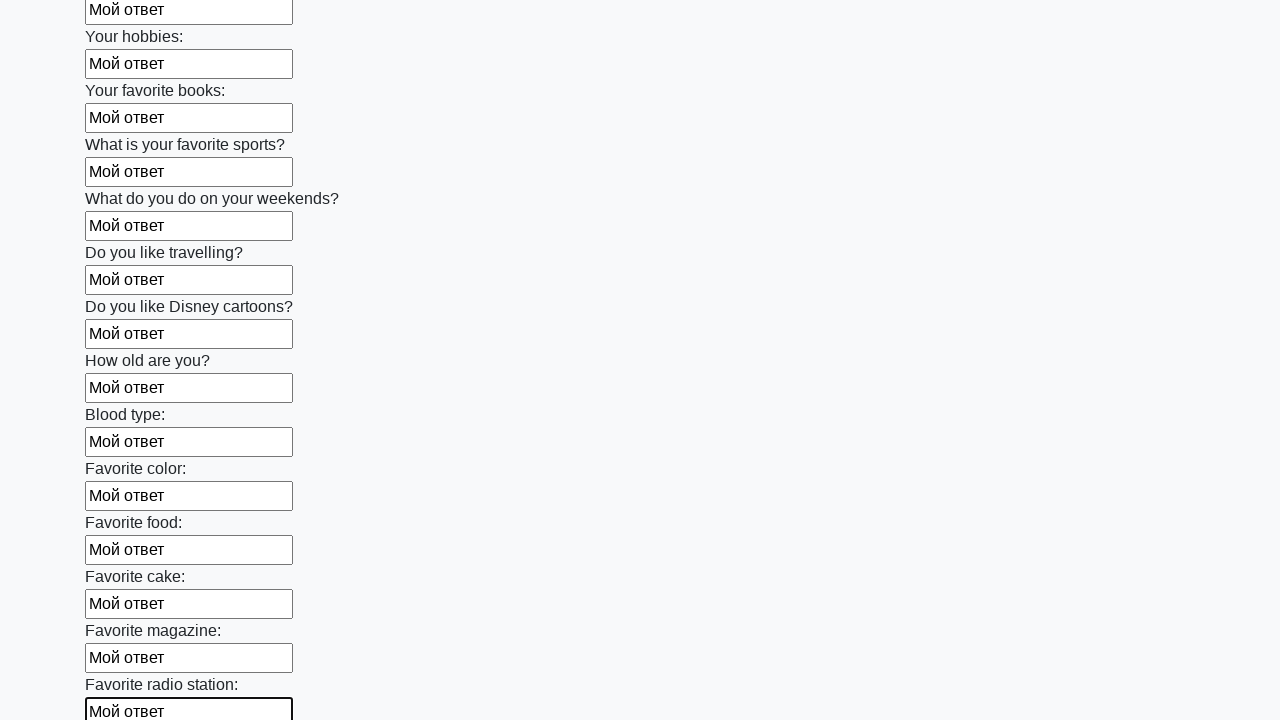

Filled an input field with 'Мой ответ' on input[type] >> nth=24
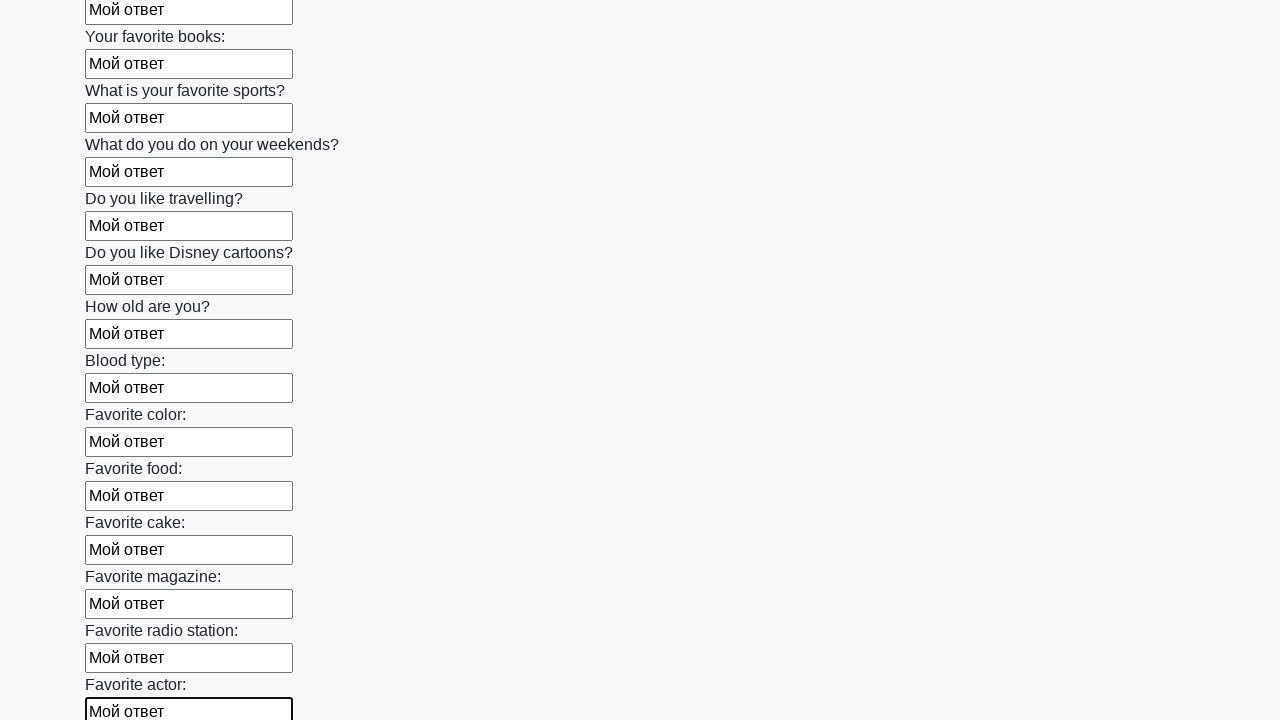

Filled an input field with 'Мой ответ' on input[type] >> nth=25
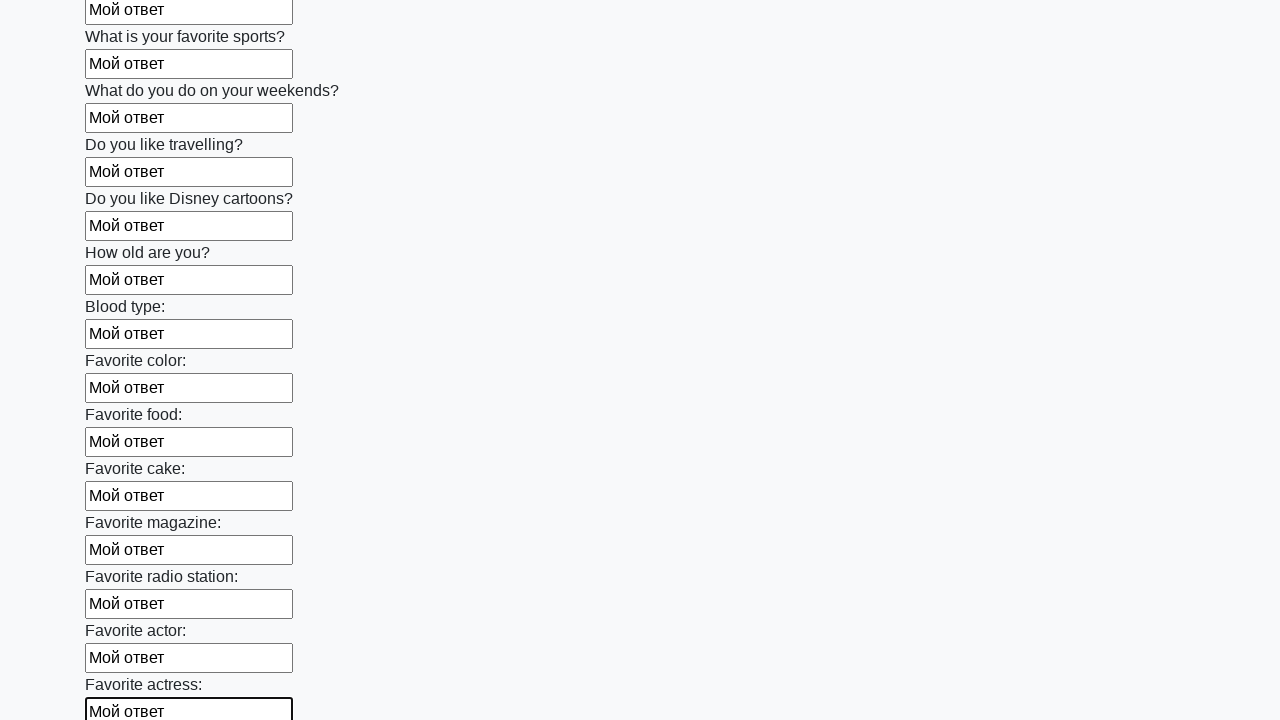

Filled an input field with 'Мой ответ' on input[type] >> nth=26
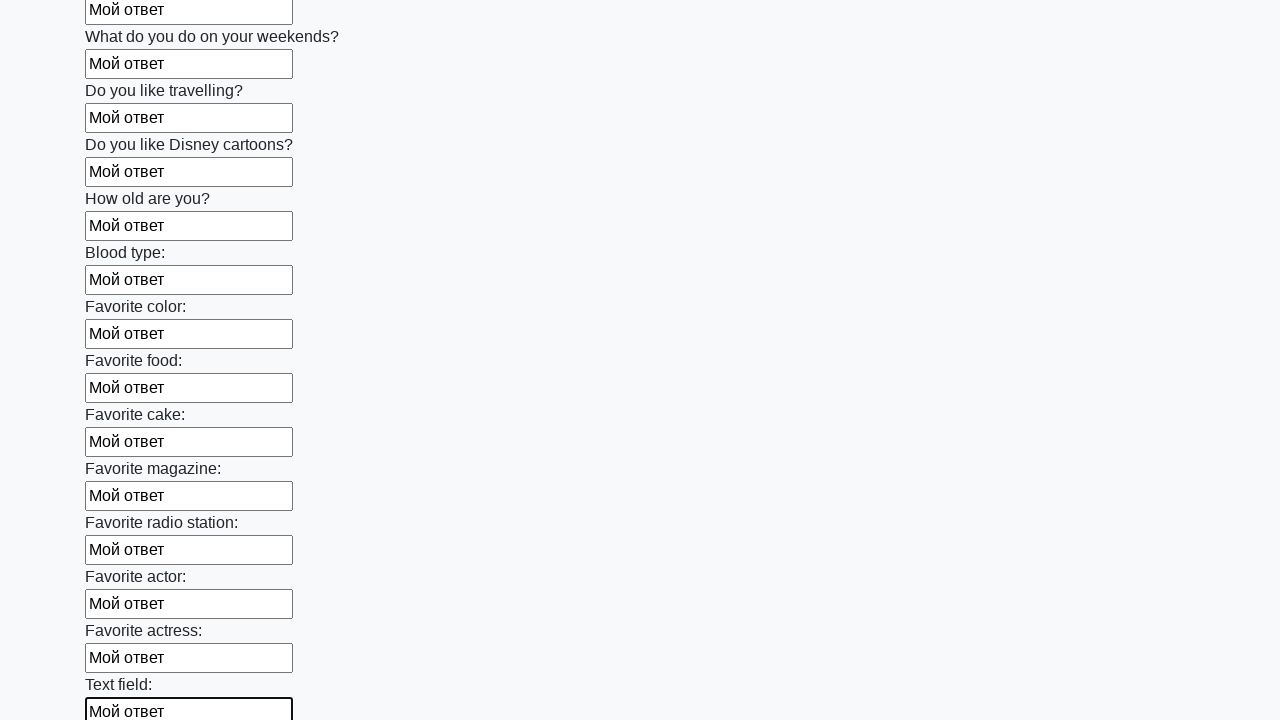

Filled an input field with 'Мой ответ' on input[type] >> nth=27
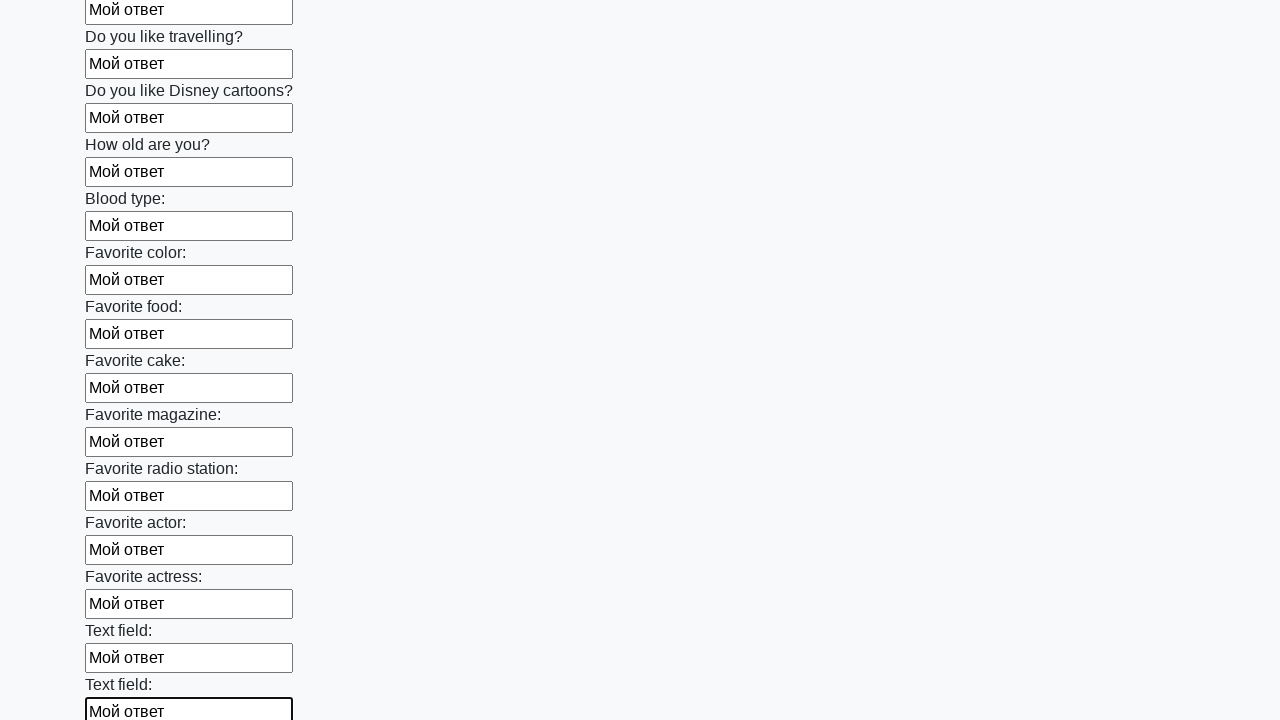

Filled an input field with 'Мой ответ' on input[type] >> nth=28
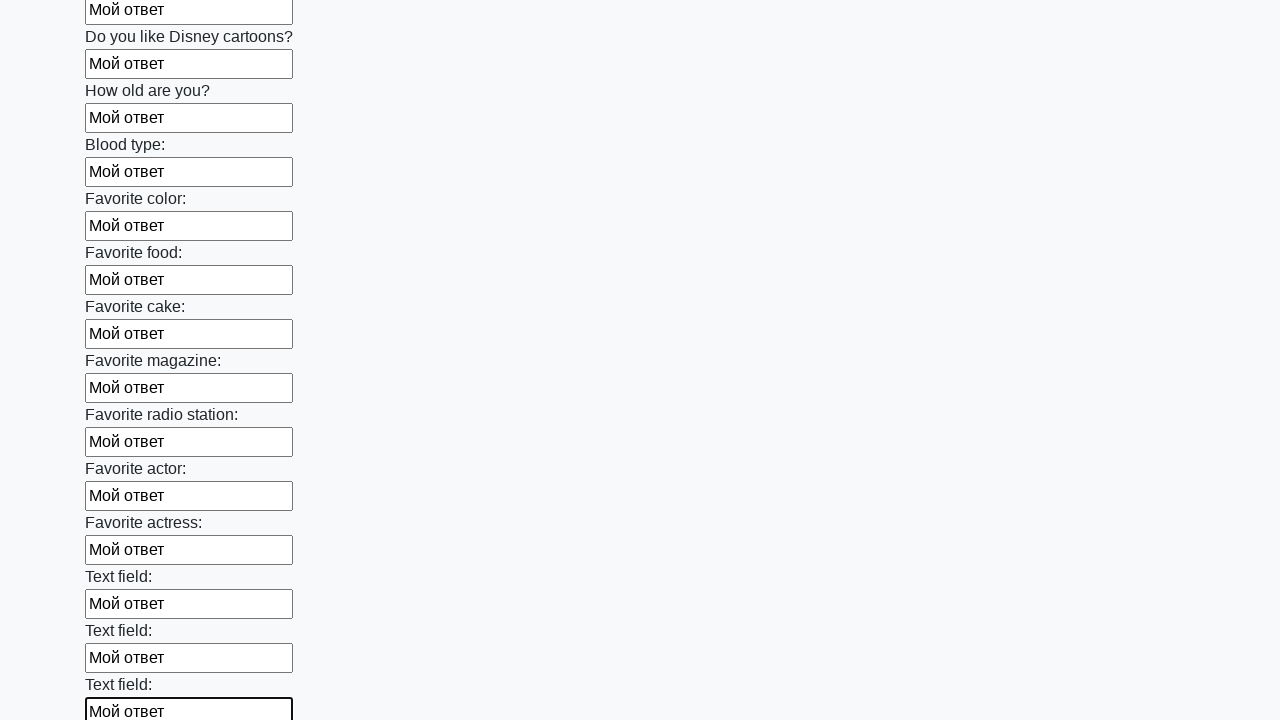

Filled an input field with 'Мой ответ' on input[type] >> nth=29
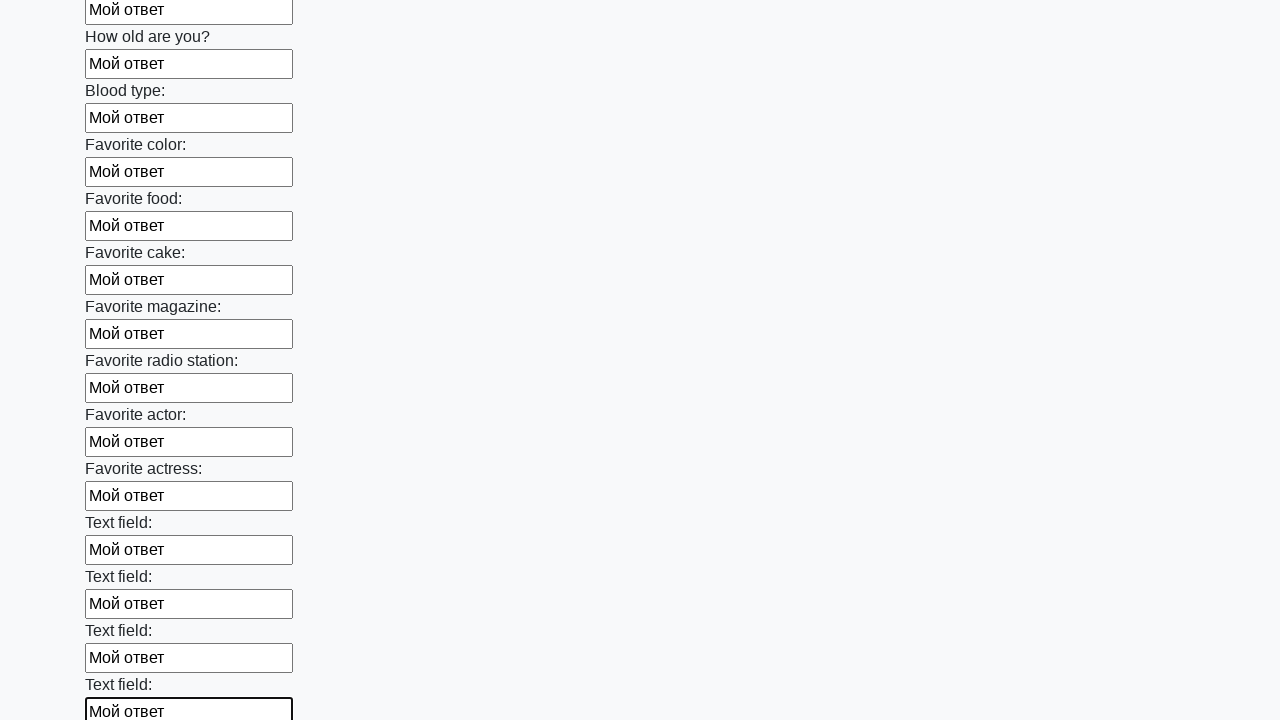

Filled an input field with 'Мой ответ' on input[type] >> nth=30
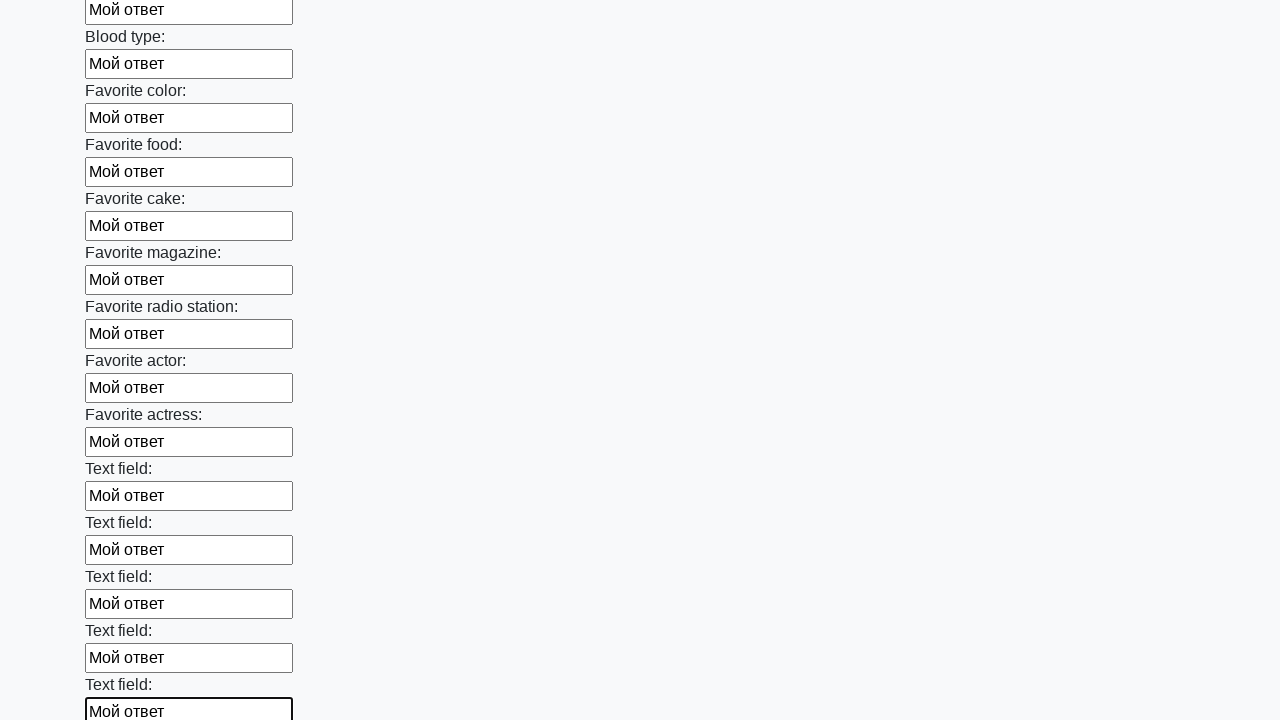

Filled an input field with 'Мой ответ' on input[type] >> nth=31
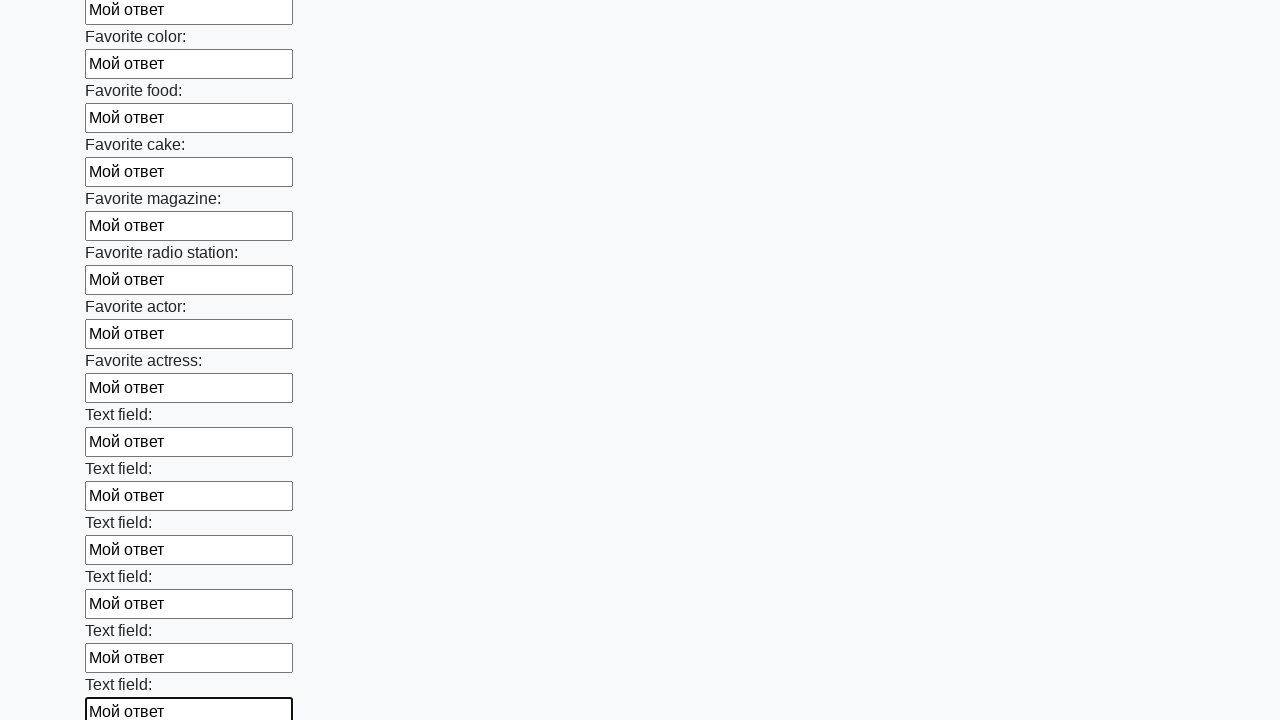

Filled an input field with 'Мой ответ' on input[type] >> nth=32
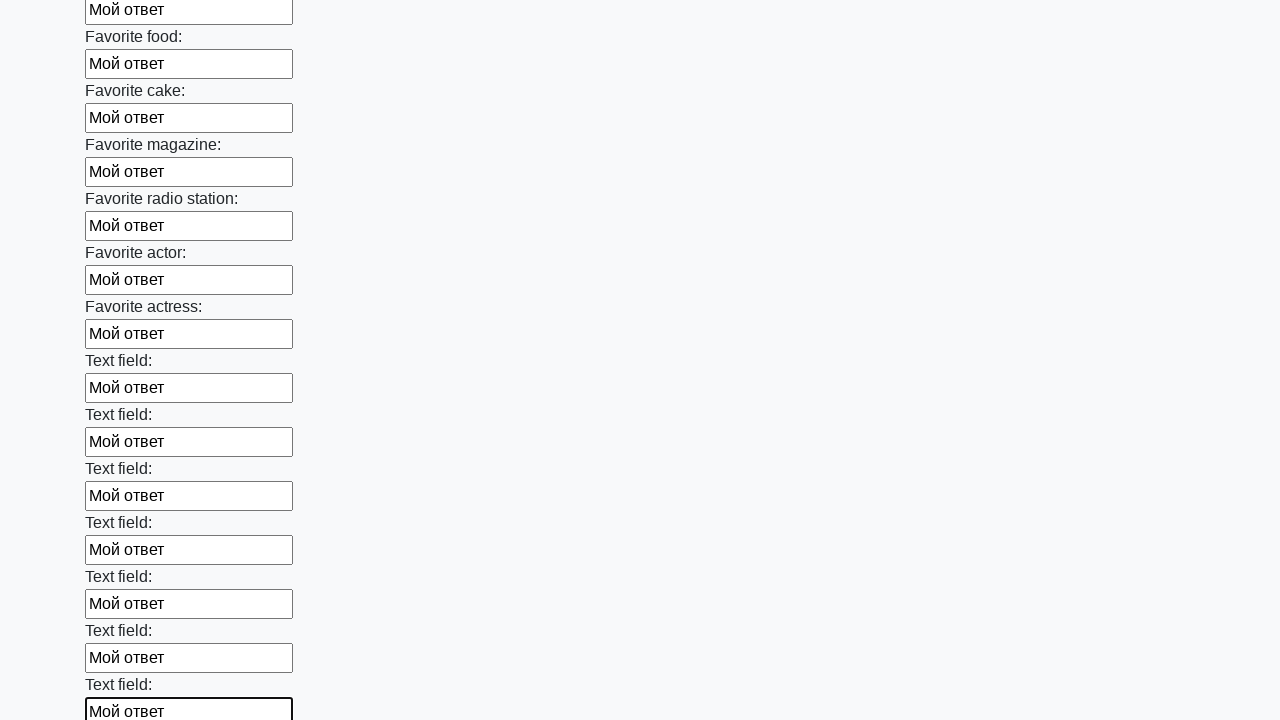

Filled an input field with 'Мой ответ' on input[type] >> nth=33
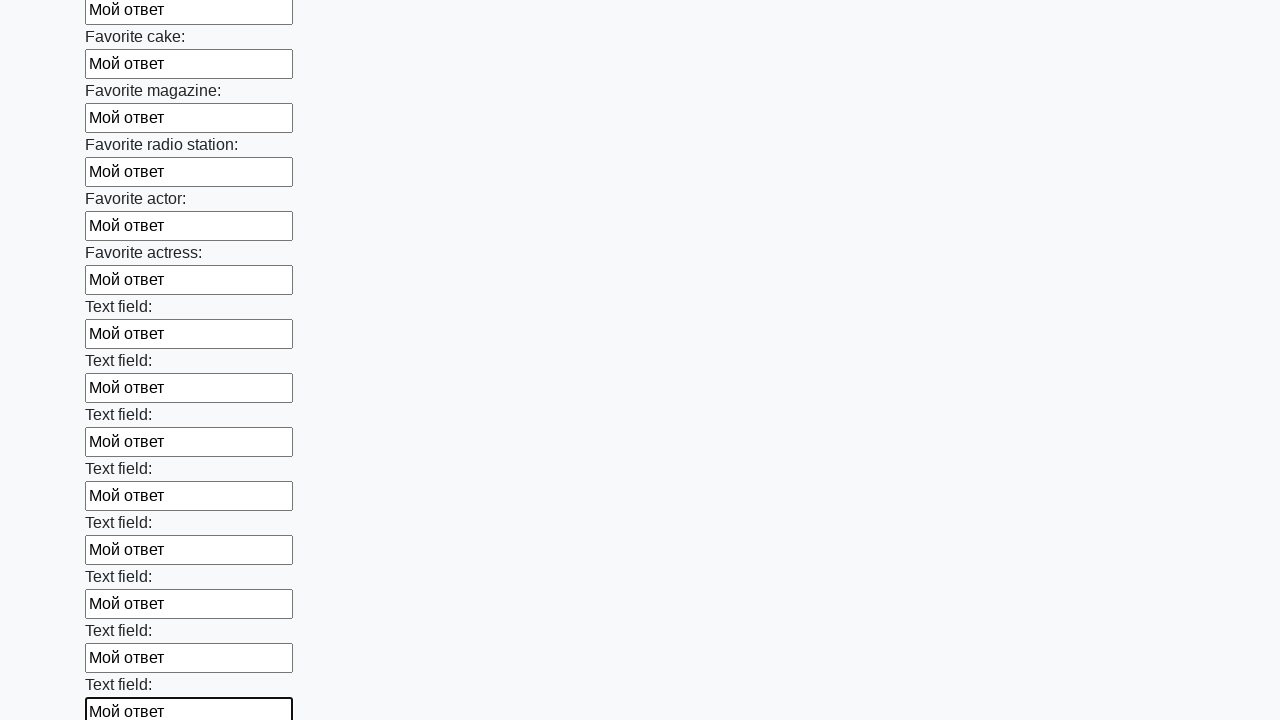

Filled an input field with 'Мой ответ' on input[type] >> nth=34
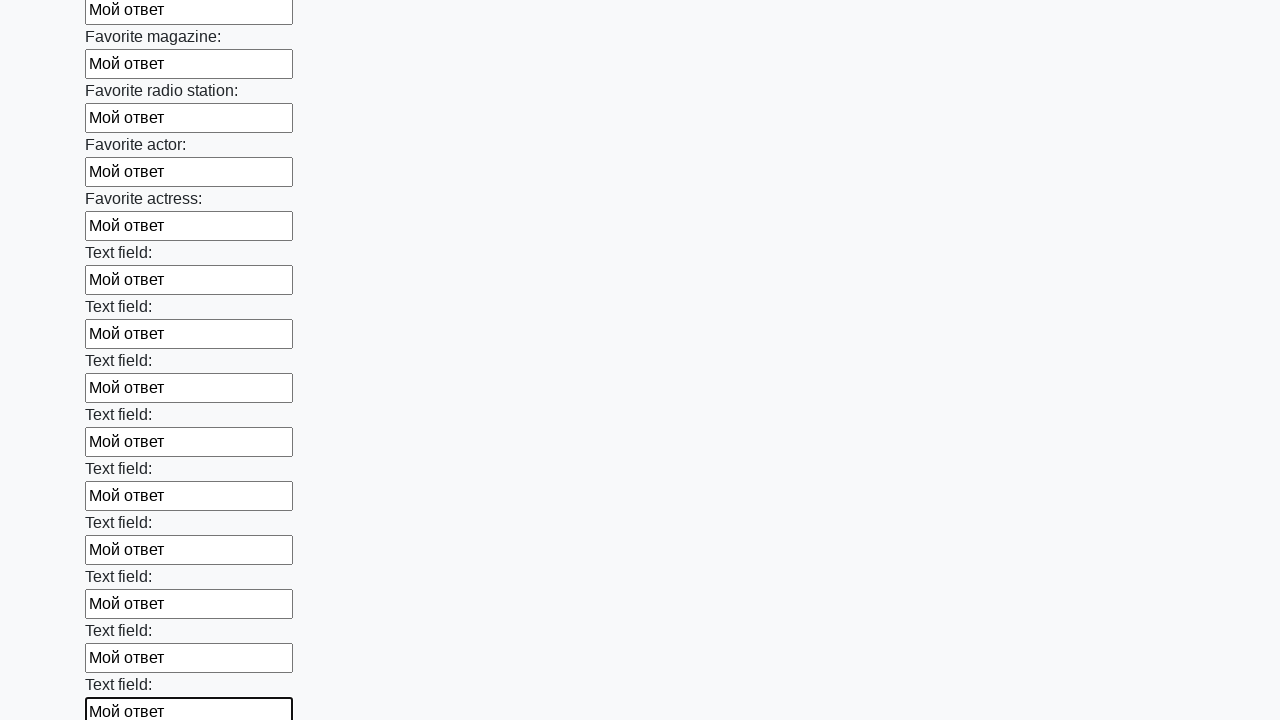

Filled an input field with 'Мой ответ' on input[type] >> nth=35
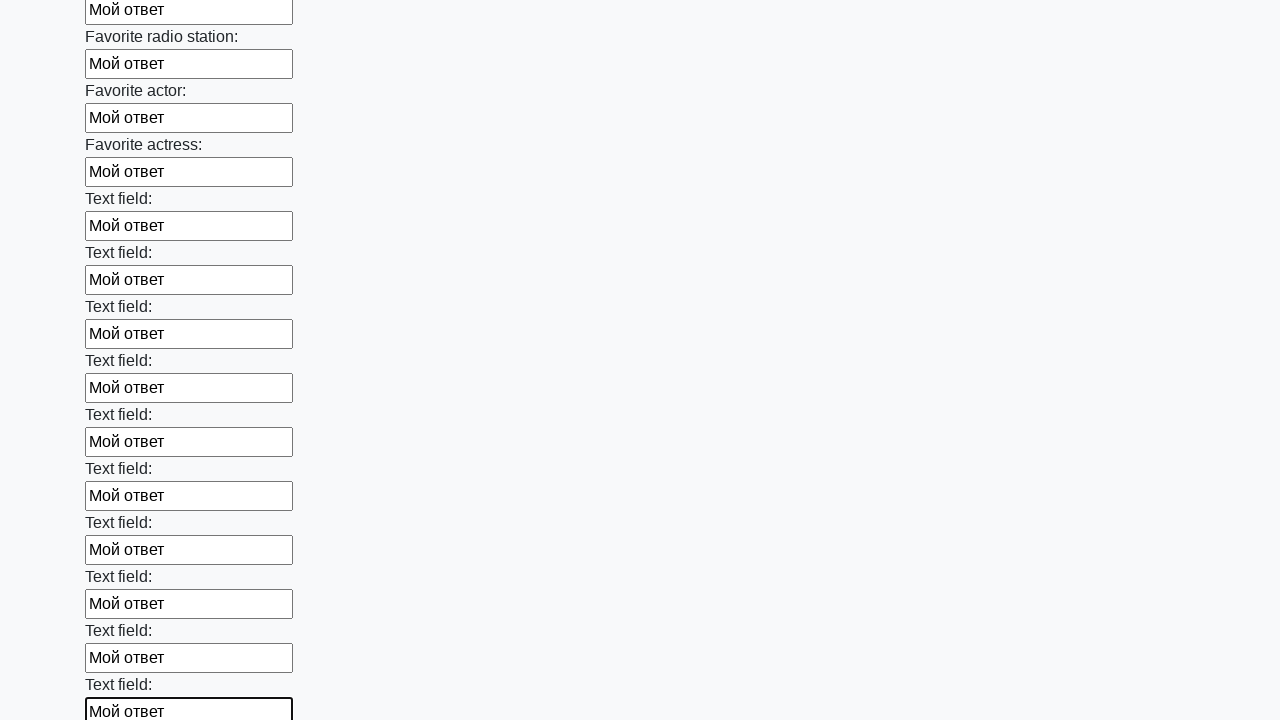

Filled an input field with 'Мой ответ' on input[type] >> nth=36
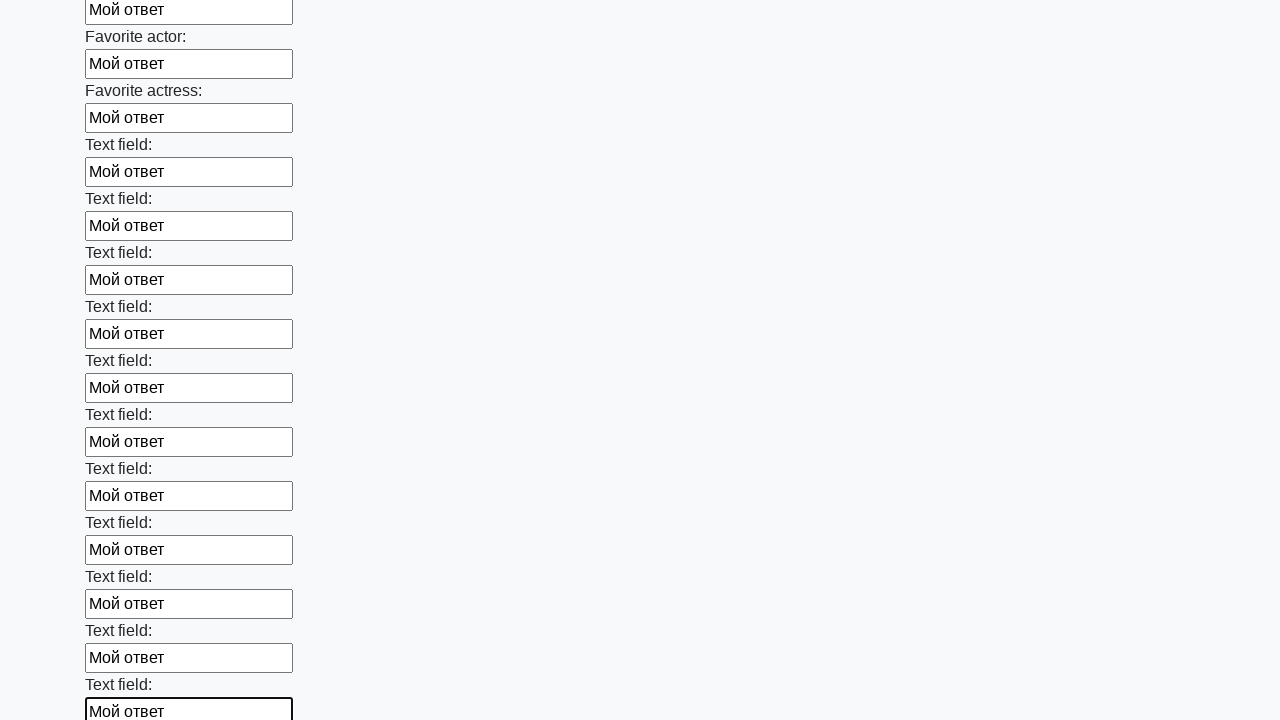

Filled an input field with 'Мой ответ' on input[type] >> nth=37
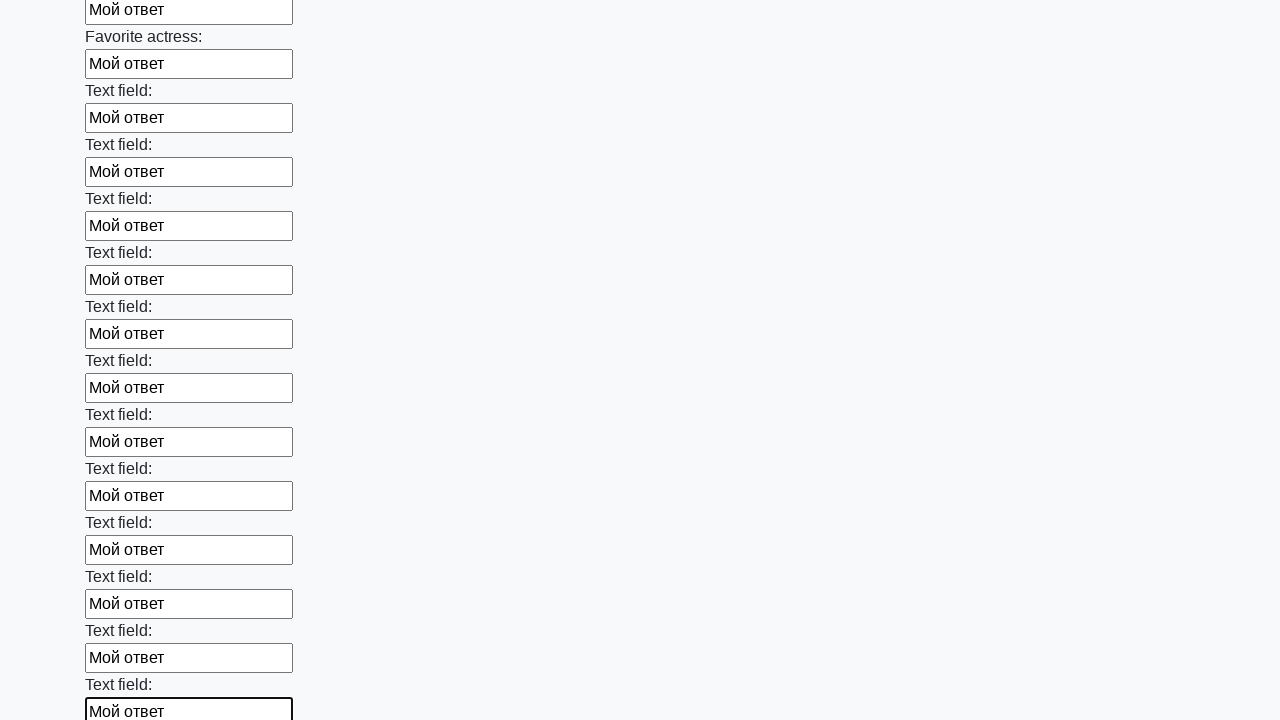

Filled an input field with 'Мой ответ' on input[type] >> nth=38
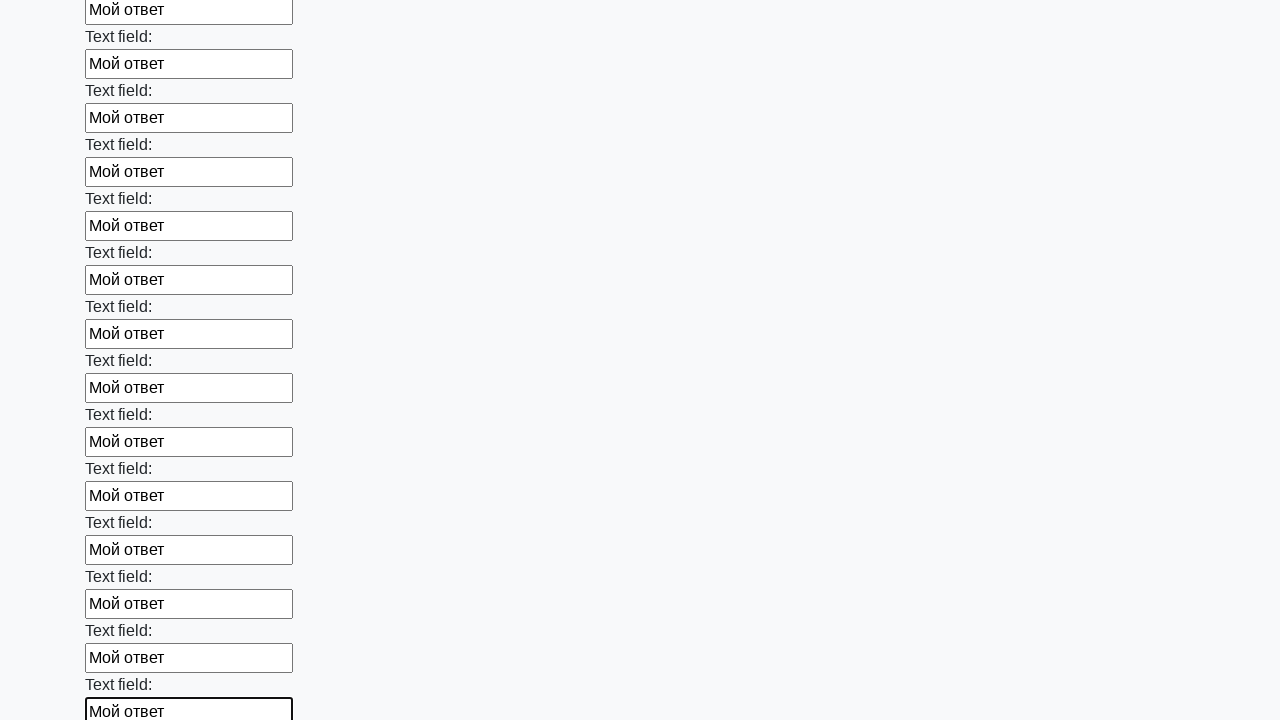

Filled an input field with 'Мой ответ' on input[type] >> nth=39
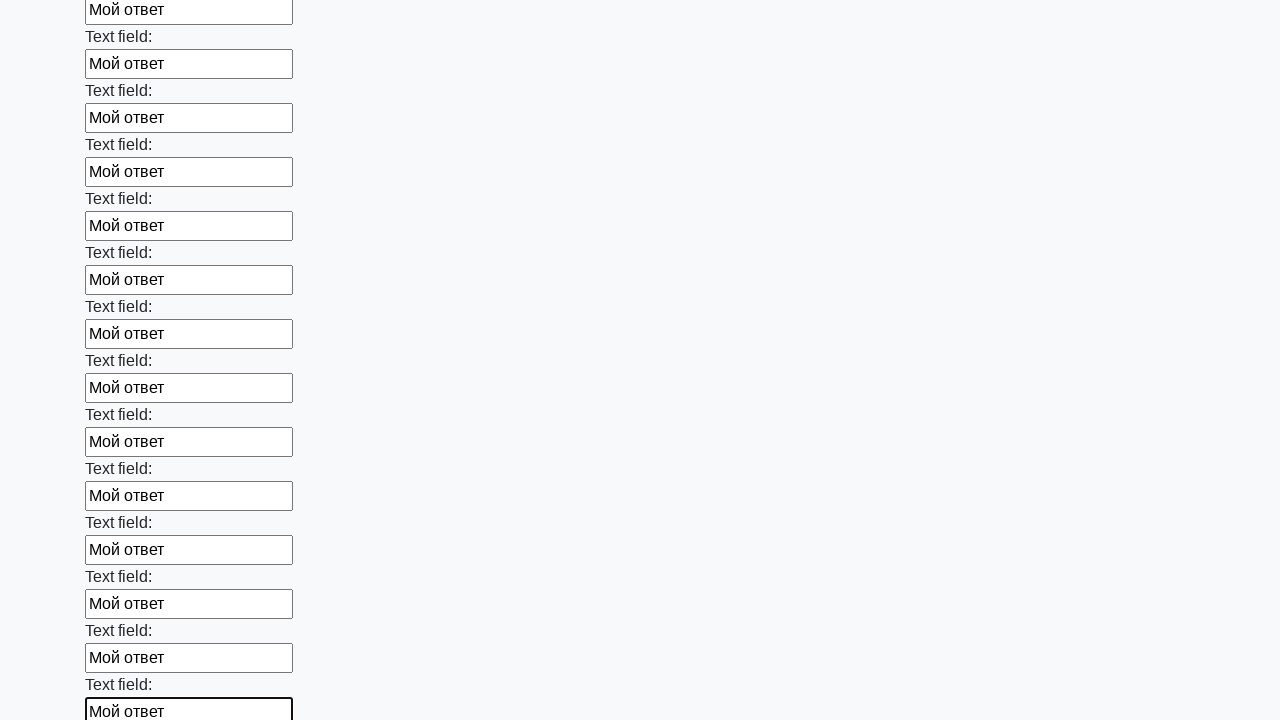

Filled an input field with 'Мой ответ' on input[type] >> nth=40
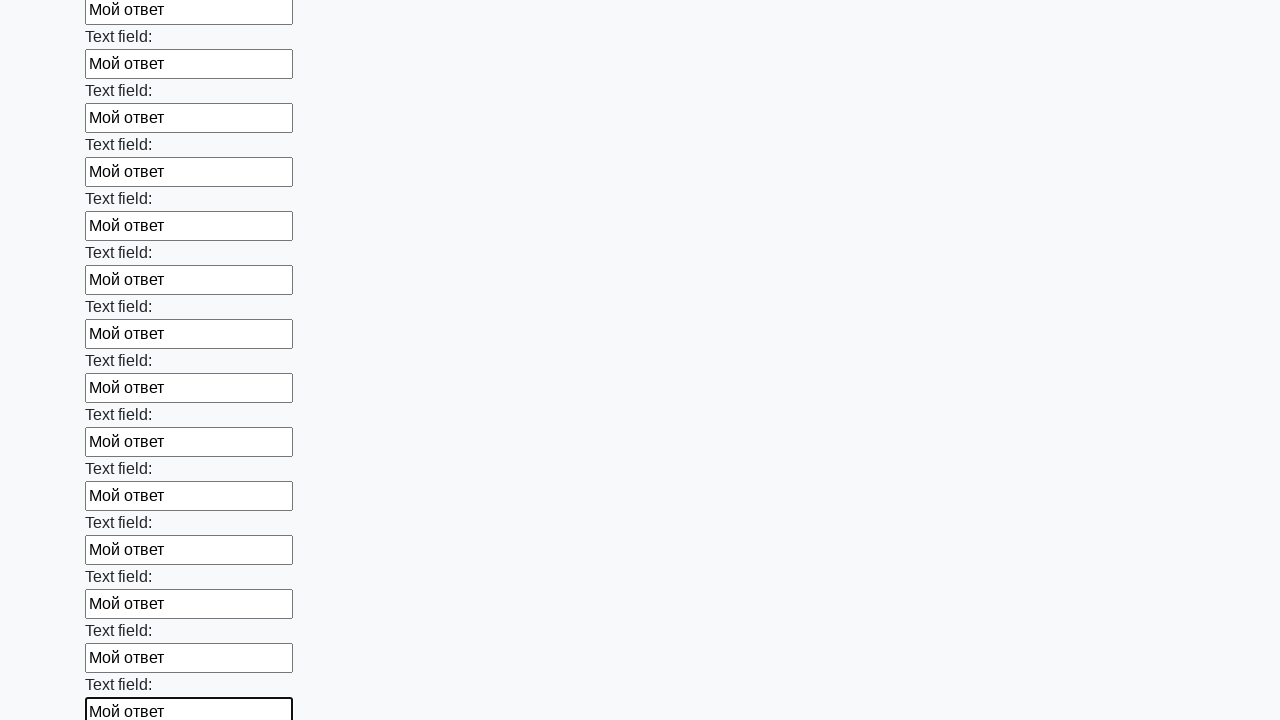

Filled an input field with 'Мой ответ' on input[type] >> nth=41
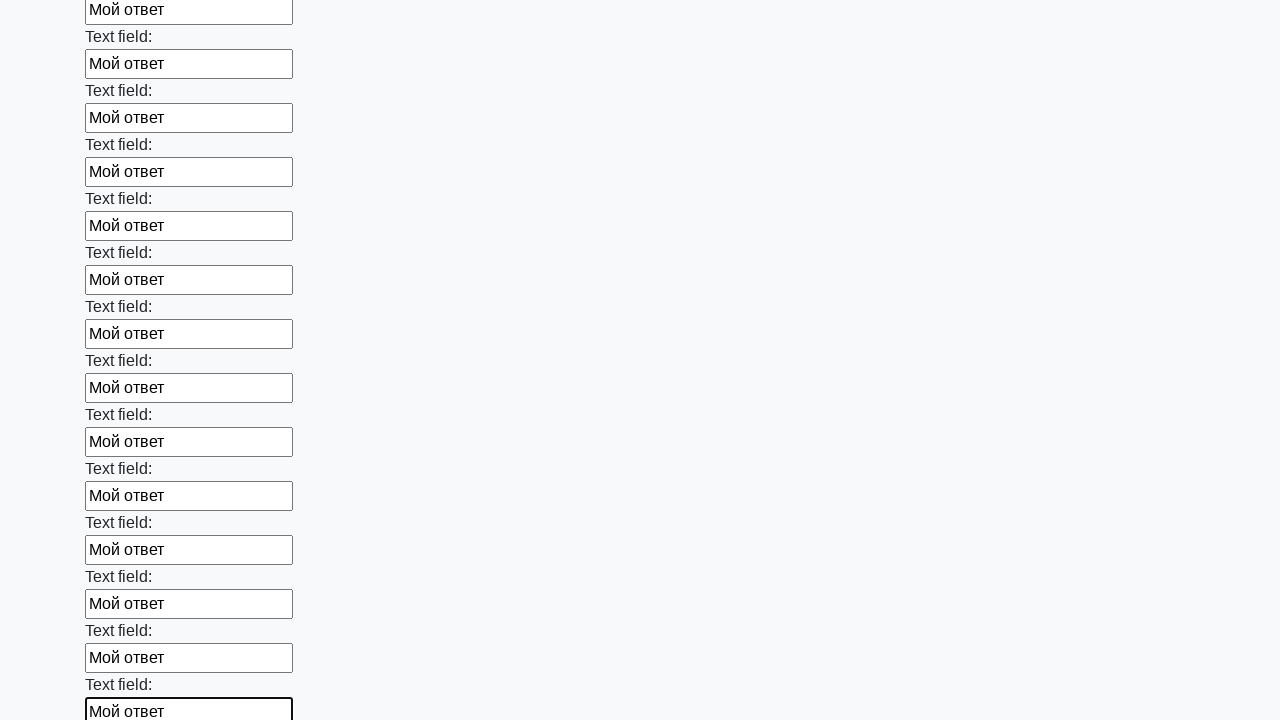

Filled an input field with 'Мой ответ' on input[type] >> nth=42
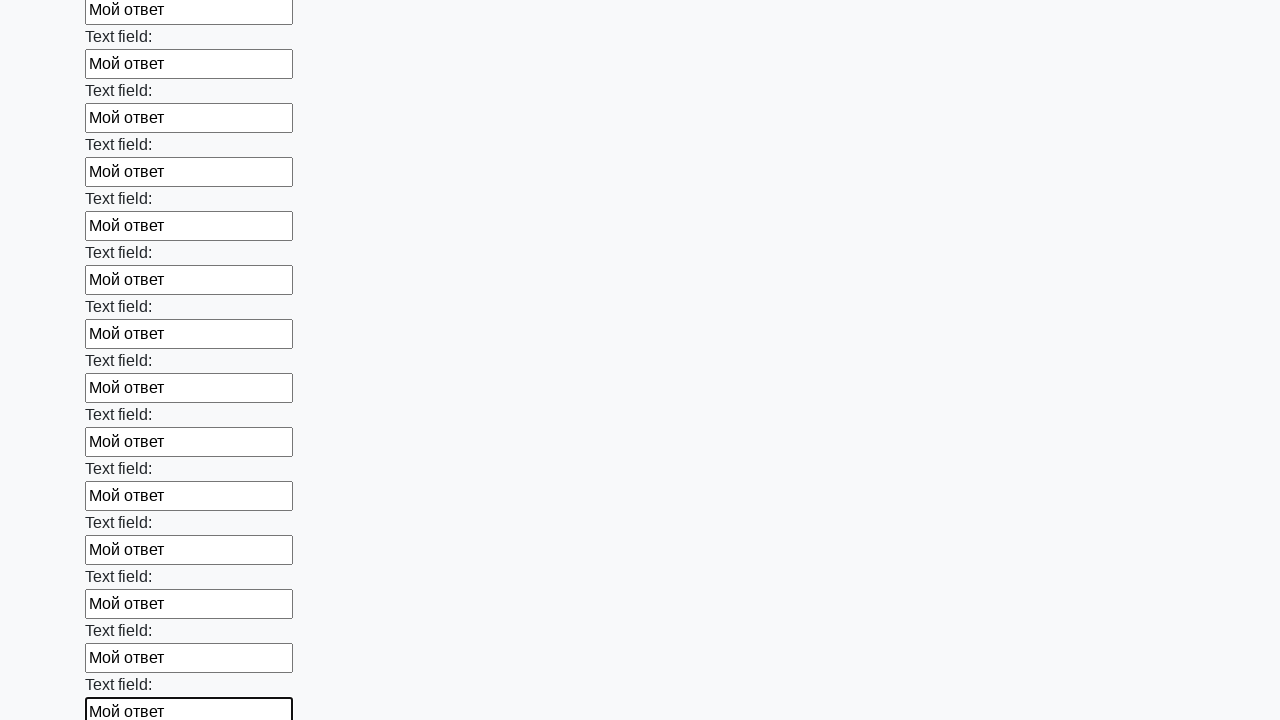

Filled an input field with 'Мой ответ' on input[type] >> nth=43
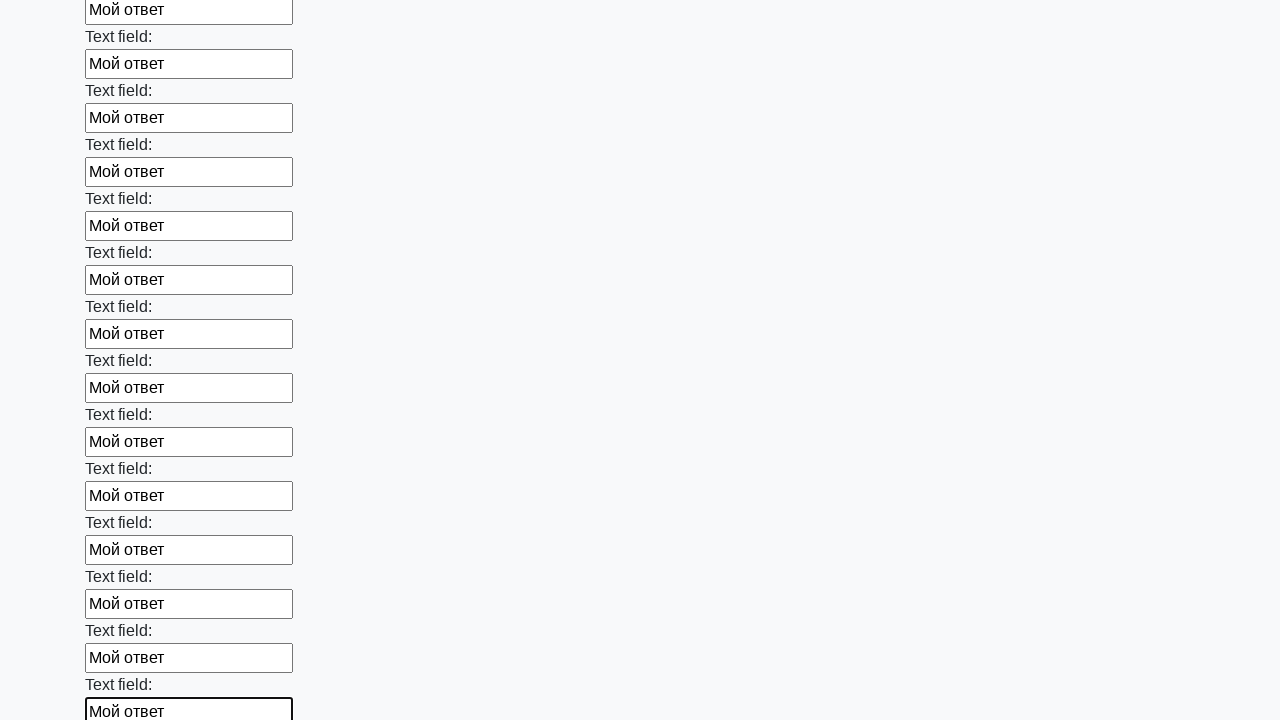

Filled an input field with 'Мой ответ' on input[type] >> nth=44
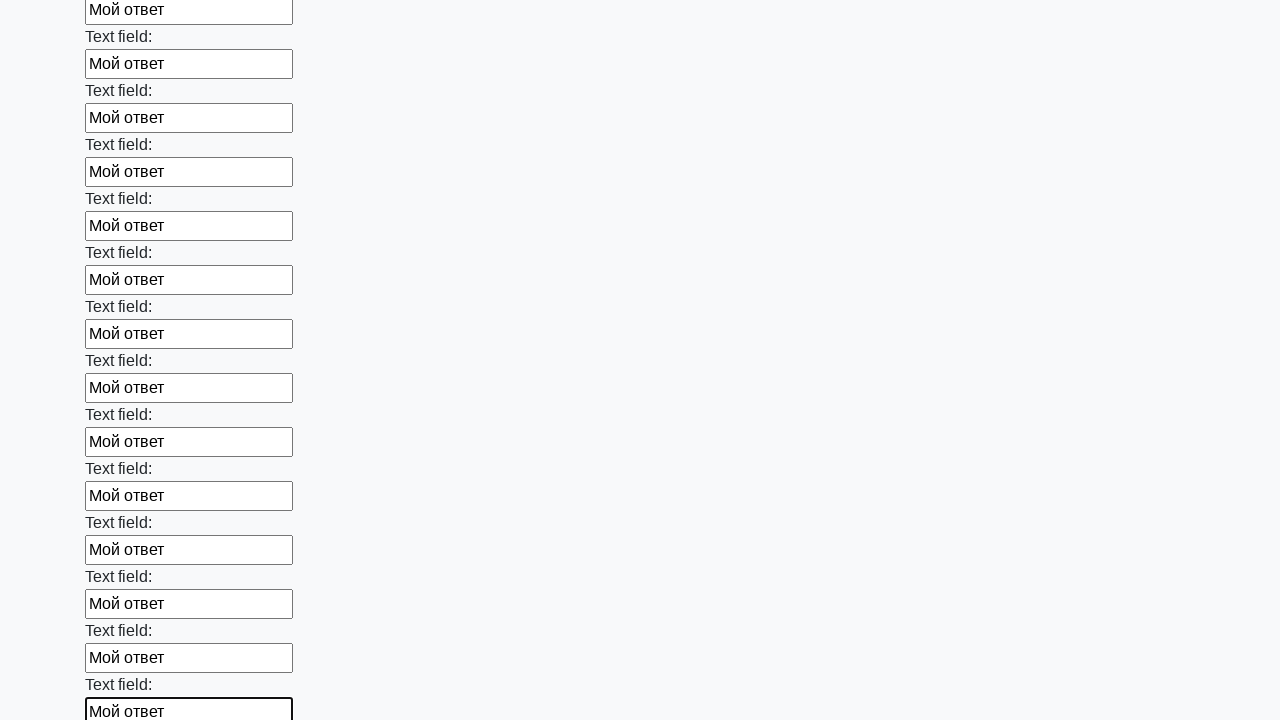

Filled an input field with 'Мой ответ' on input[type] >> nth=45
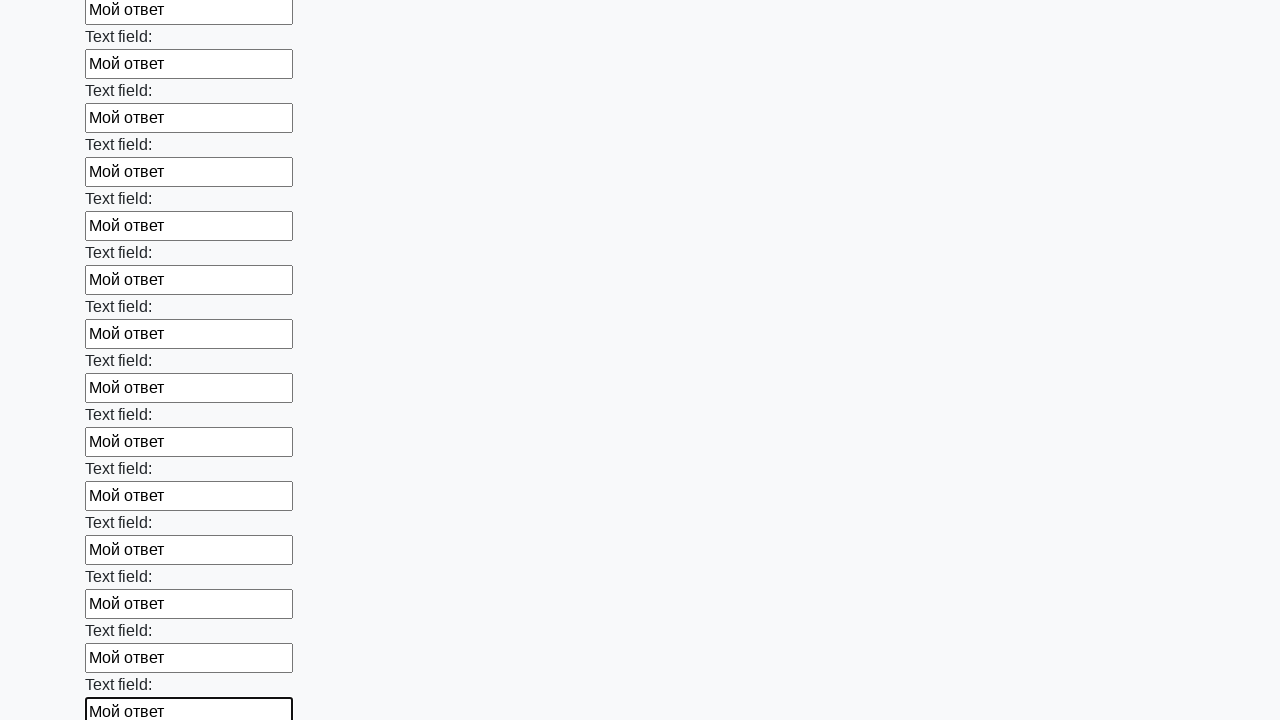

Filled an input field with 'Мой ответ' on input[type] >> nth=46
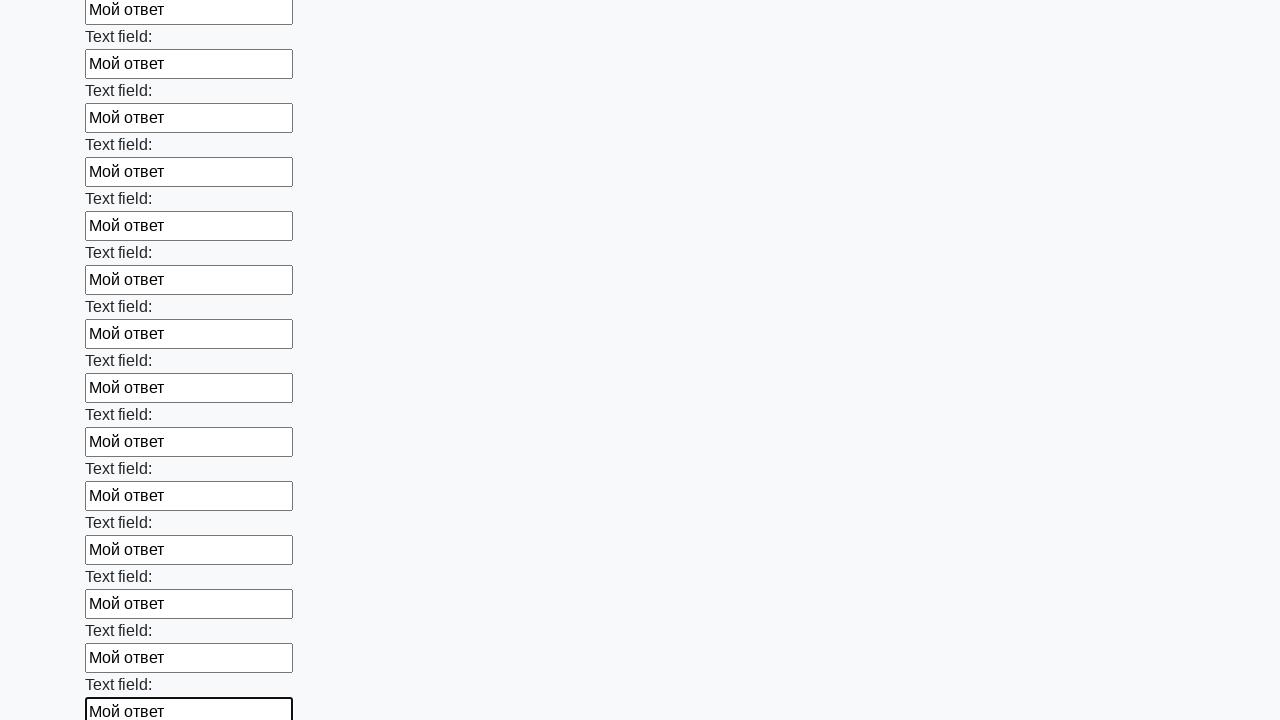

Filled an input field with 'Мой ответ' on input[type] >> nth=47
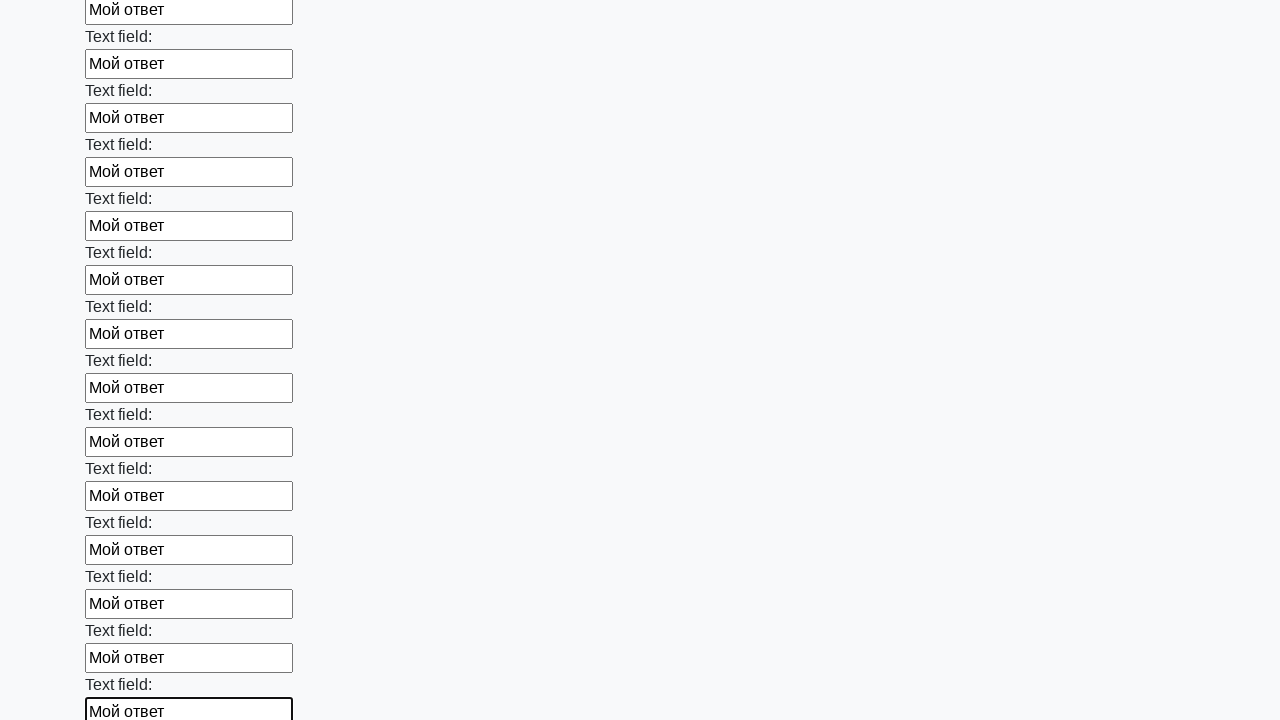

Filled an input field with 'Мой ответ' on input[type] >> nth=48
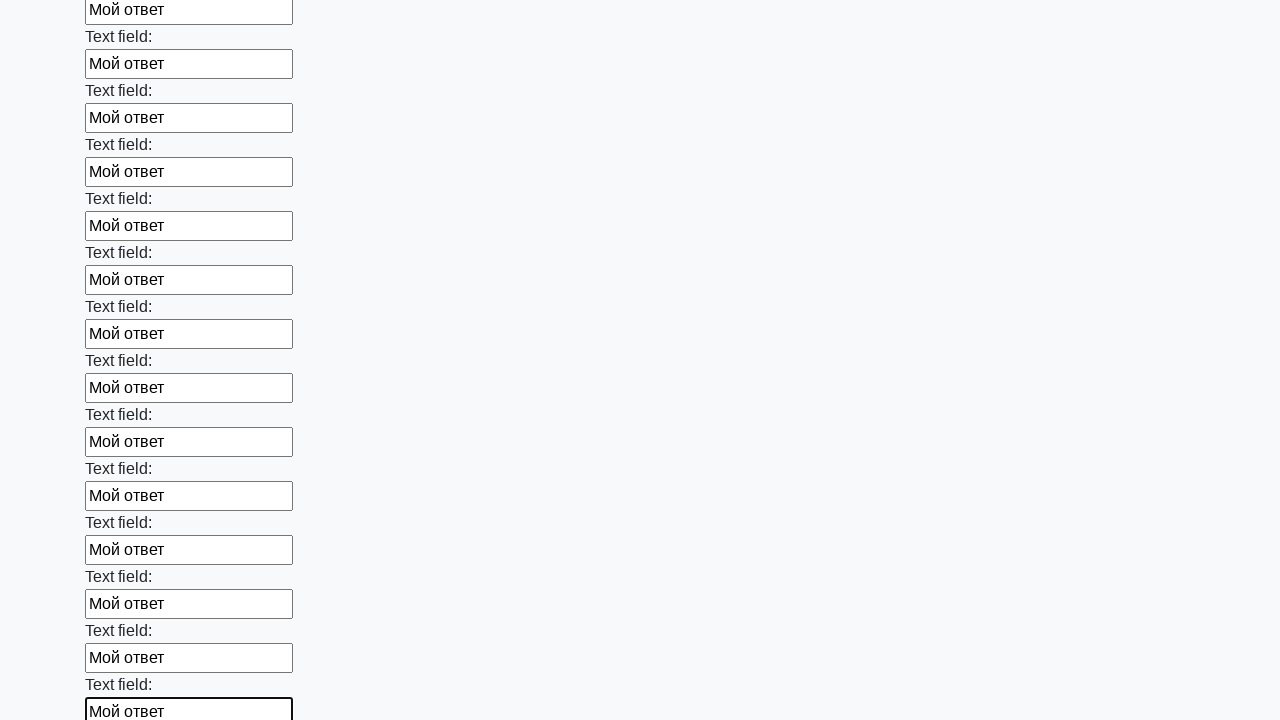

Filled an input field with 'Мой ответ' on input[type] >> nth=49
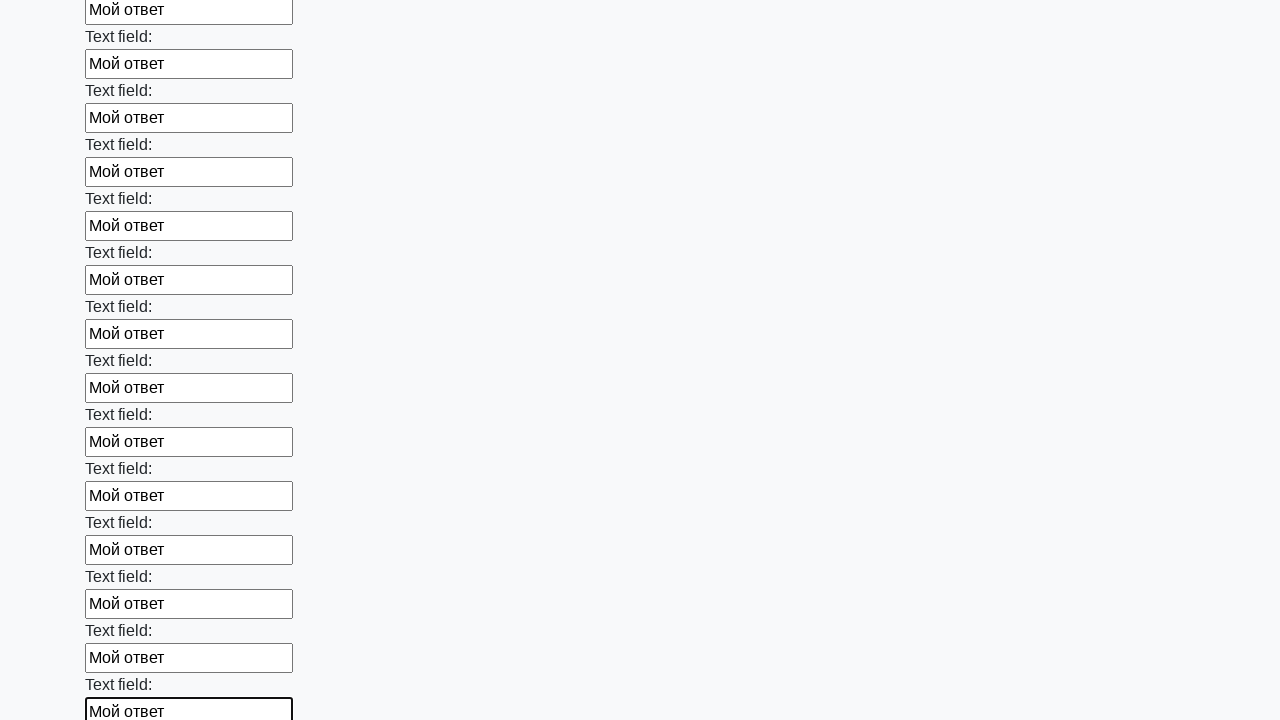

Filled an input field with 'Мой ответ' on input[type] >> nth=50
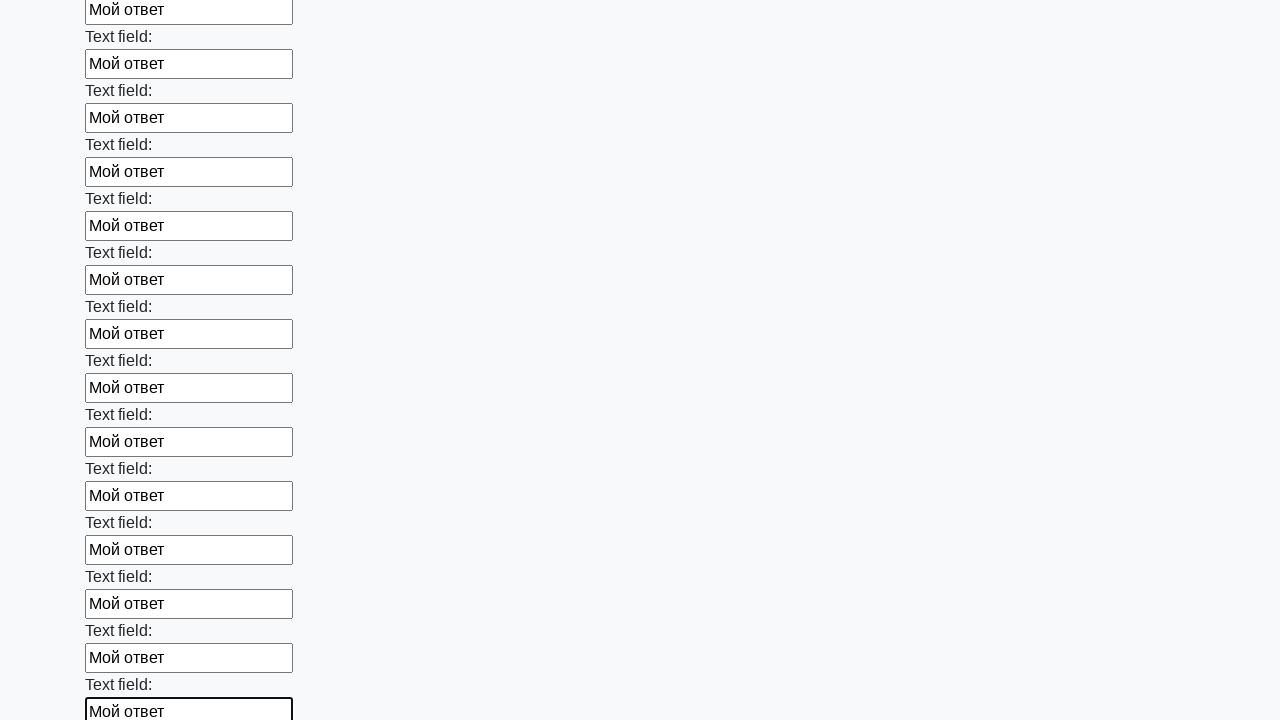

Filled an input field with 'Мой ответ' on input[type] >> nth=51
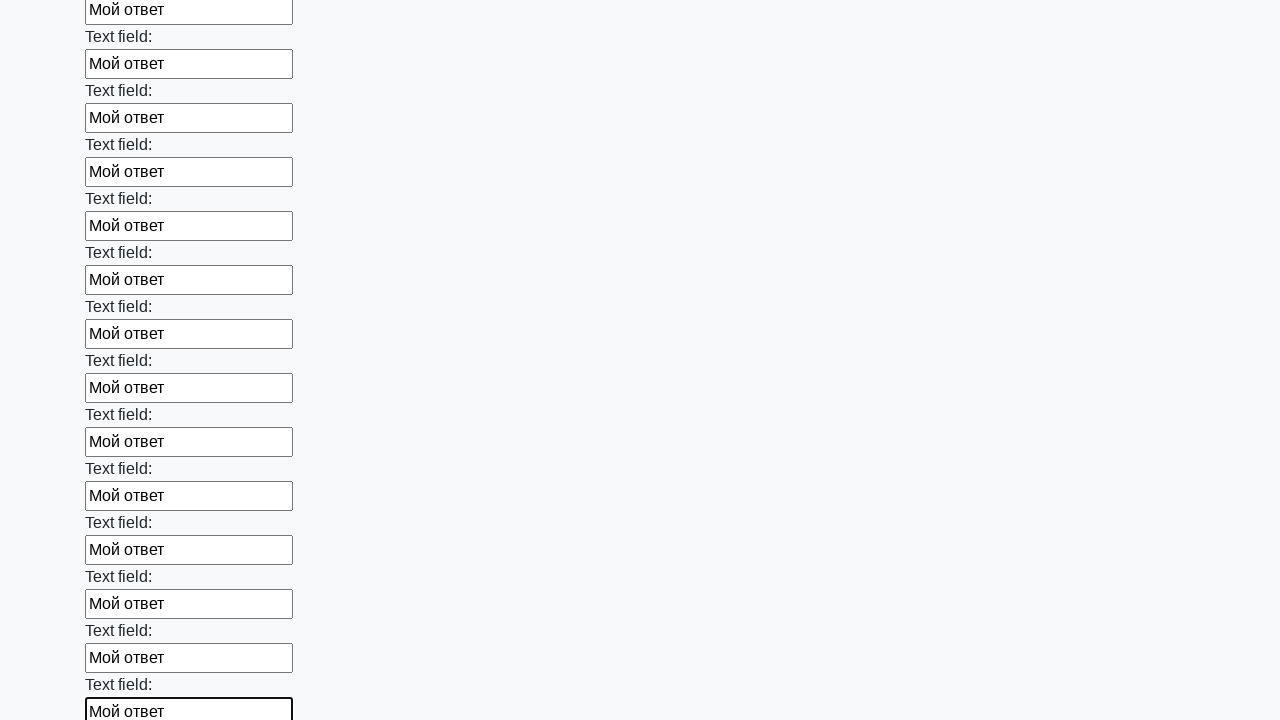

Filled an input field with 'Мой ответ' on input[type] >> nth=52
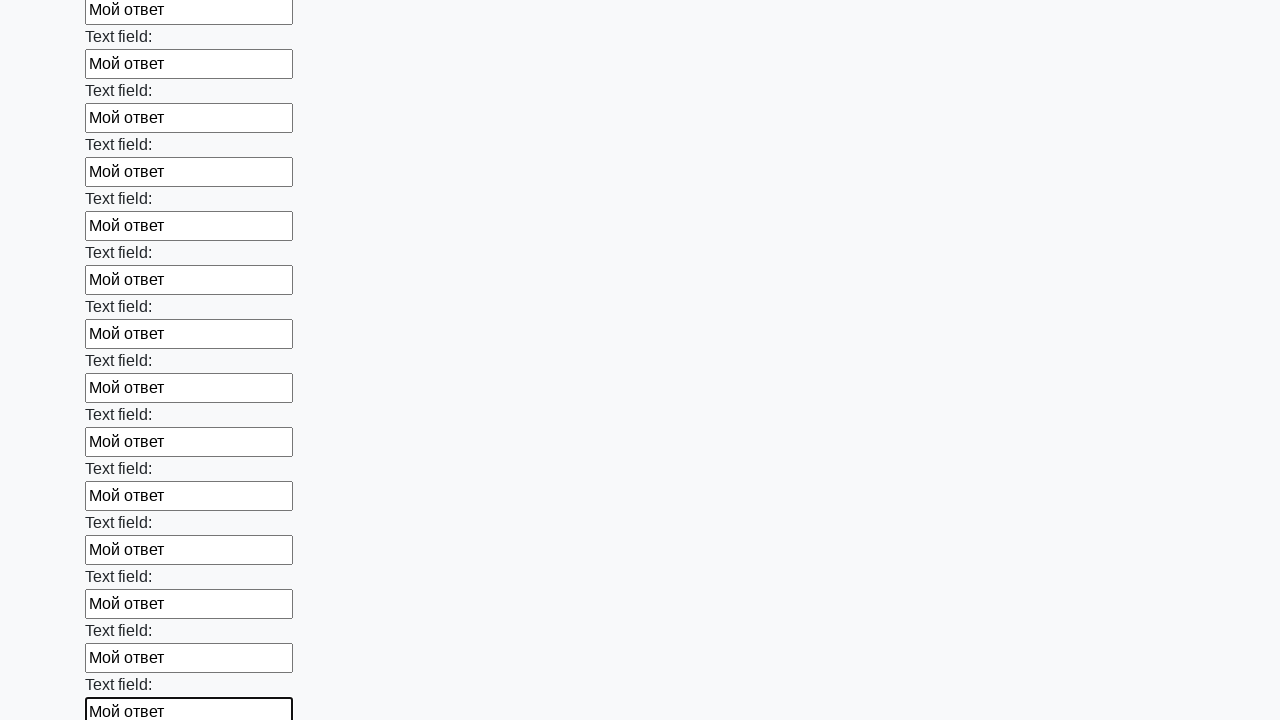

Filled an input field with 'Мой ответ' on input[type] >> nth=53
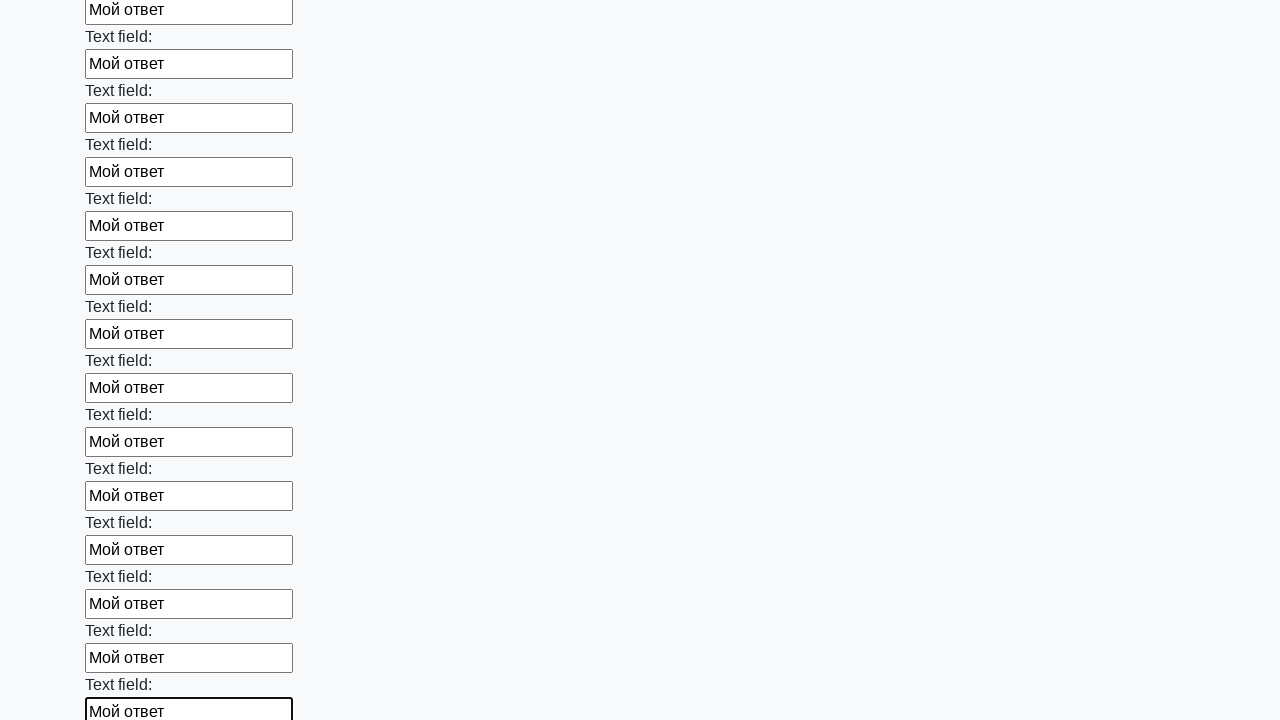

Filled an input field with 'Мой ответ' on input[type] >> nth=54
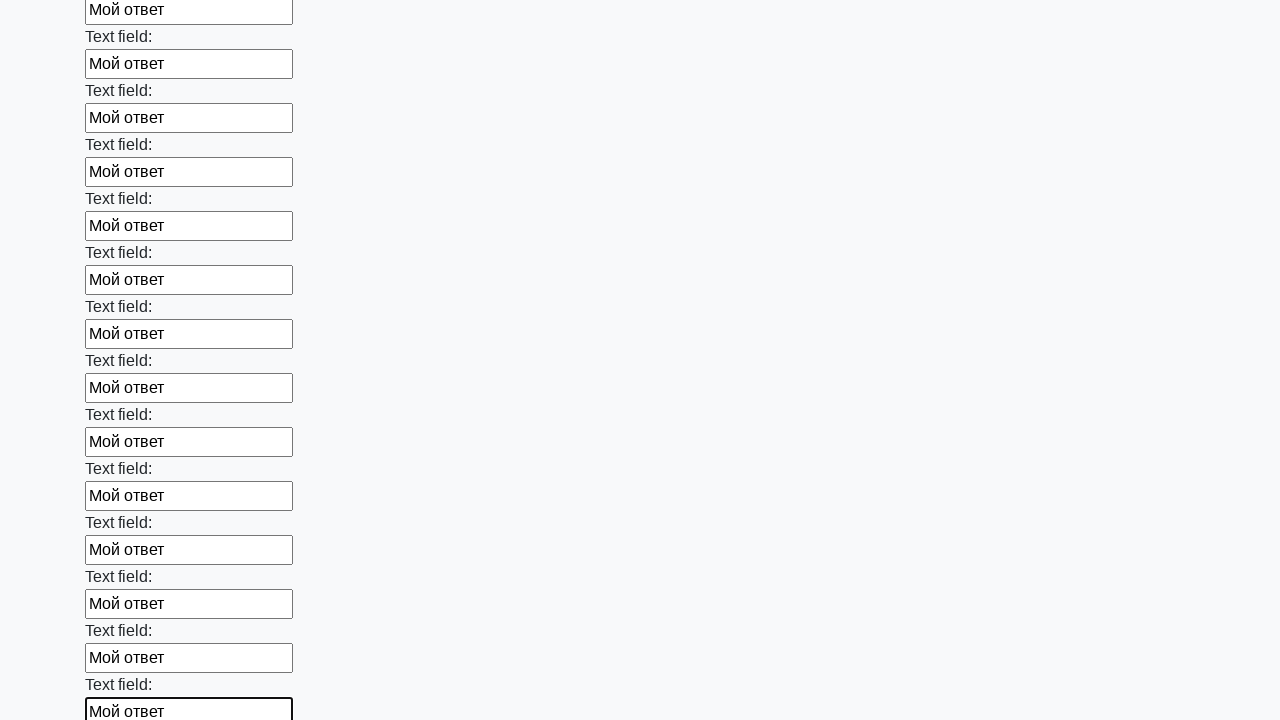

Filled an input field with 'Мой ответ' on input[type] >> nth=55
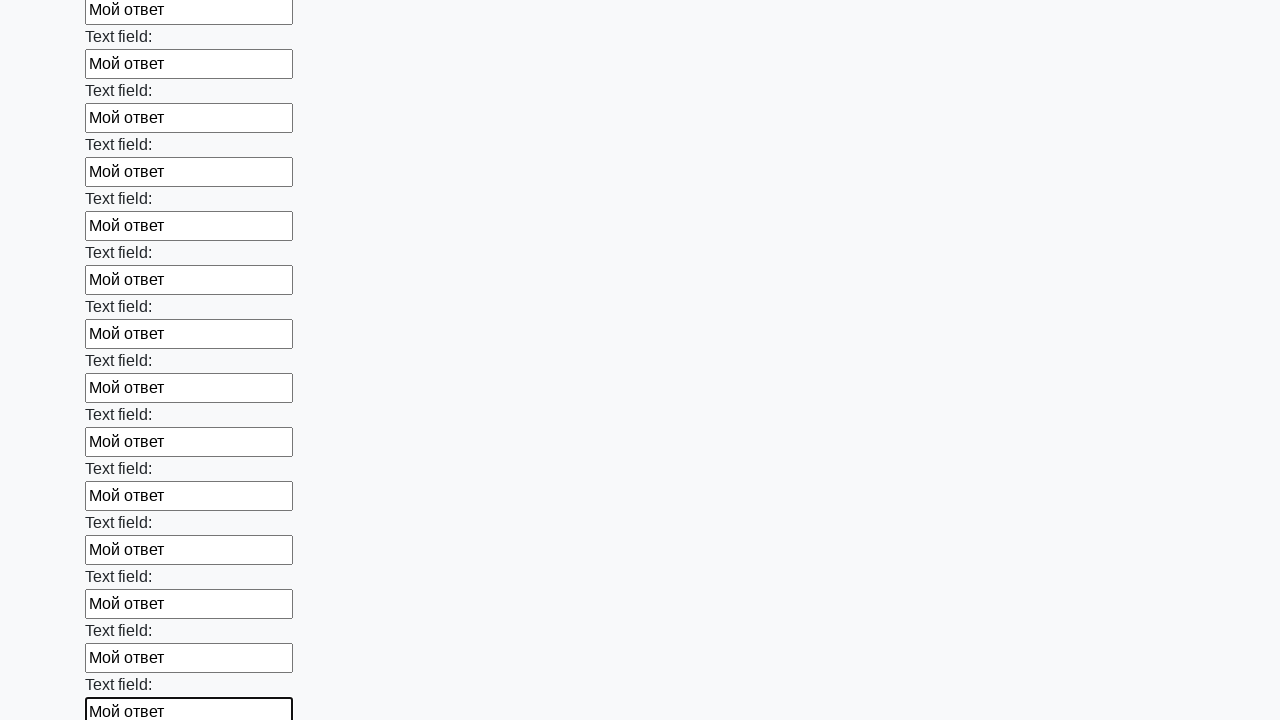

Filled an input field with 'Мой ответ' on input[type] >> nth=56
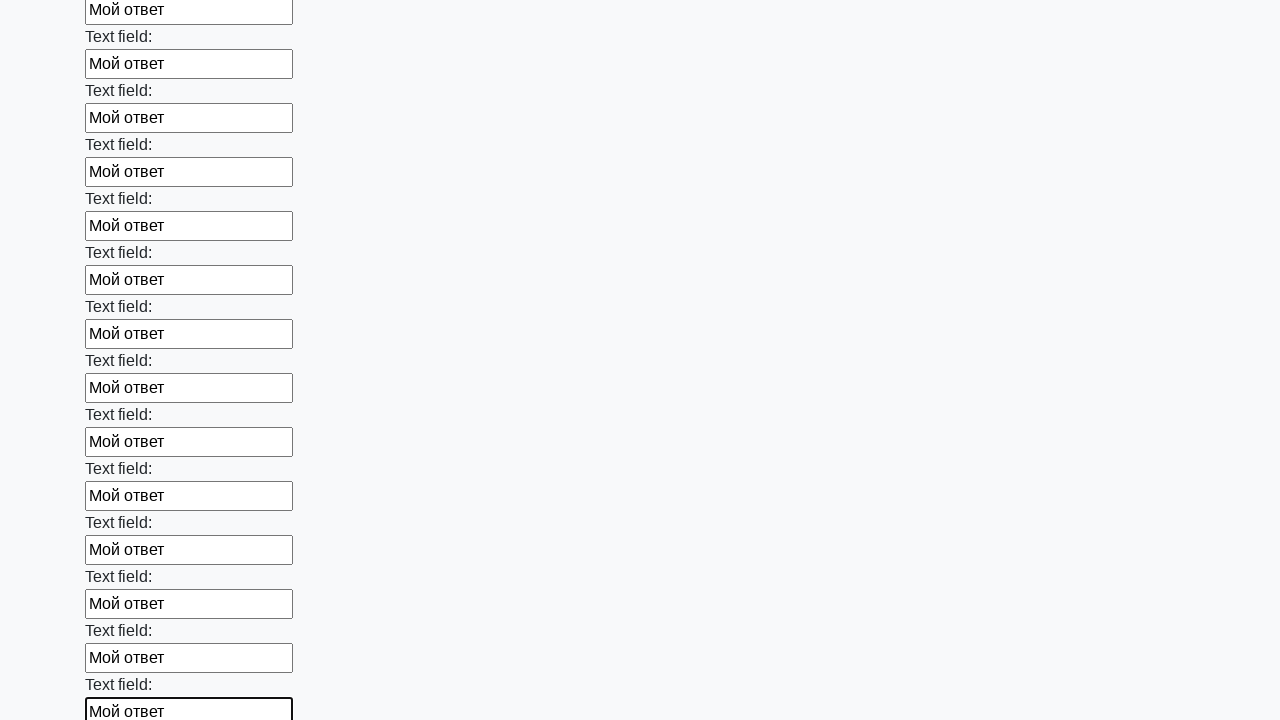

Filled an input field with 'Мой ответ' on input[type] >> nth=57
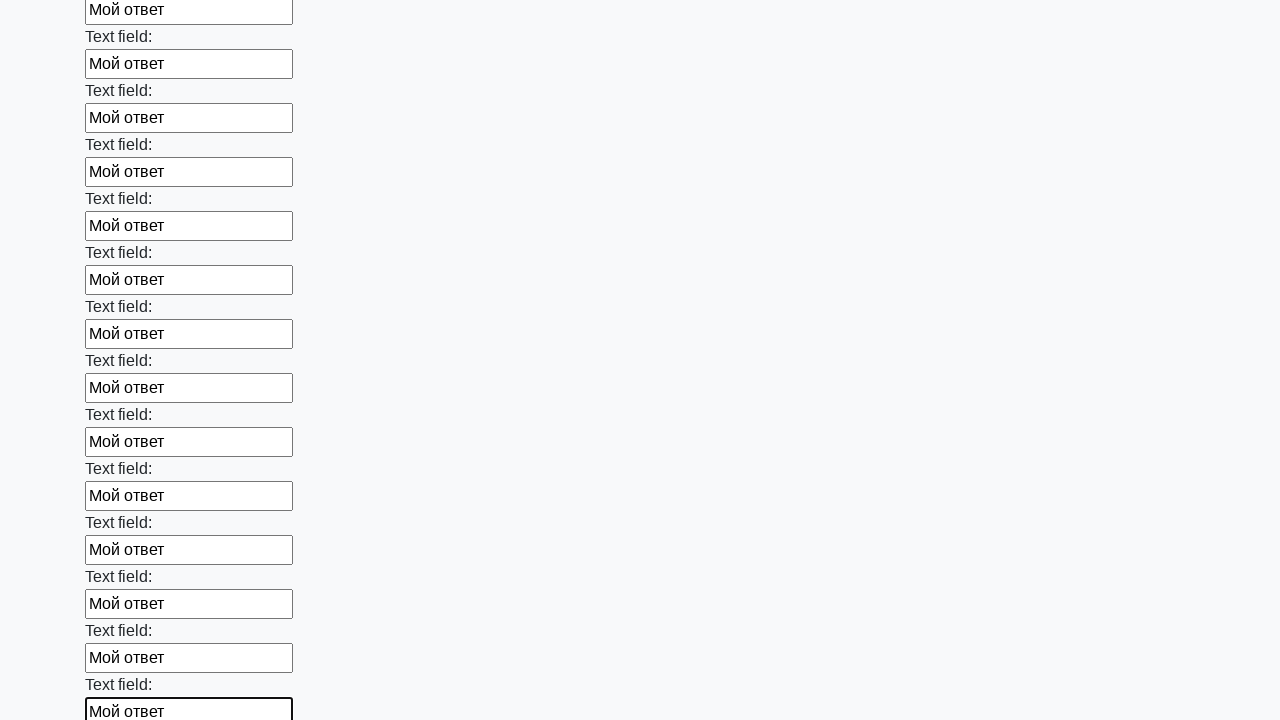

Filled an input field with 'Мой ответ' on input[type] >> nth=58
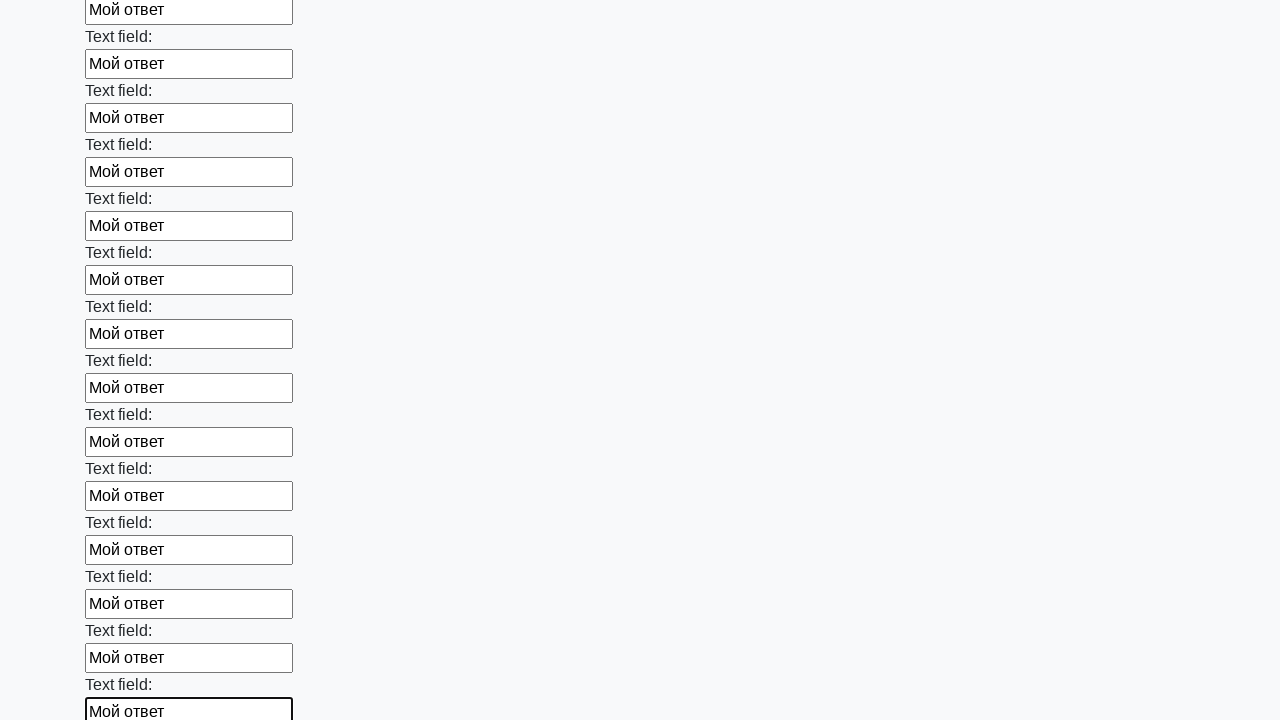

Filled an input field with 'Мой ответ' on input[type] >> nth=59
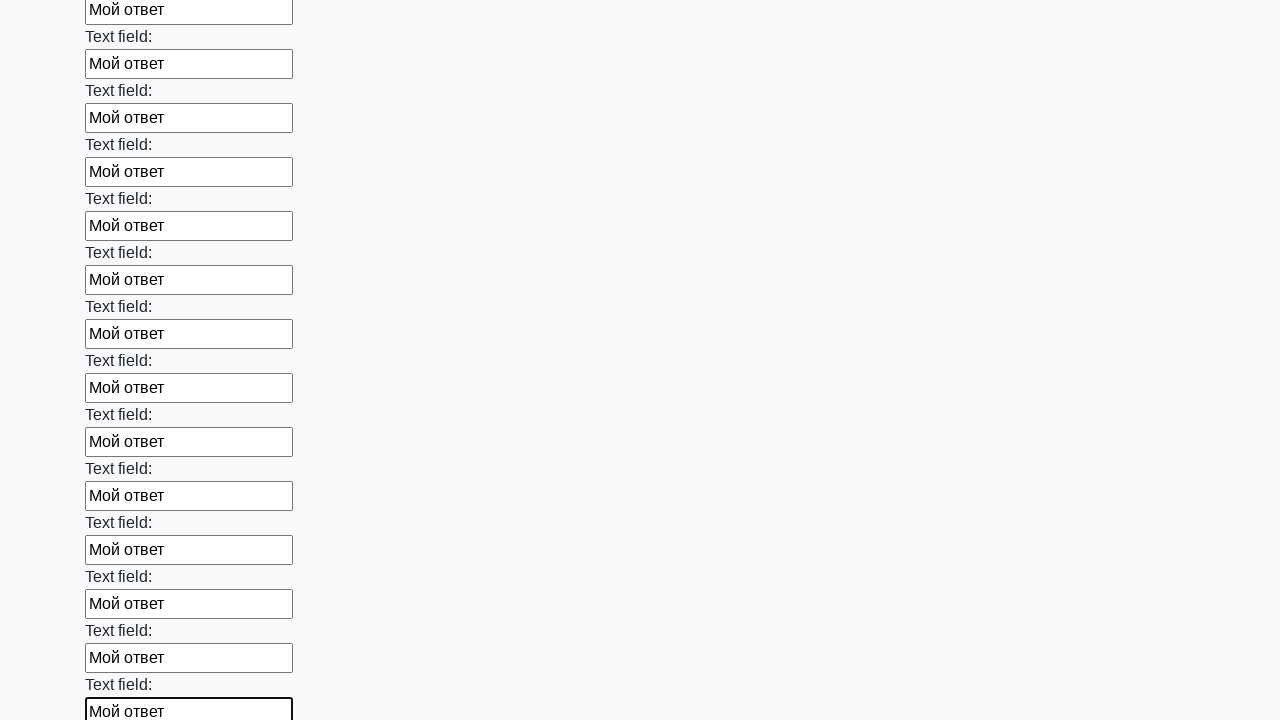

Filled an input field with 'Мой ответ' on input[type] >> nth=60
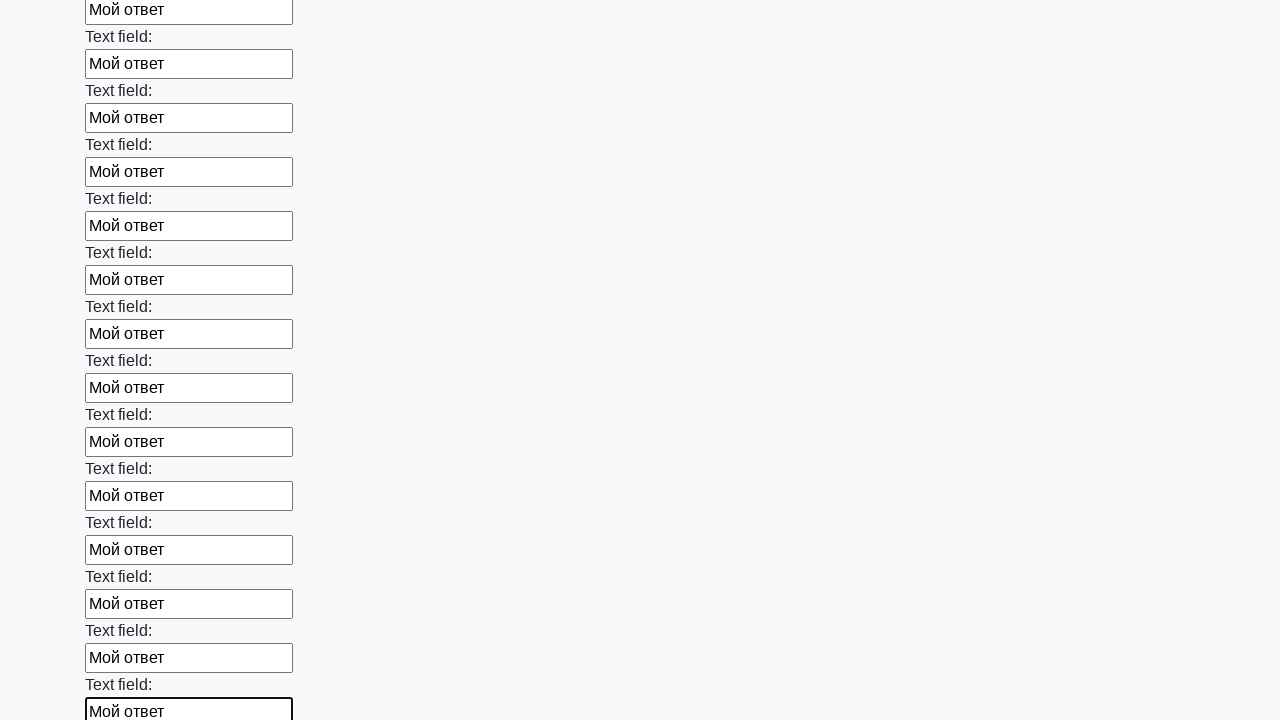

Filled an input field with 'Мой ответ' on input[type] >> nth=61
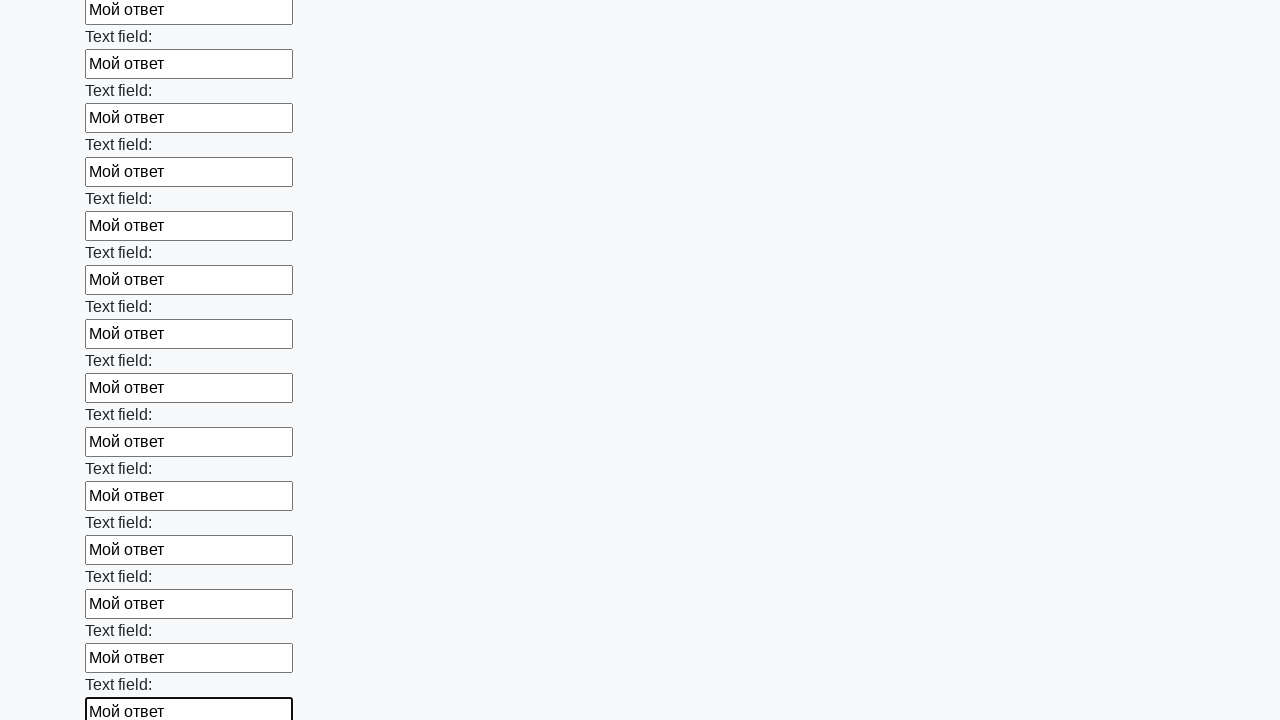

Filled an input field with 'Мой ответ' on input[type] >> nth=62
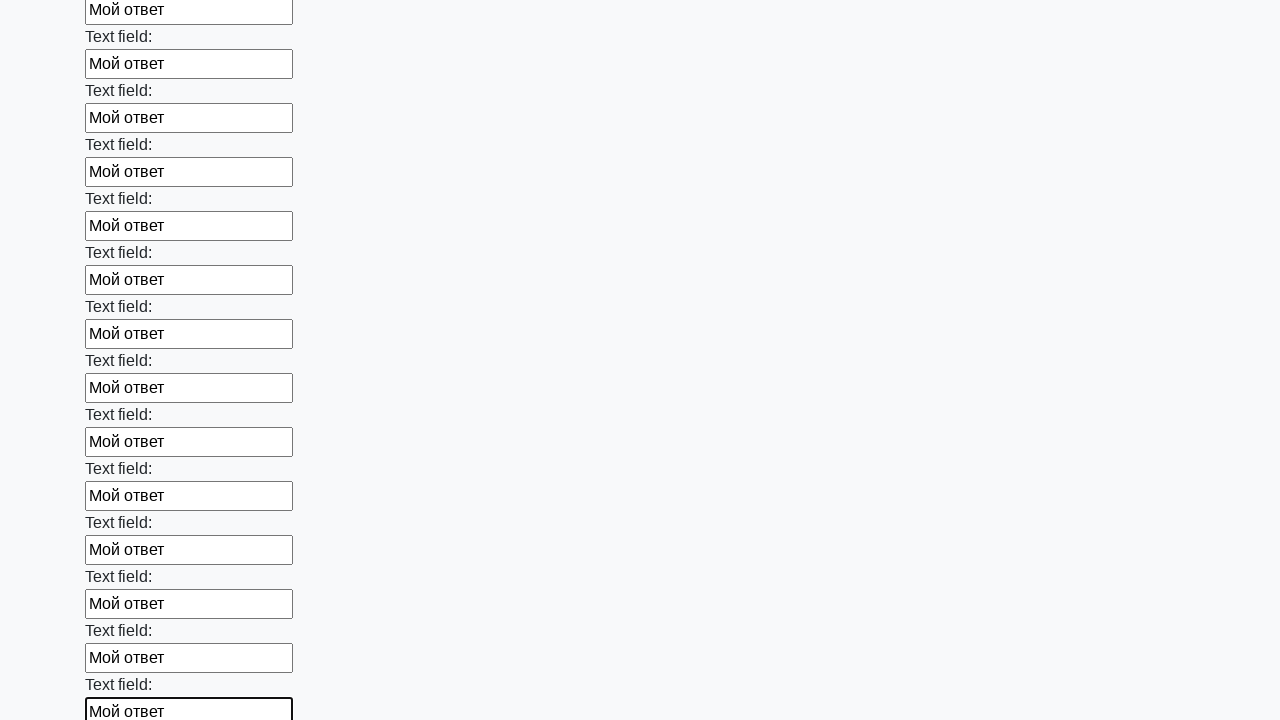

Filled an input field with 'Мой ответ' on input[type] >> nth=63
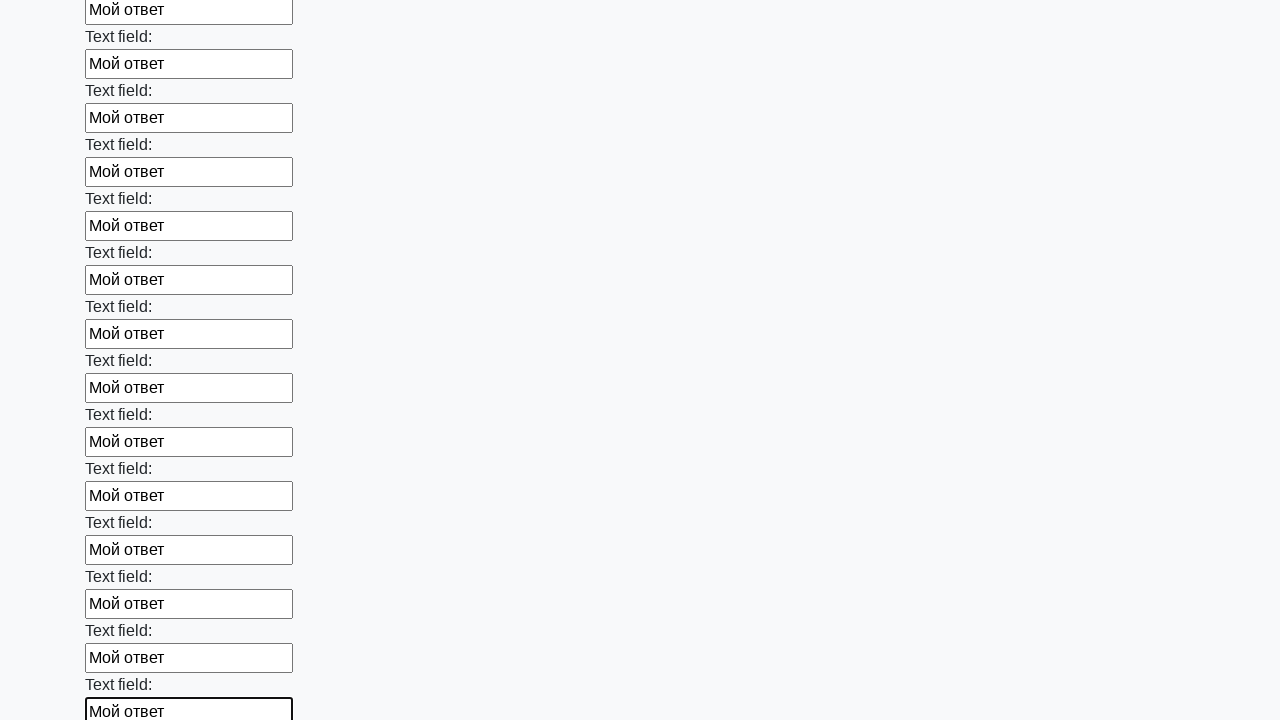

Filled an input field with 'Мой ответ' on input[type] >> nth=64
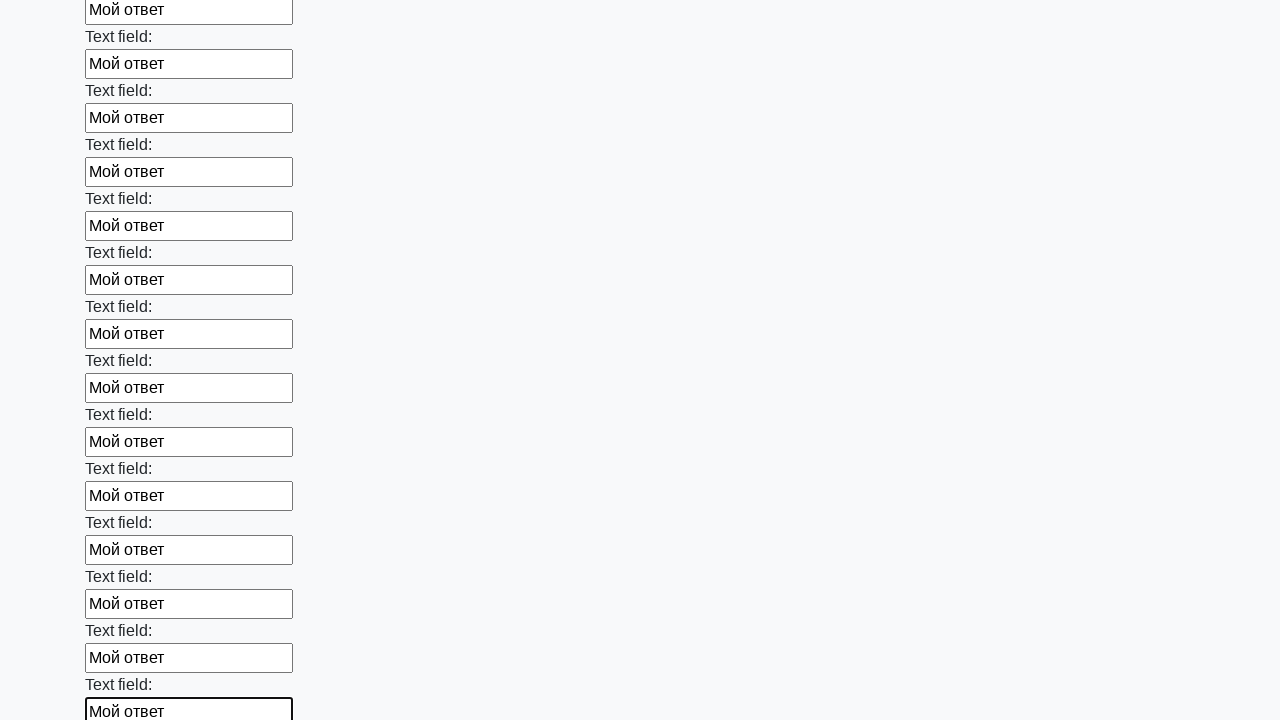

Filled an input field with 'Мой ответ' on input[type] >> nth=65
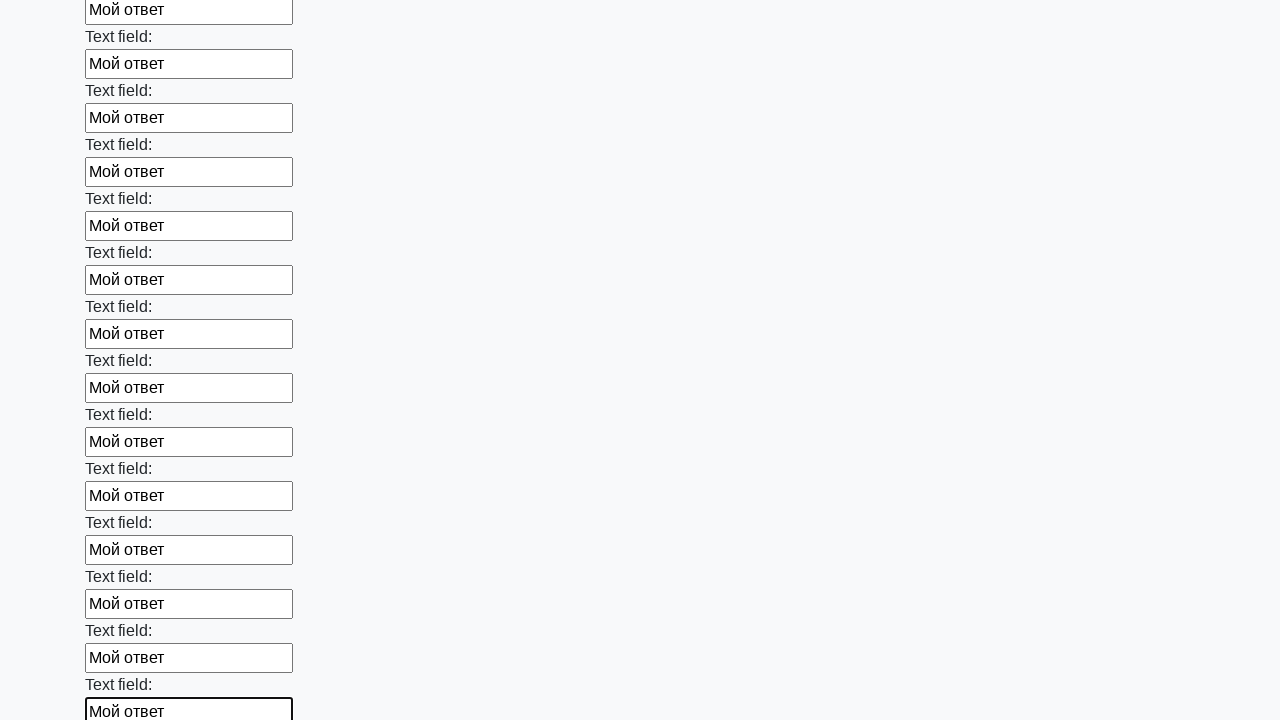

Filled an input field with 'Мой ответ' on input[type] >> nth=66
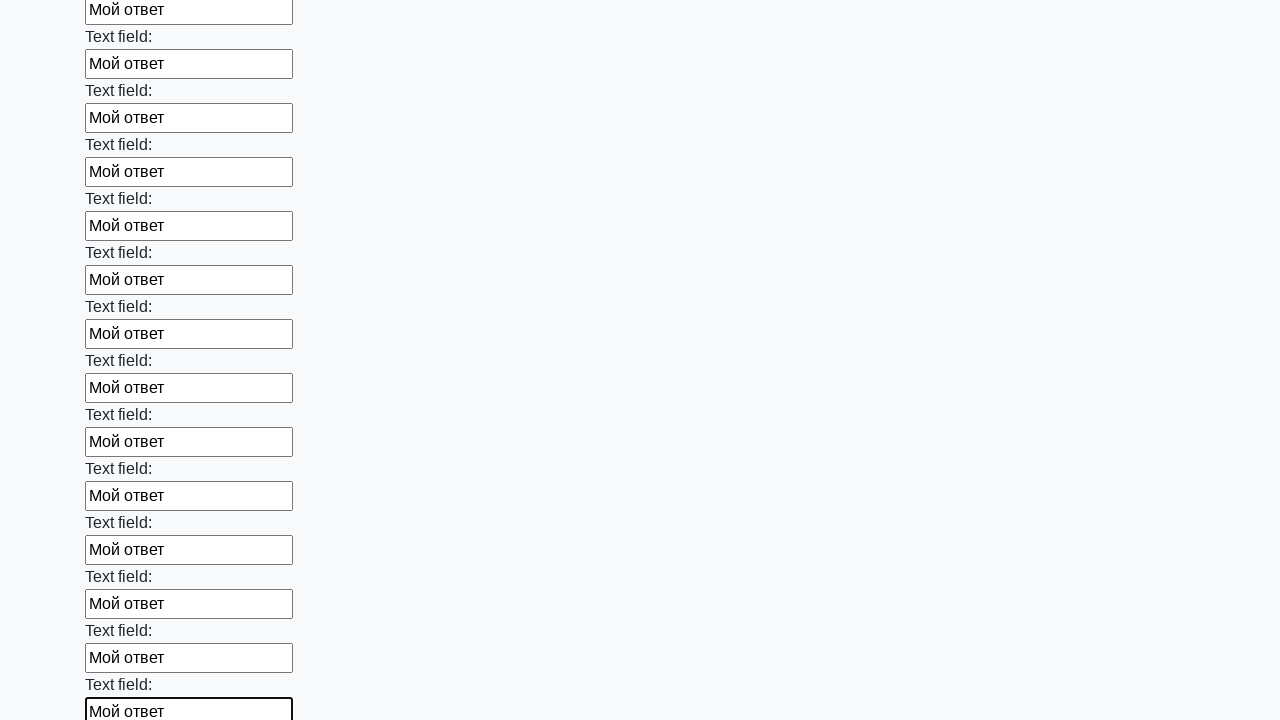

Filled an input field with 'Мой ответ' on input[type] >> nth=67
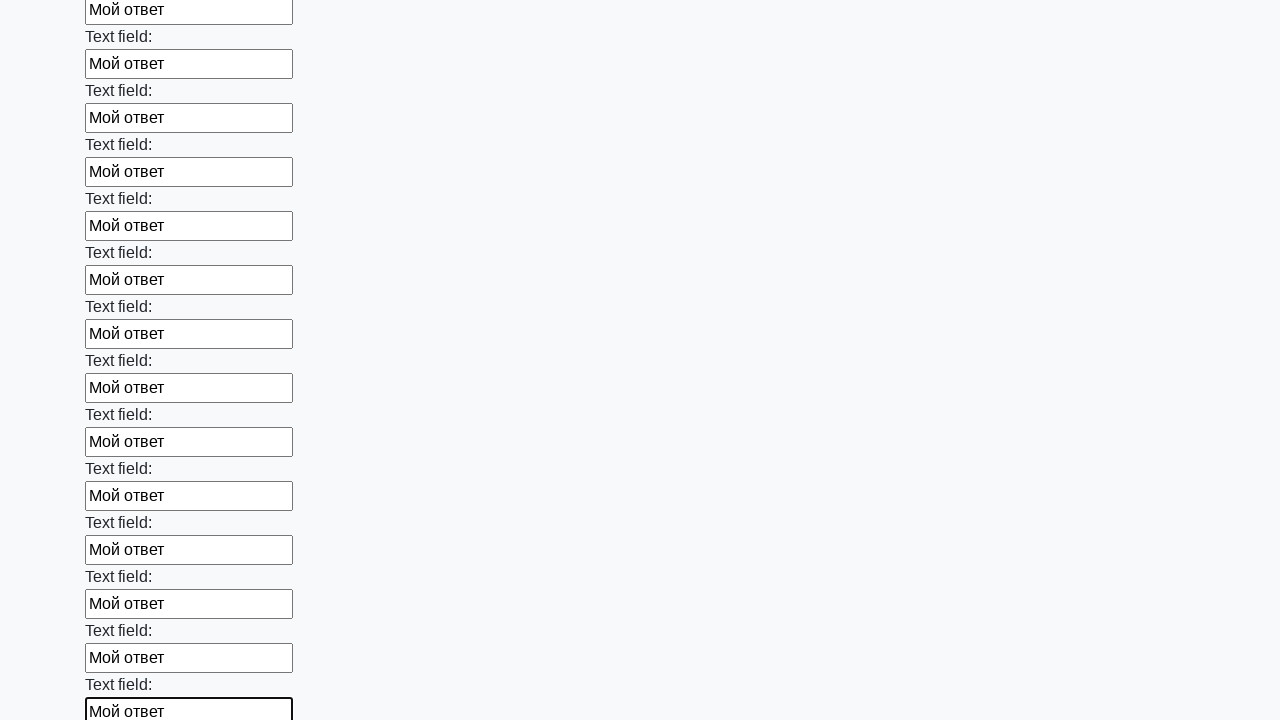

Filled an input field with 'Мой ответ' on input[type] >> nth=68
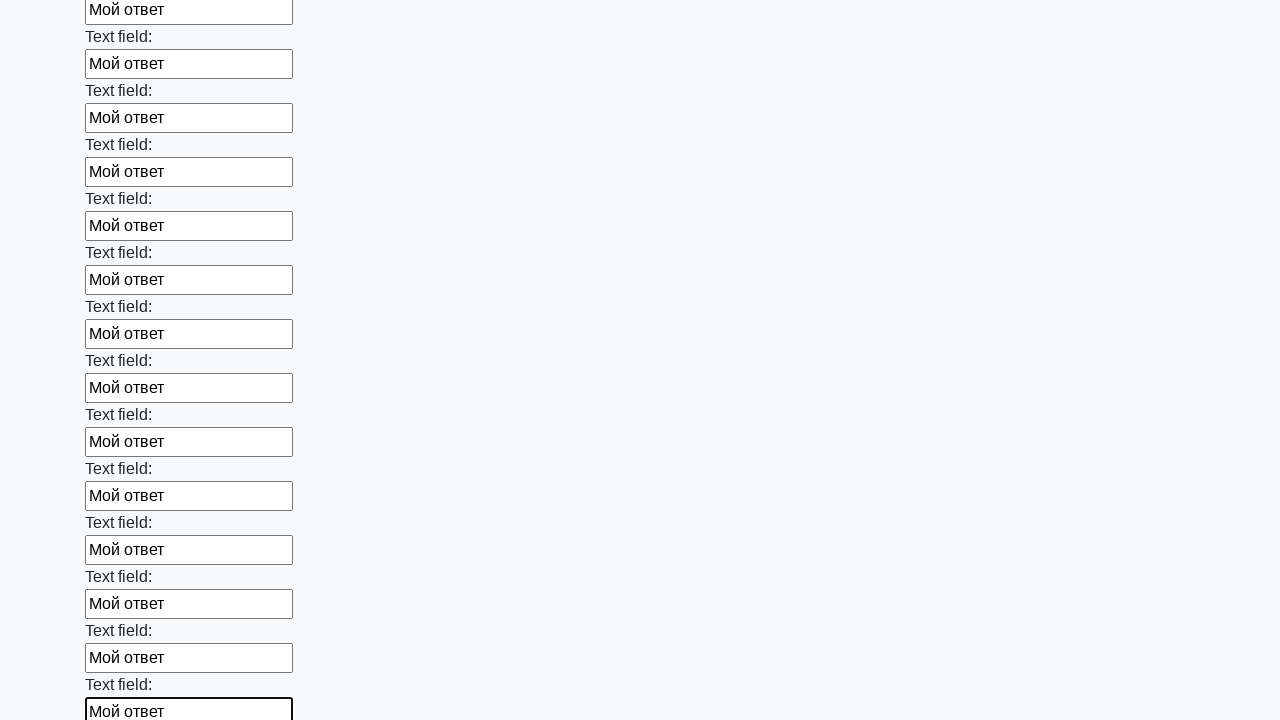

Filled an input field with 'Мой ответ' on input[type] >> nth=69
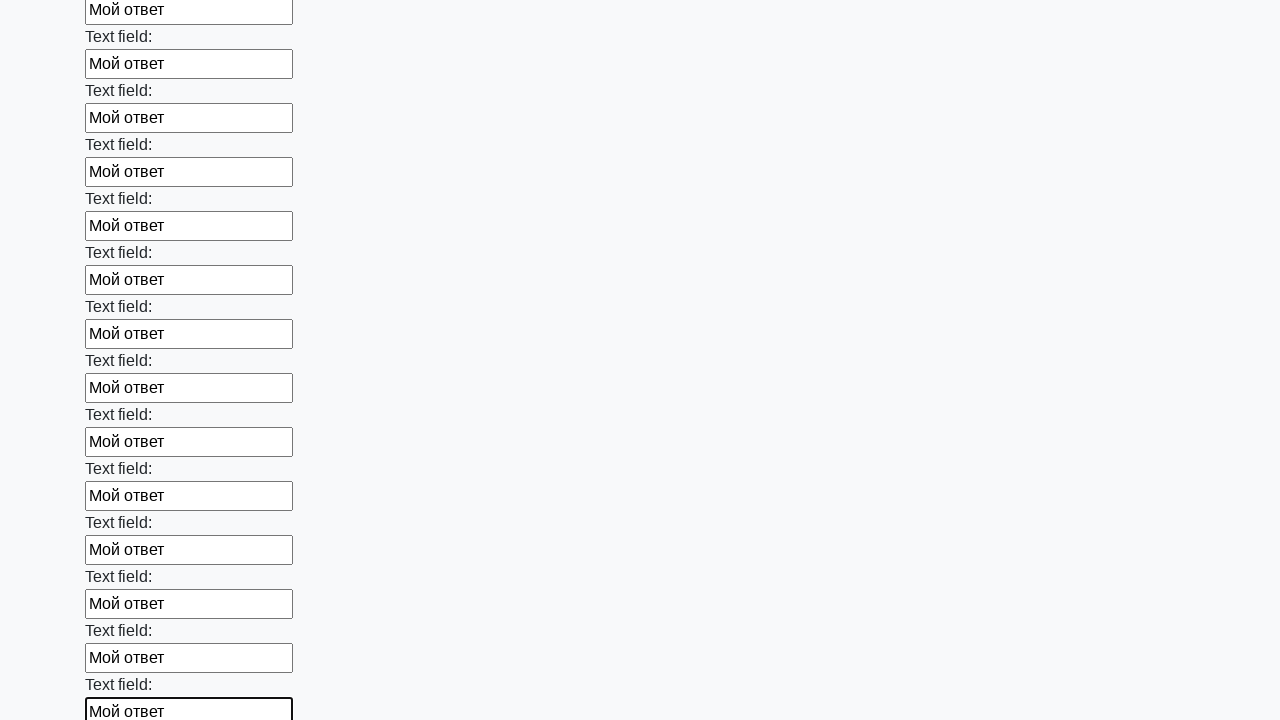

Filled an input field with 'Мой ответ' on input[type] >> nth=70
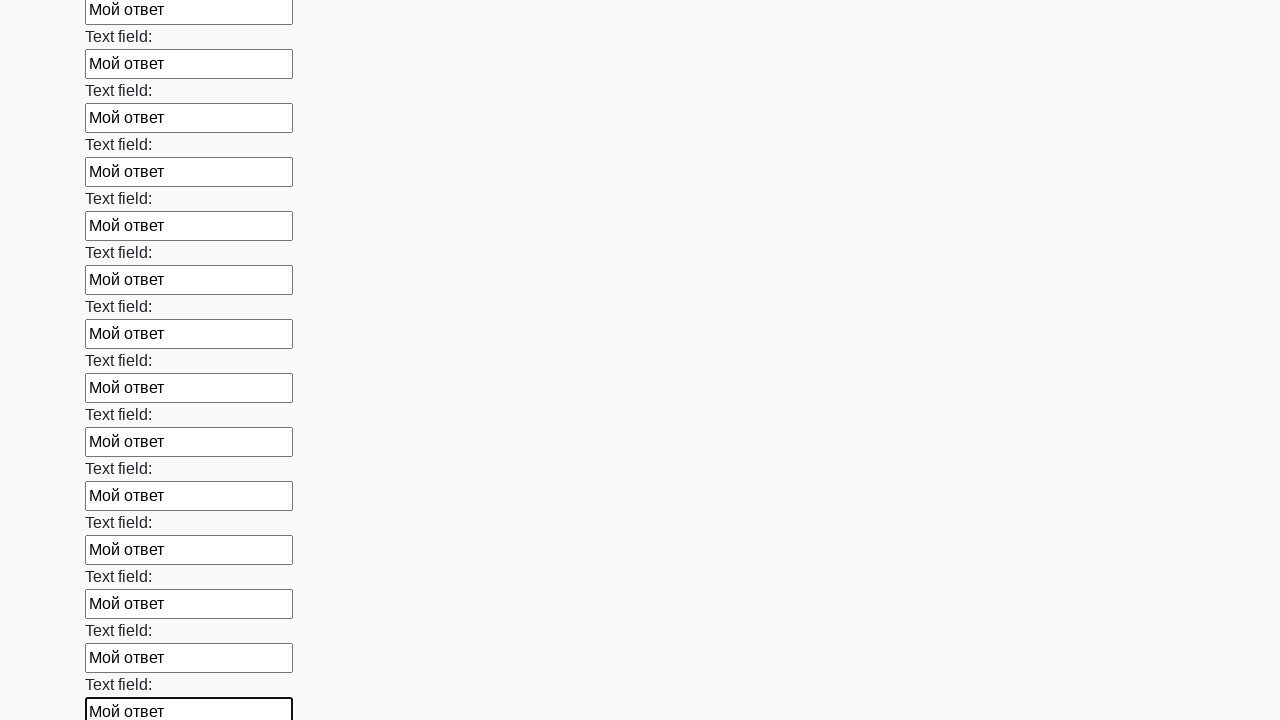

Filled an input field with 'Мой ответ' on input[type] >> nth=71
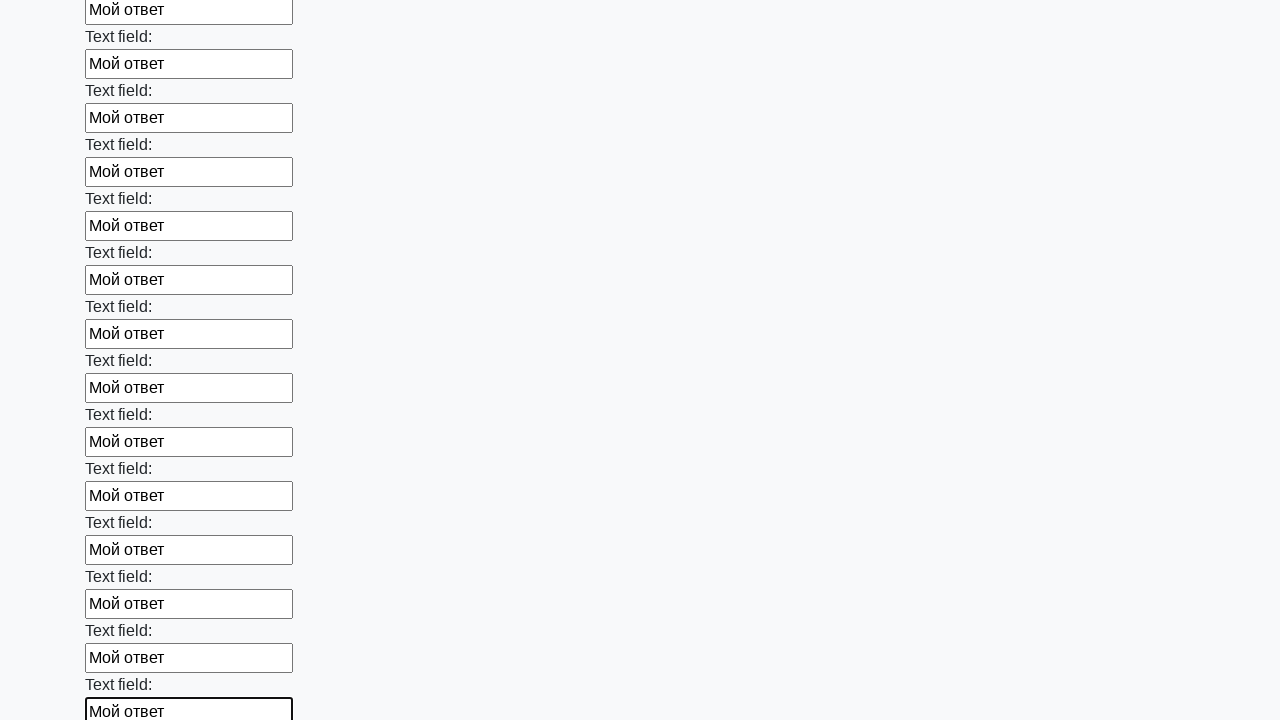

Filled an input field with 'Мой ответ' on input[type] >> nth=72
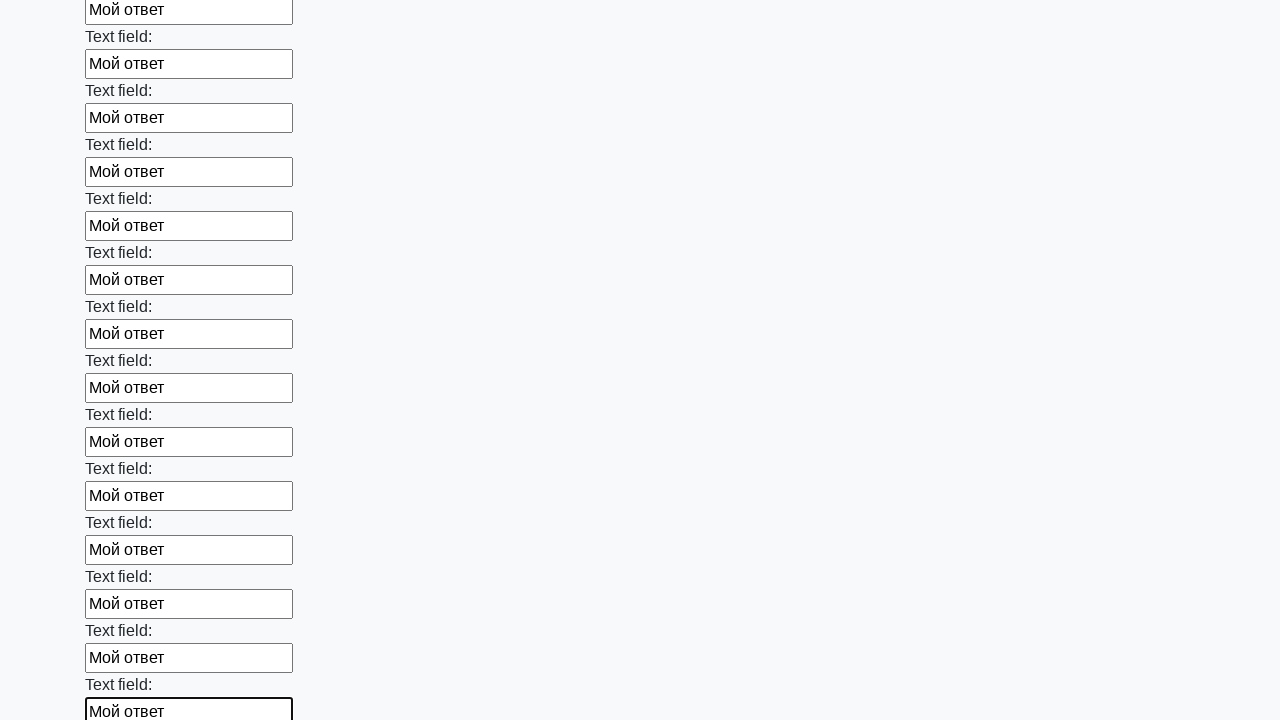

Filled an input field with 'Мой ответ' on input[type] >> nth=73
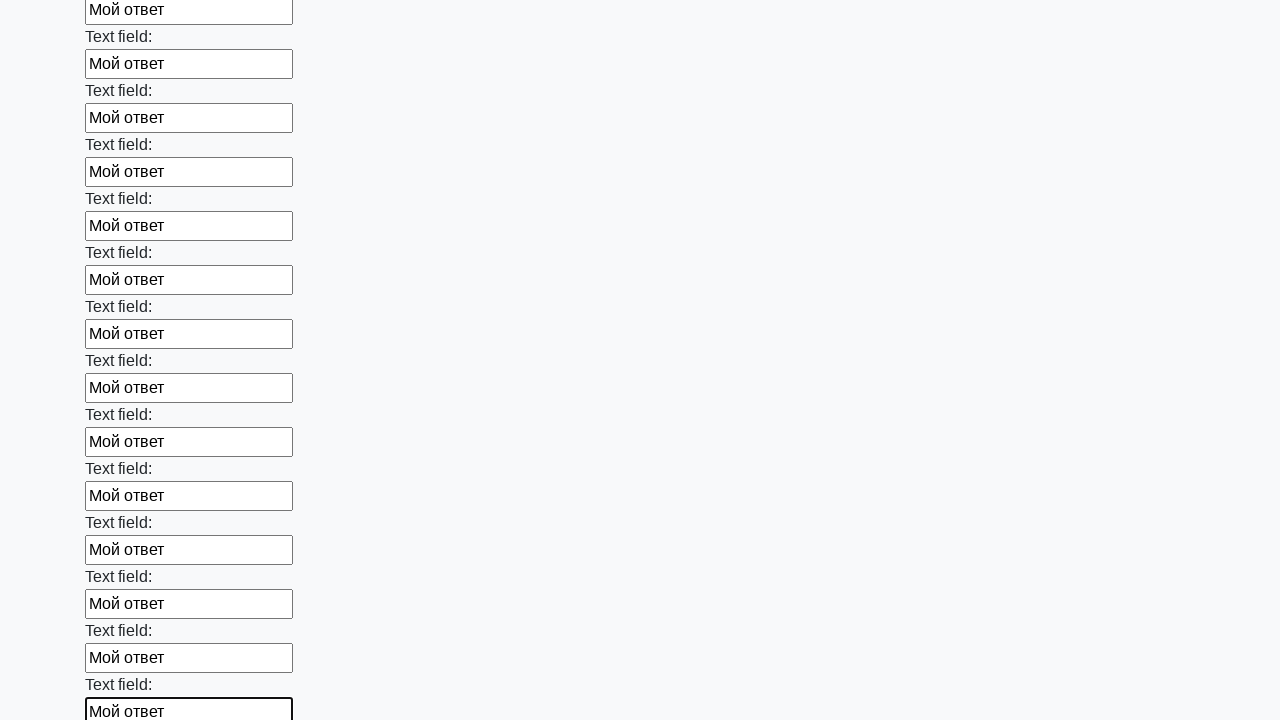

Filled an input field with 'Мой ответ' on input[type] >> nth=74
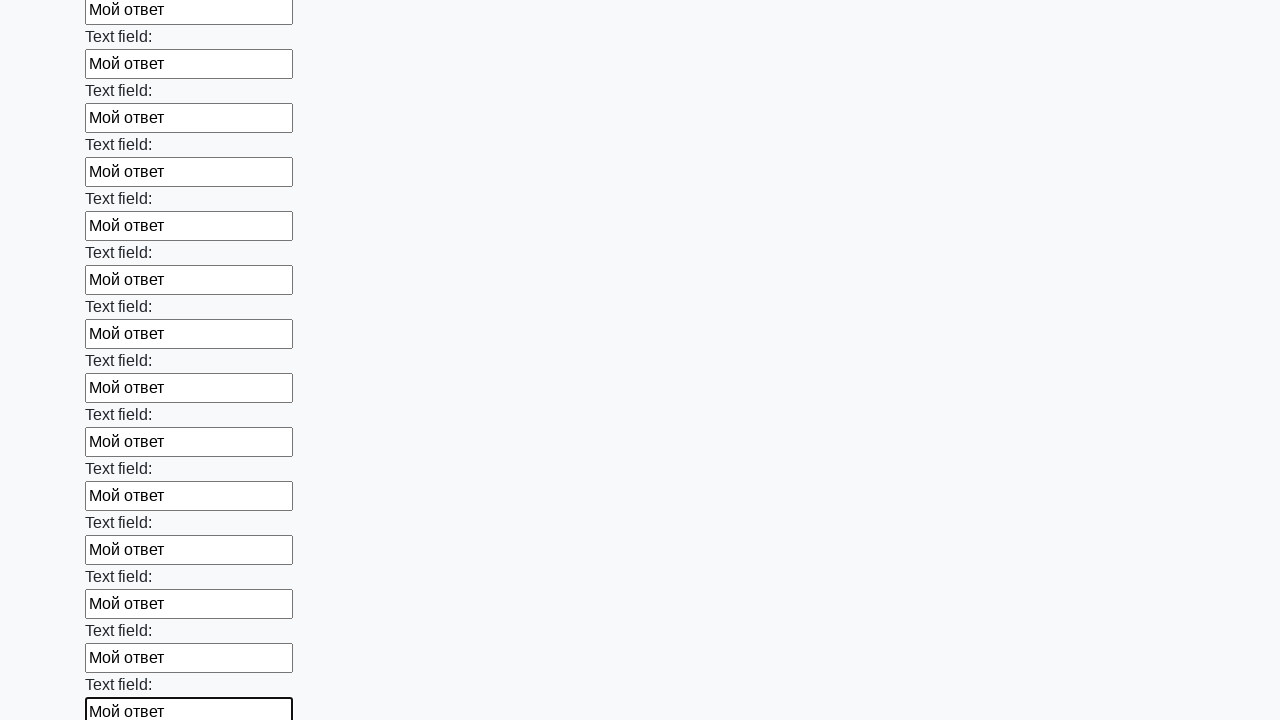

Filled an input field with 'Мой ответ' on input[type] >> nth=75
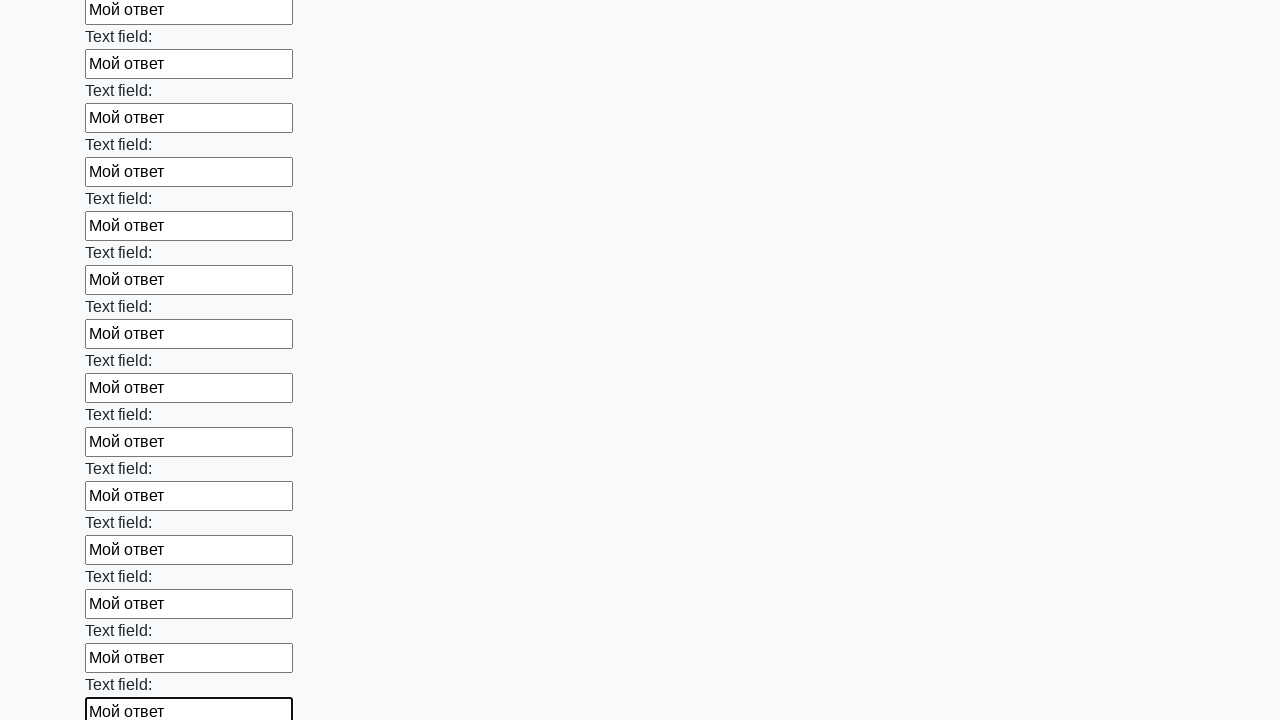

Filled an input field with 'Мой ответ' on input[type] >> nth=76
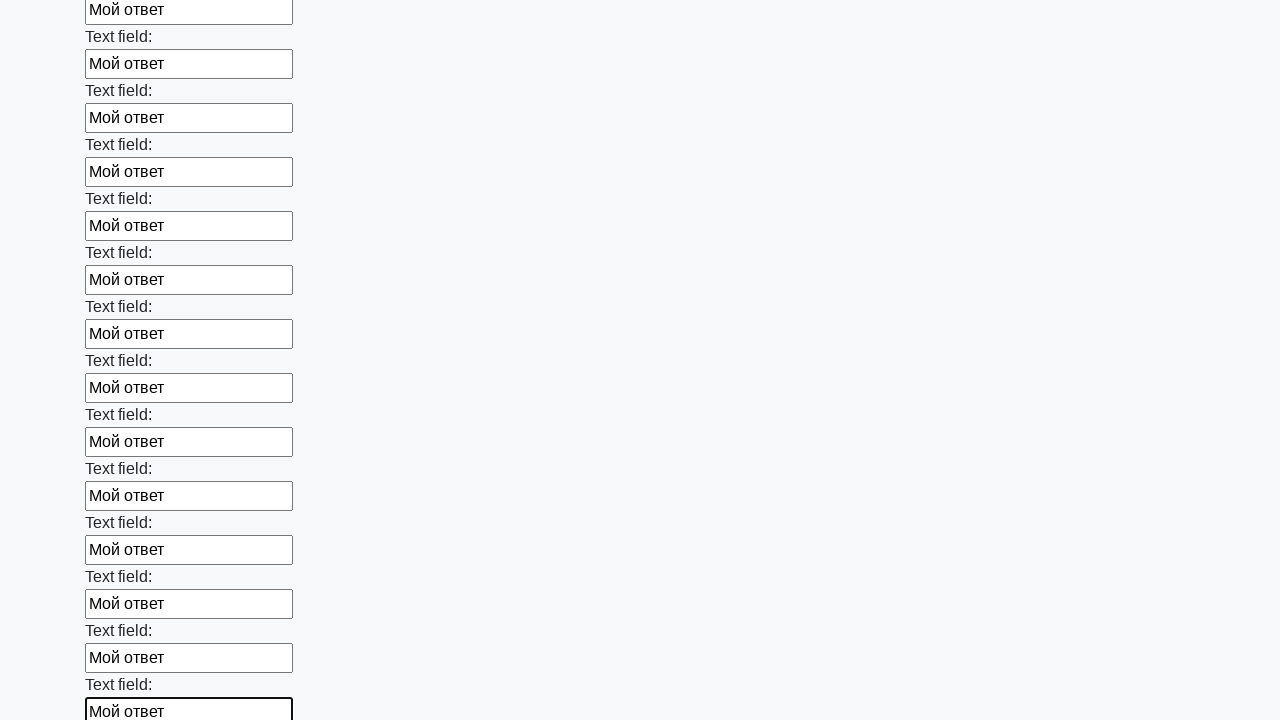

Filled an input field with 'Мой ответ' on input[type] >> nth=77
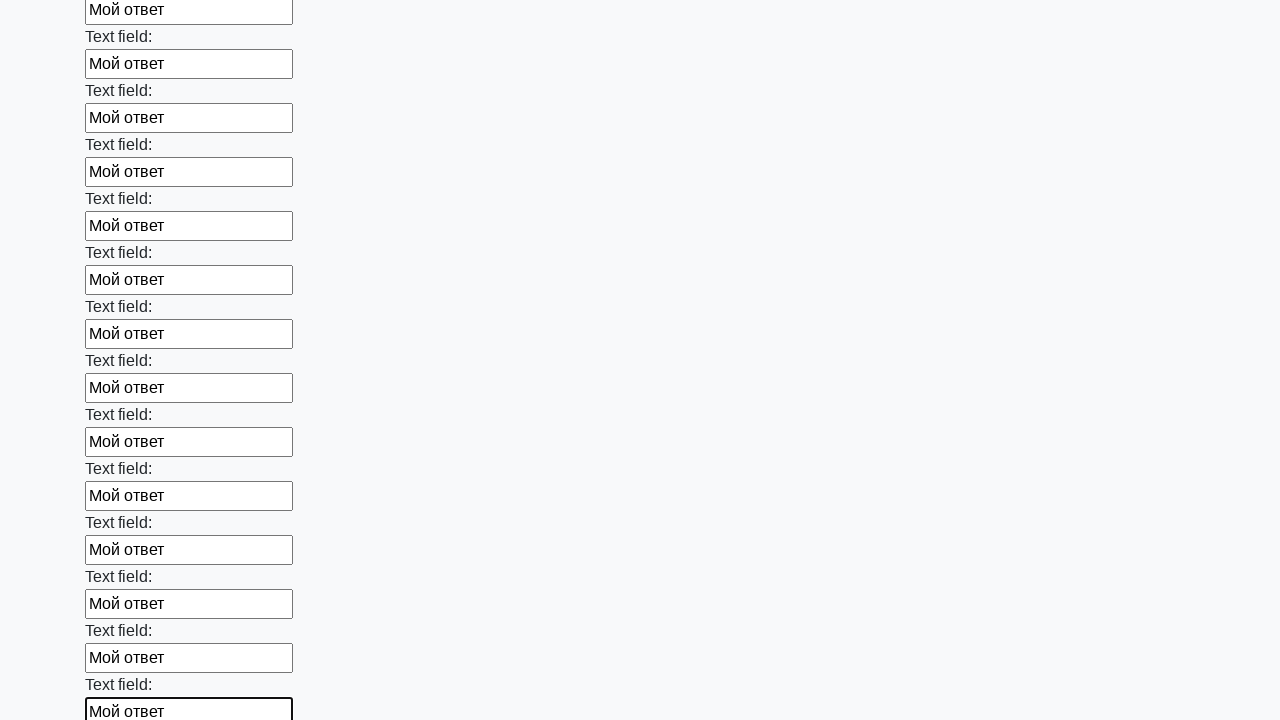

Filled an input field with 'Мой ответ' on input[type] >> nth=78
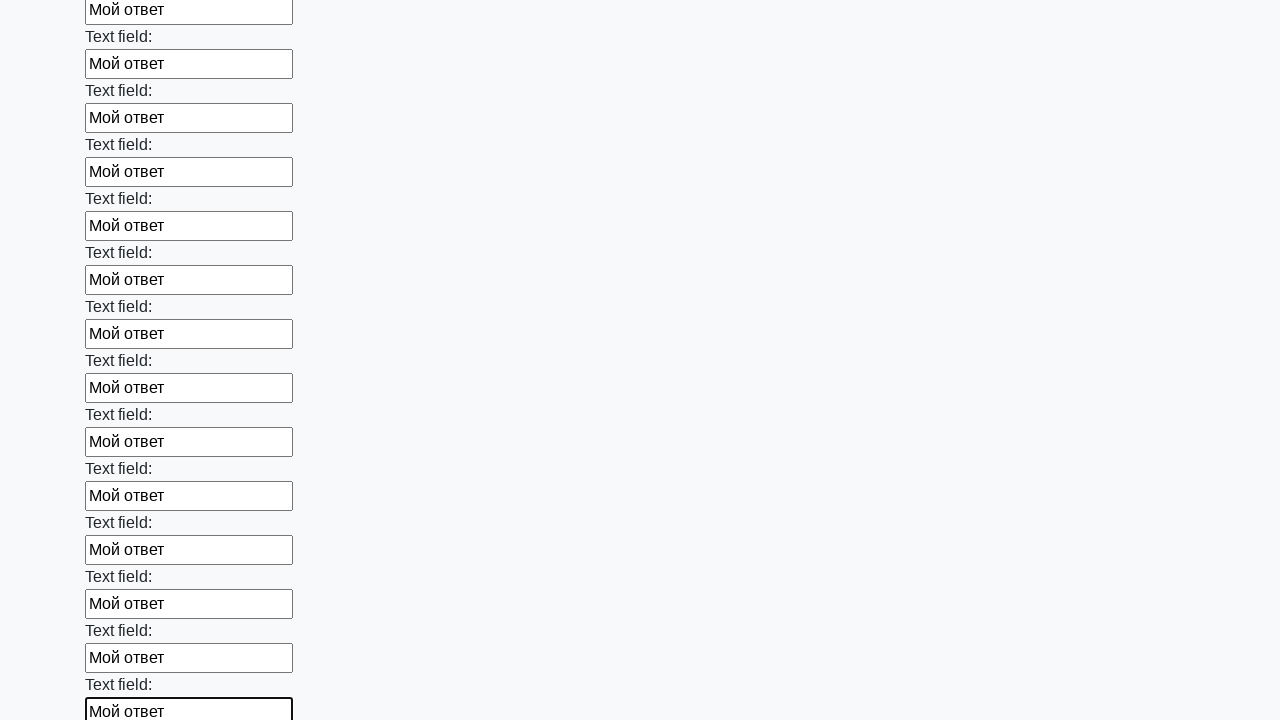

Filled an input field with 'Мой ответ' on input[type] >> nth=79
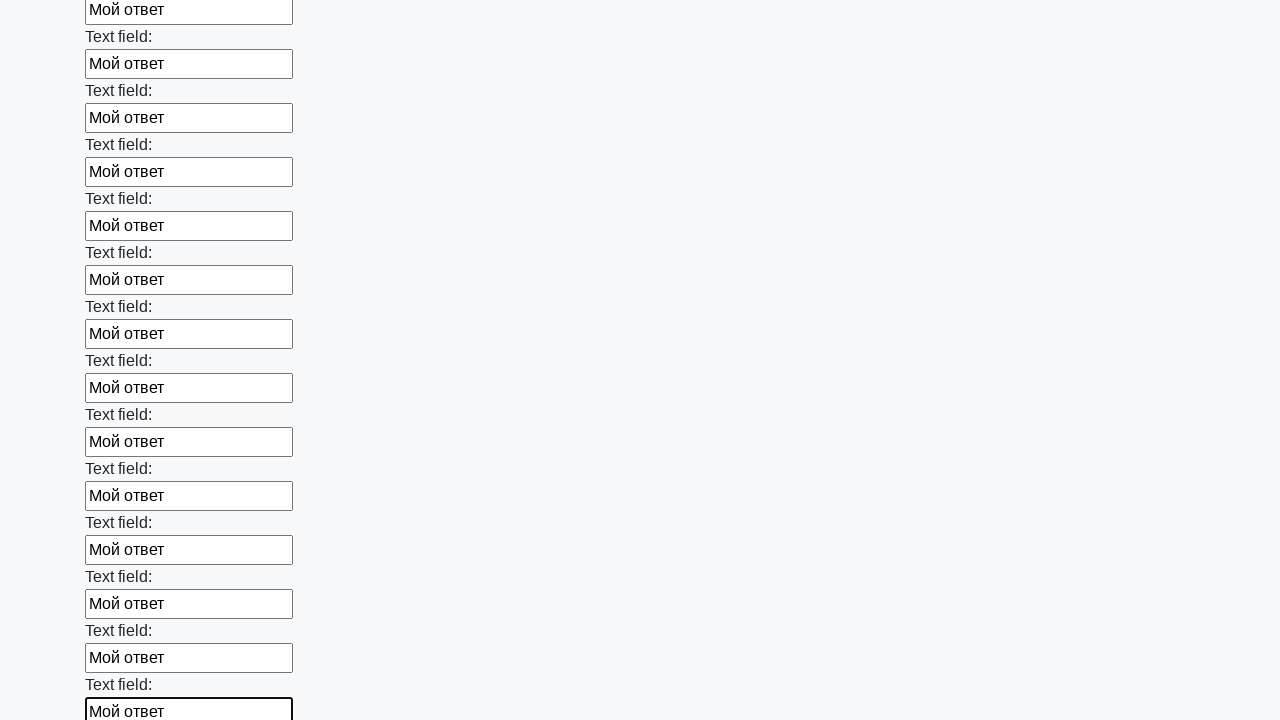

Filled an input field with 'Мой ответ' on input[type] >> nth=80
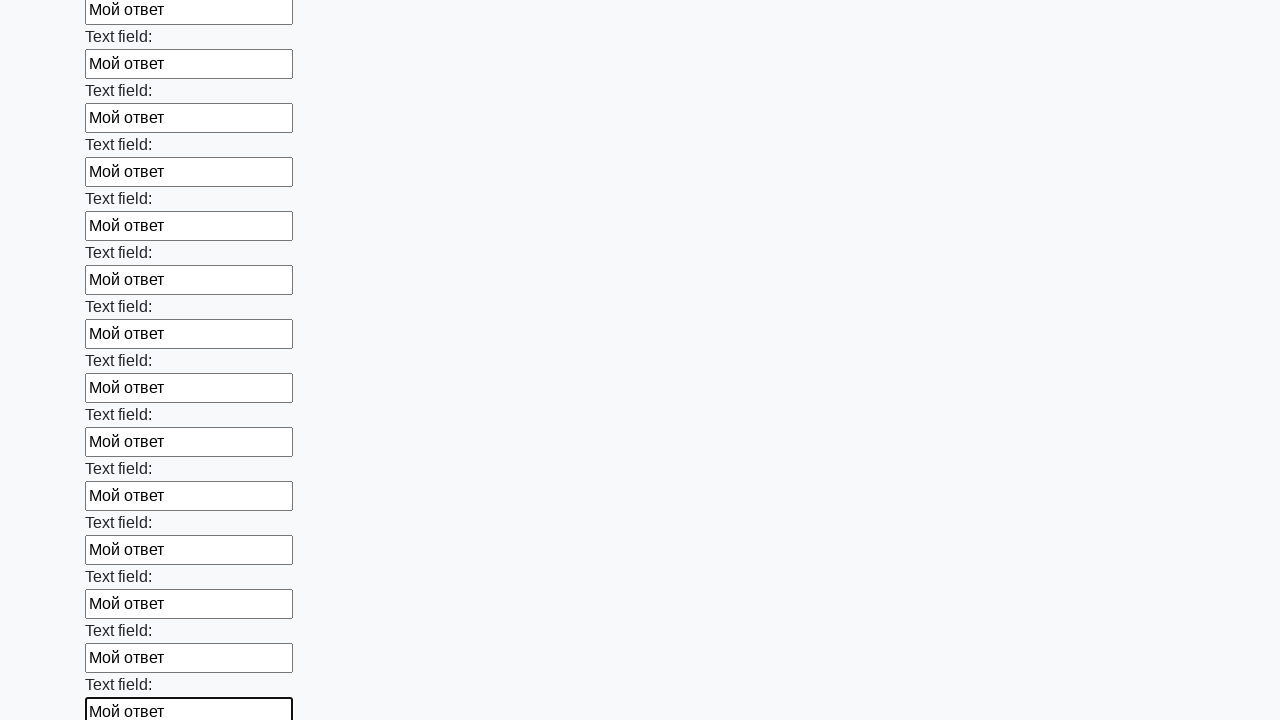

Filled an input field with 'Мой ответ' on input[type] >> nth=81
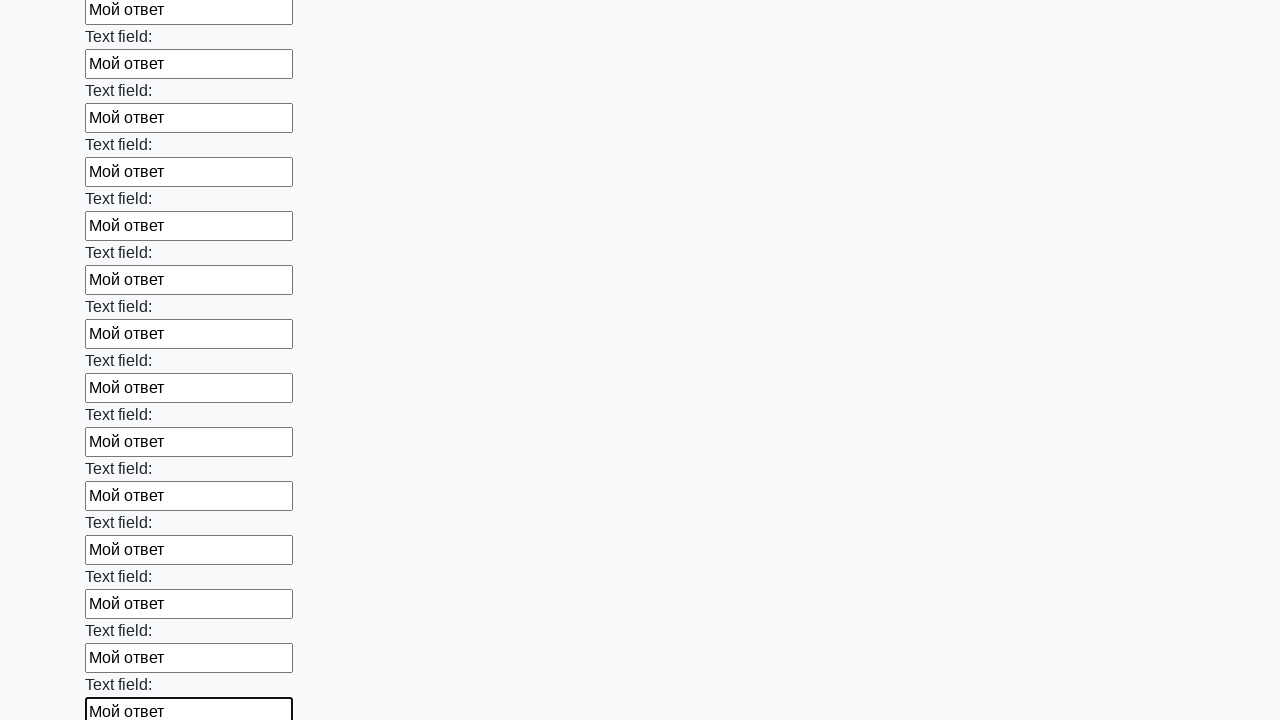

Filled an input field with 'Мой ответ' on input[type] >> nth=82
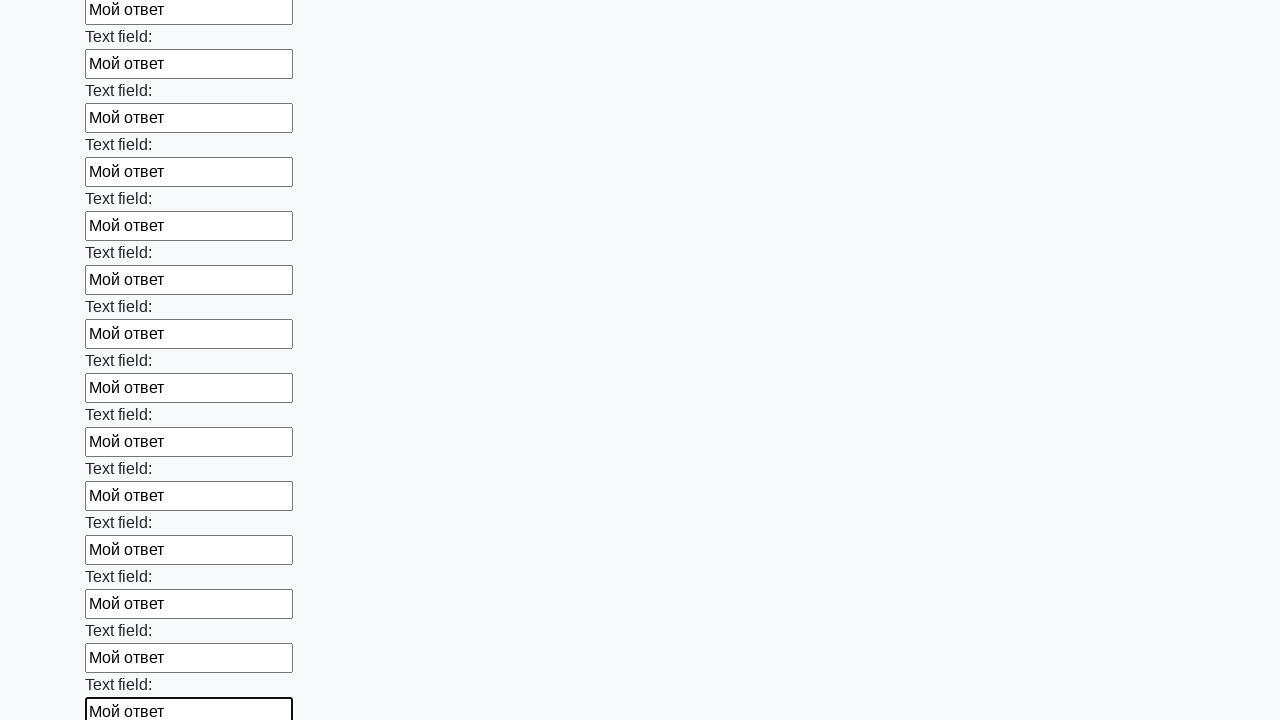

Filled an input field with 'Мой ответ' on input[type] >> nth=83
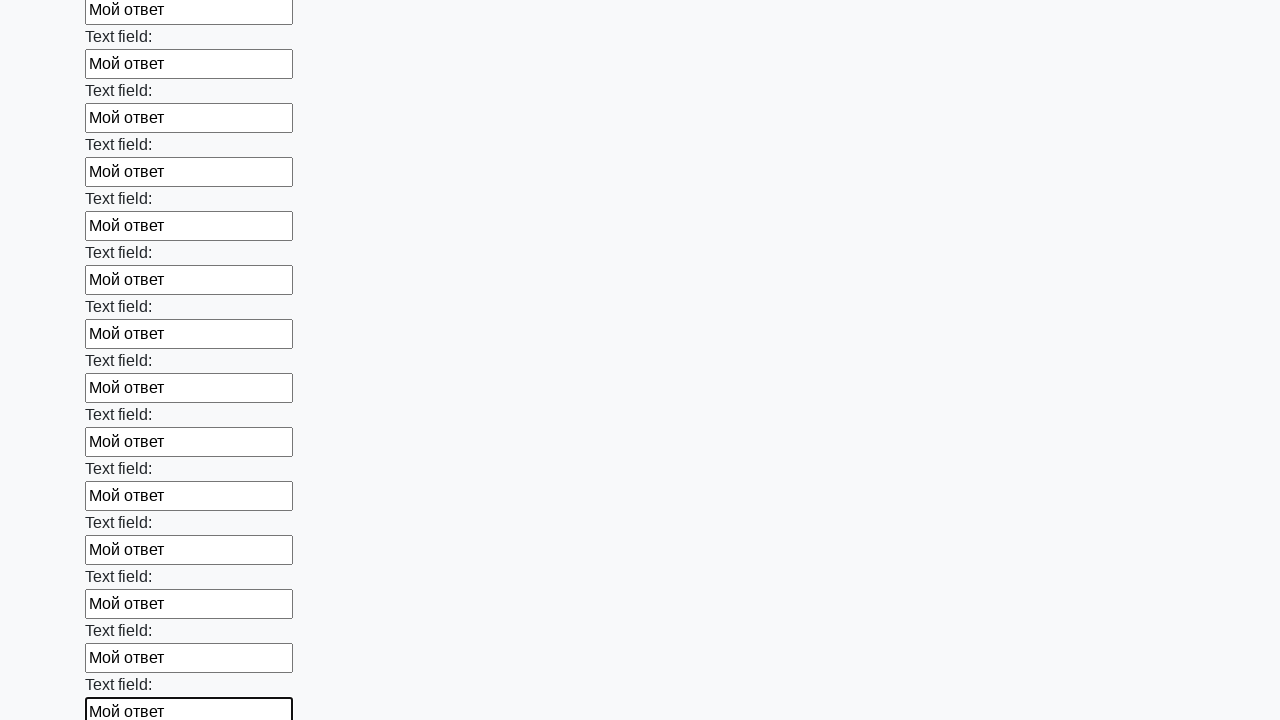

Filled an input field with 'Мой ответ' on input[type] >> nth=84
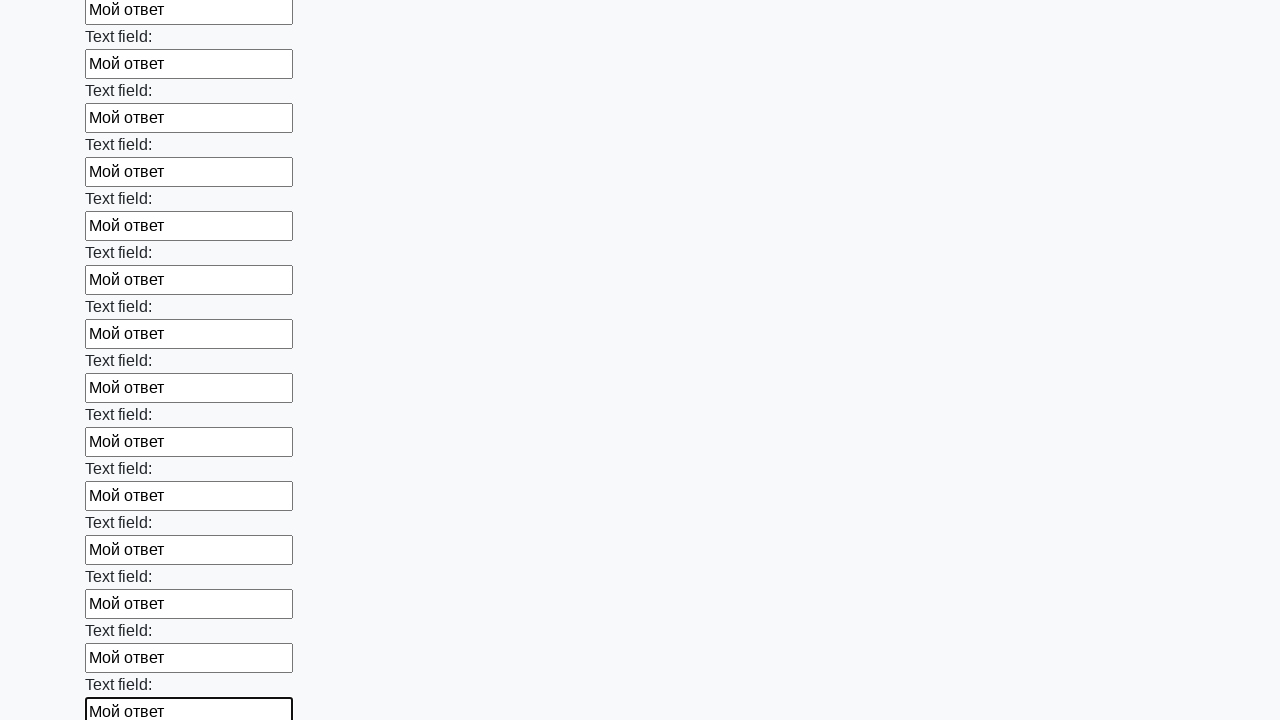

Filled an input field with 'Мой ответ' on input[type] >> nth=85
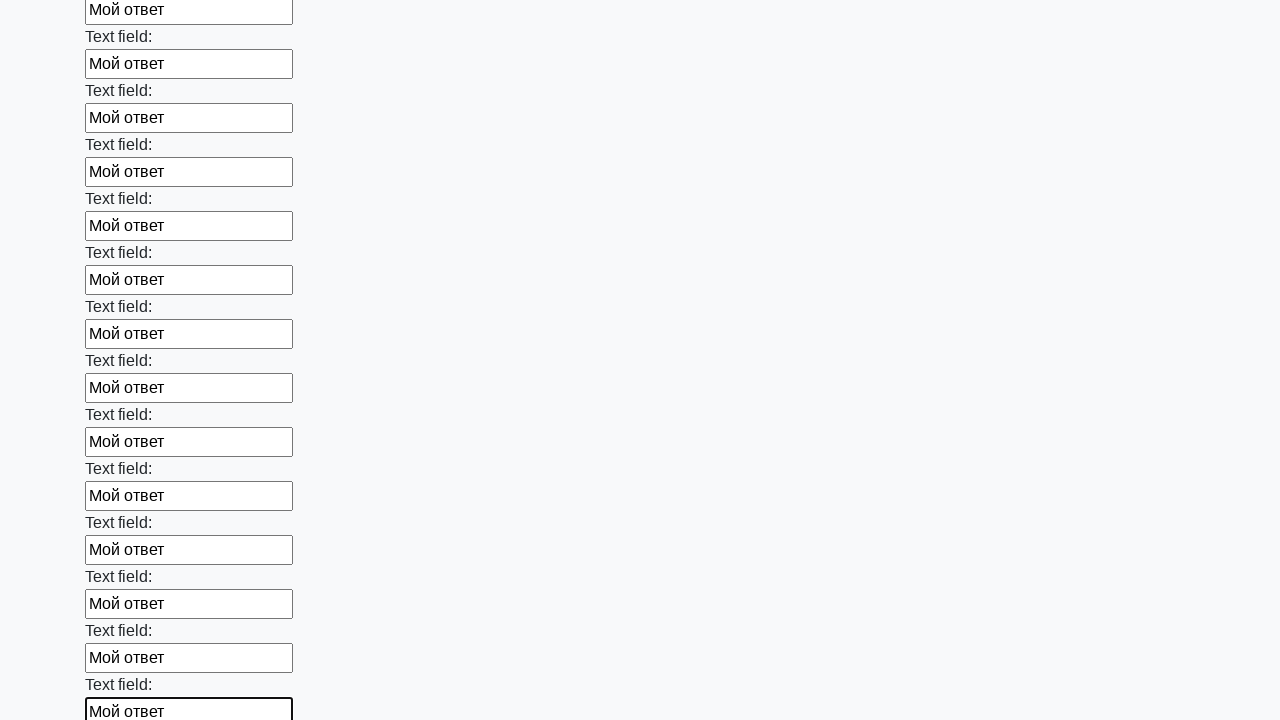

Filled an input field with 'Мой ответ' on input[type] >> nth=86
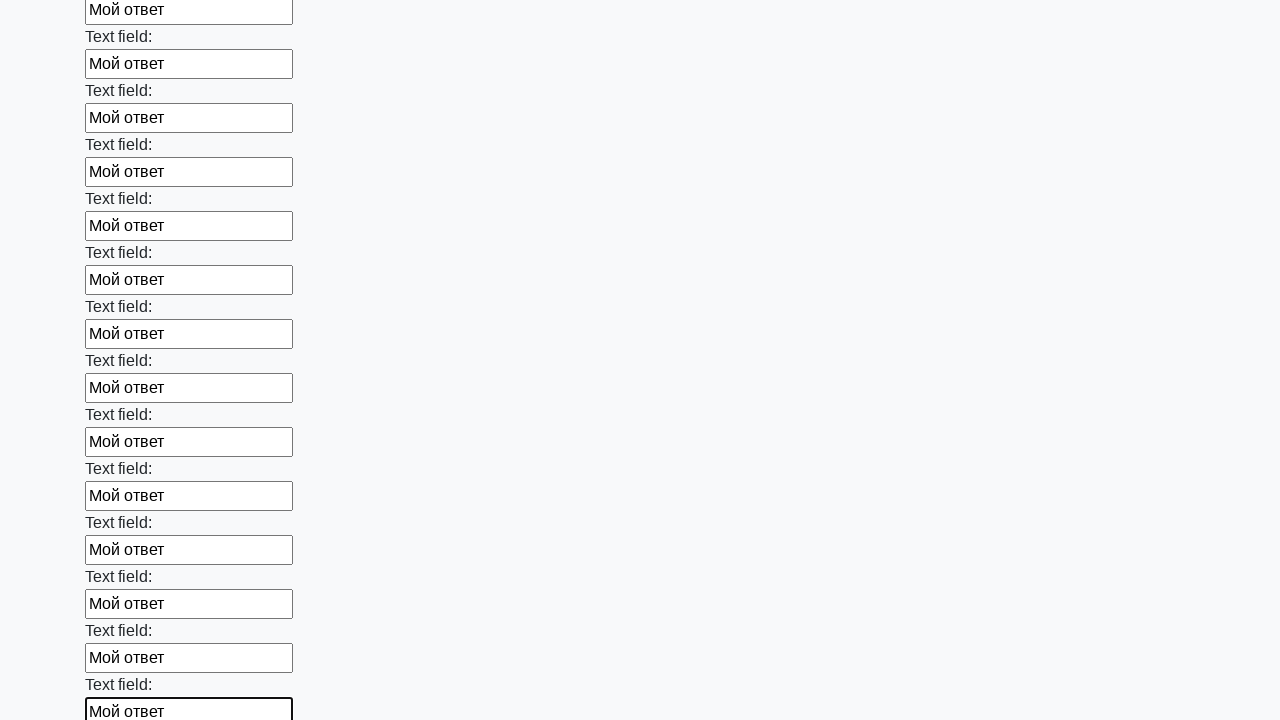

Filled an input field with 'Мой ответ' on input[type] >> nth=87
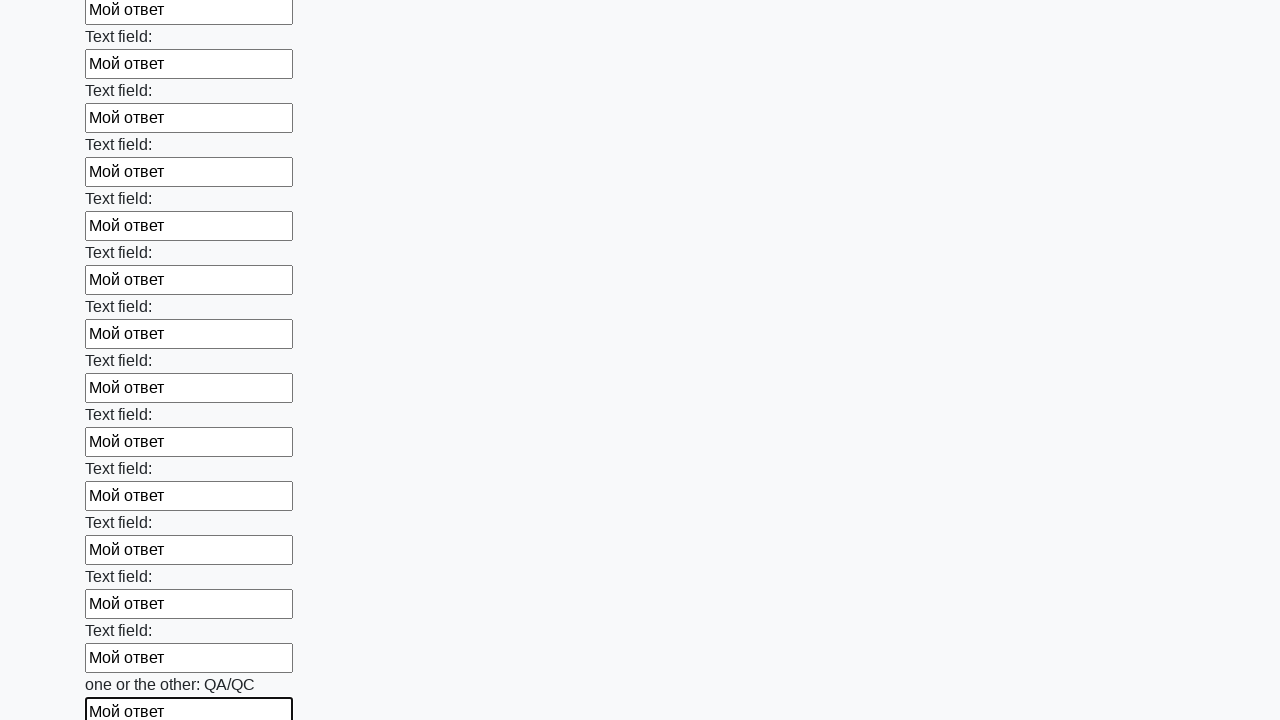

Filled an input field with 'Мой ответ' on input[type] >> nth=88
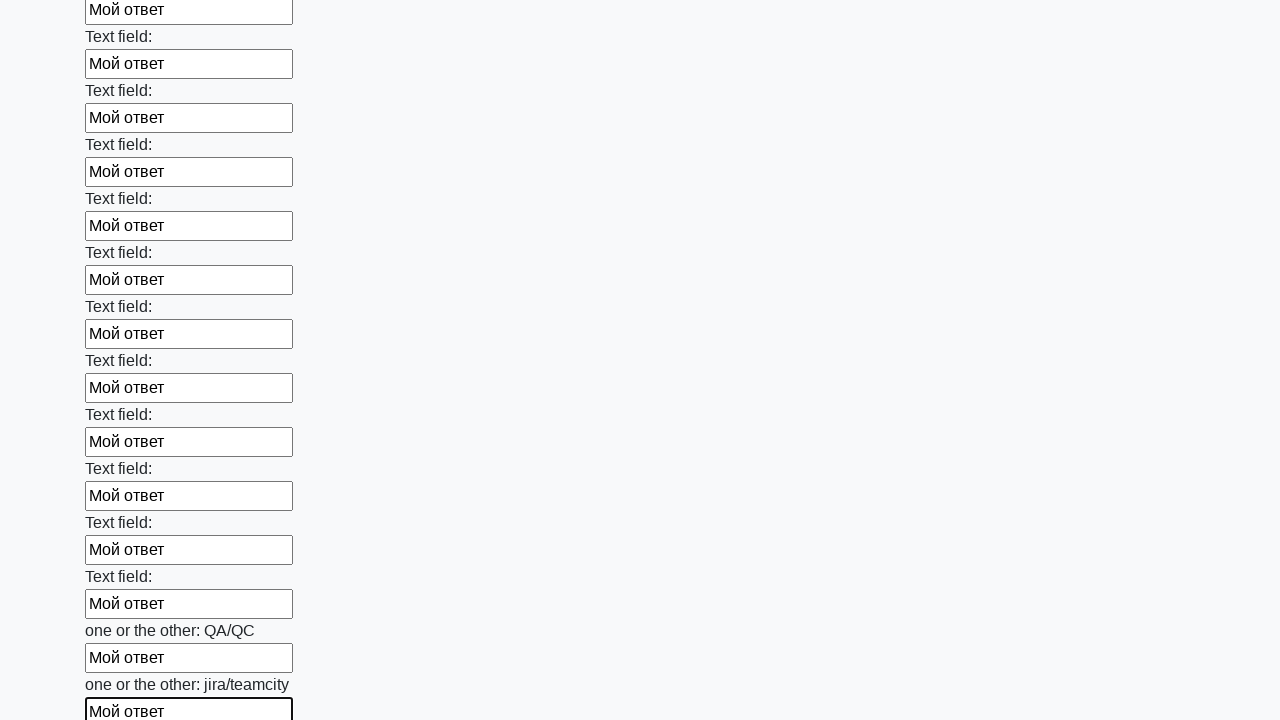

Filled an input field with 'Мой ответ' on input[type] >> nth=89
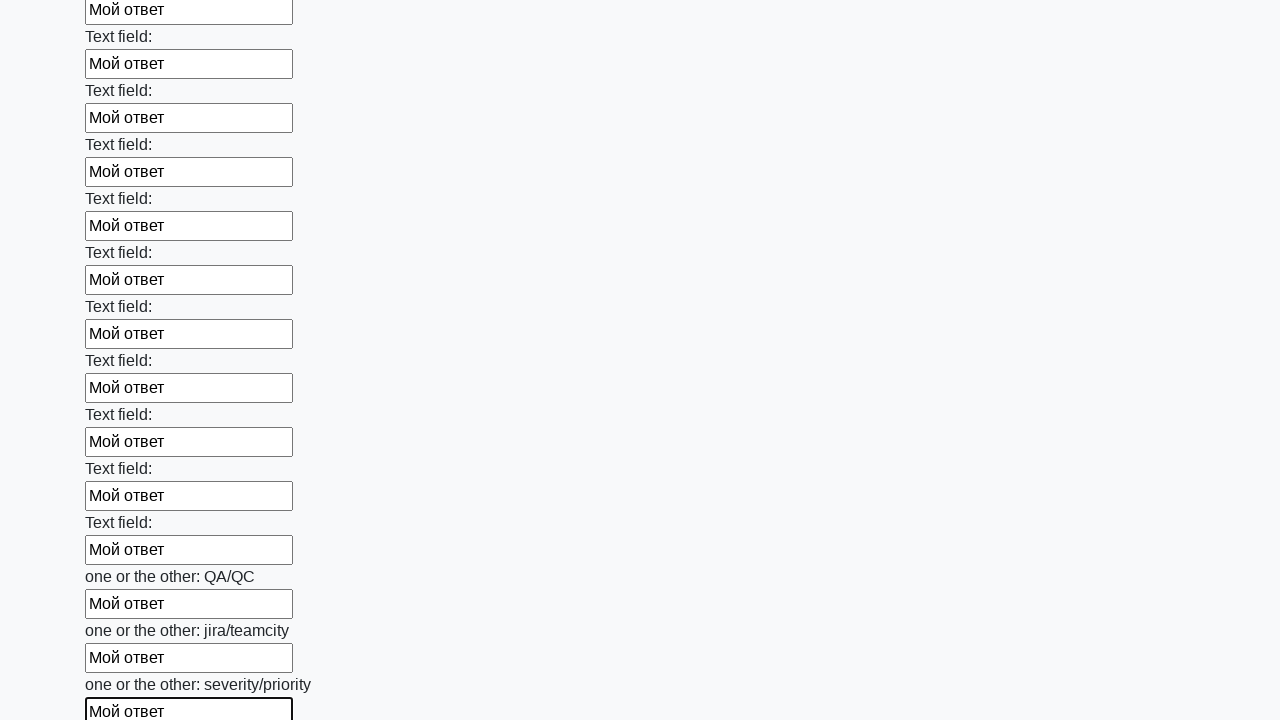

Filled an input field with 'Мой ответ' on input[type] >> nth=90
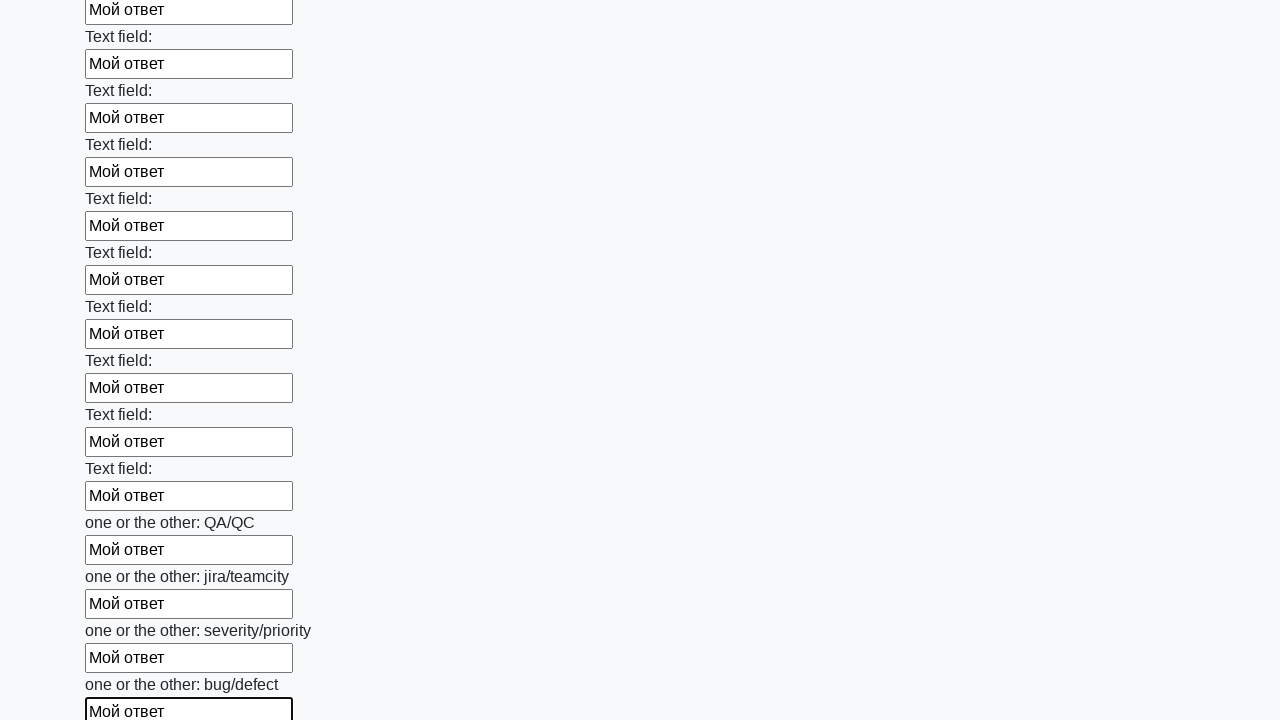

Filled an input field with 'Мой ответ' on input[type] >> nth=91
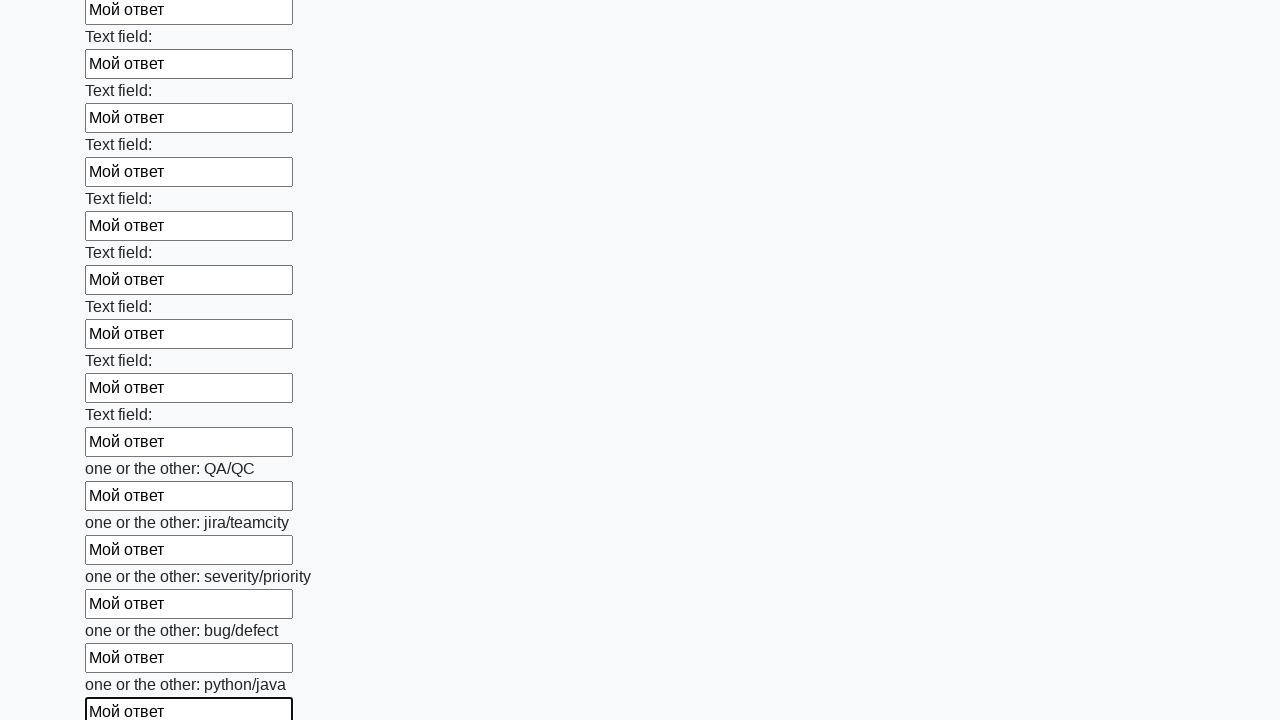

Filled an input field with 'Мой ответ' on input[type] >> nth=92
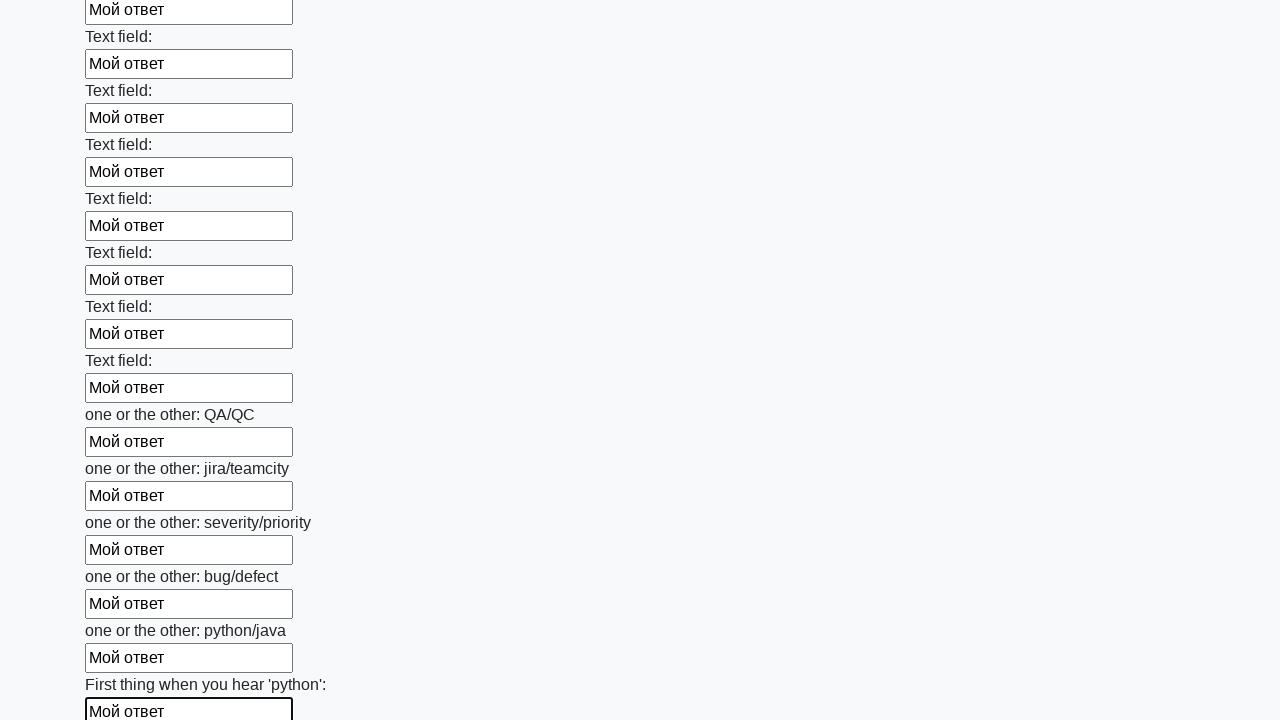

Filled an input field with 'Мой ответ' on input[type] >> nth=93
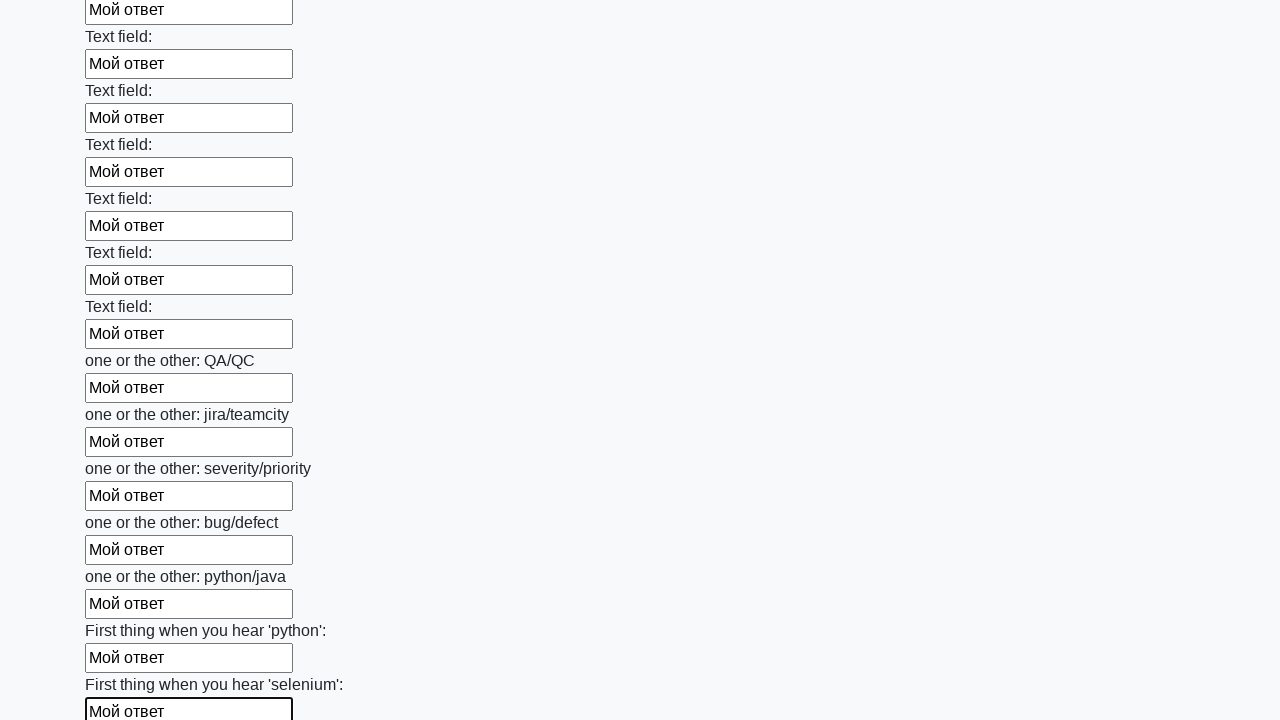

Filled an input field with 'Мой ответ' on input[type] >> nth=94
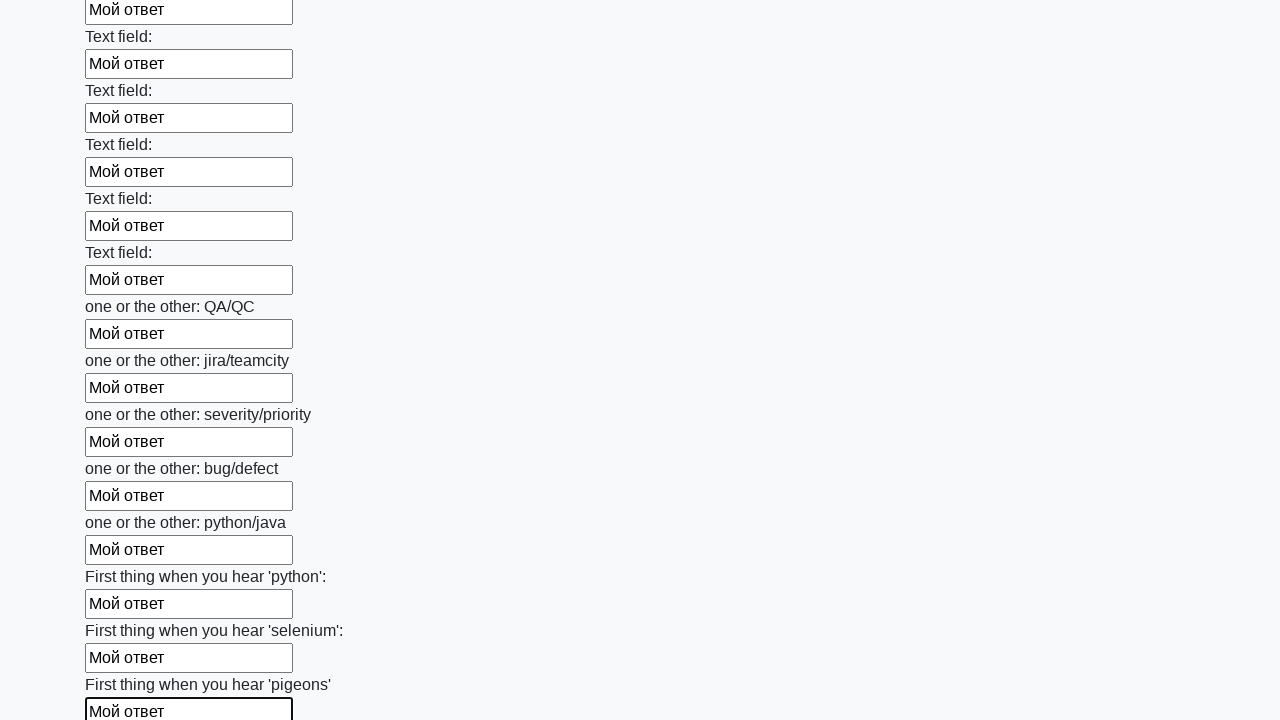

Filled an input field with 'Мой ответ' on input[type] >> nth=95
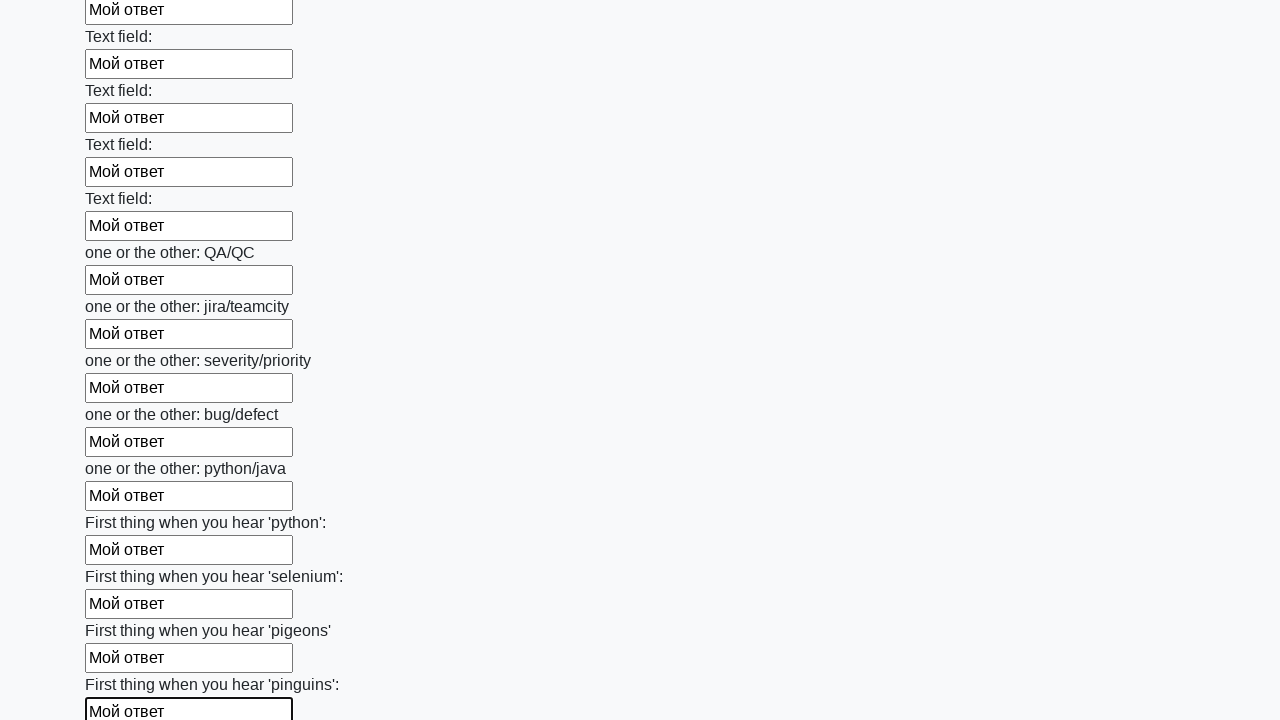

Filled an input field with 'Мой ответ' on input[type] >> nth=96
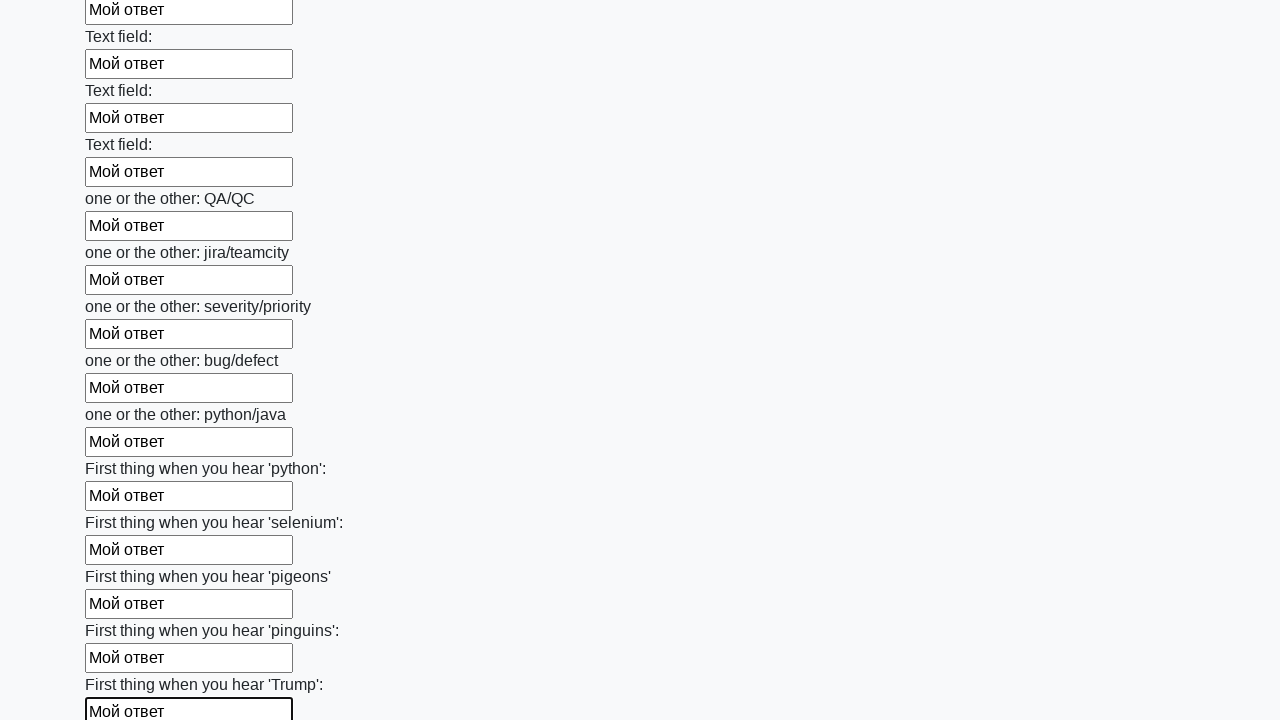

Filled an input field with 'Мой ответ' on input[type] >> nth=97
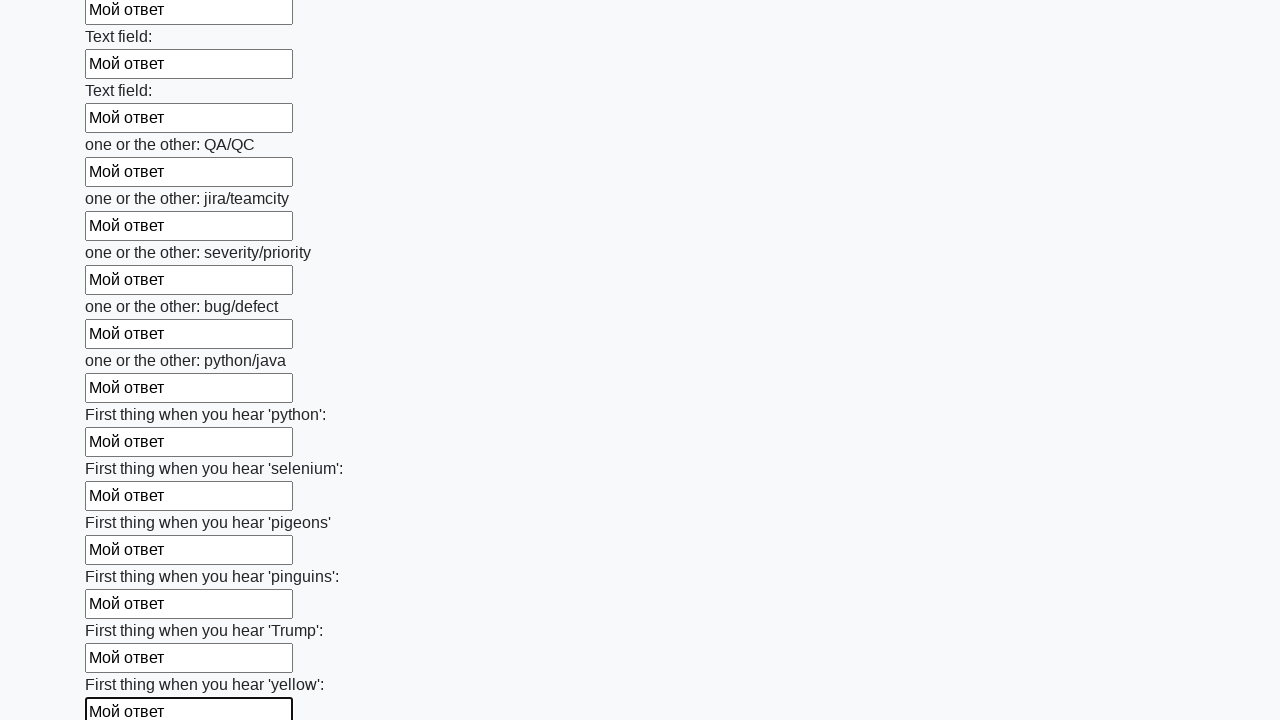

Filled an input field with 'Мой ответ' on input[type] >> nth=98
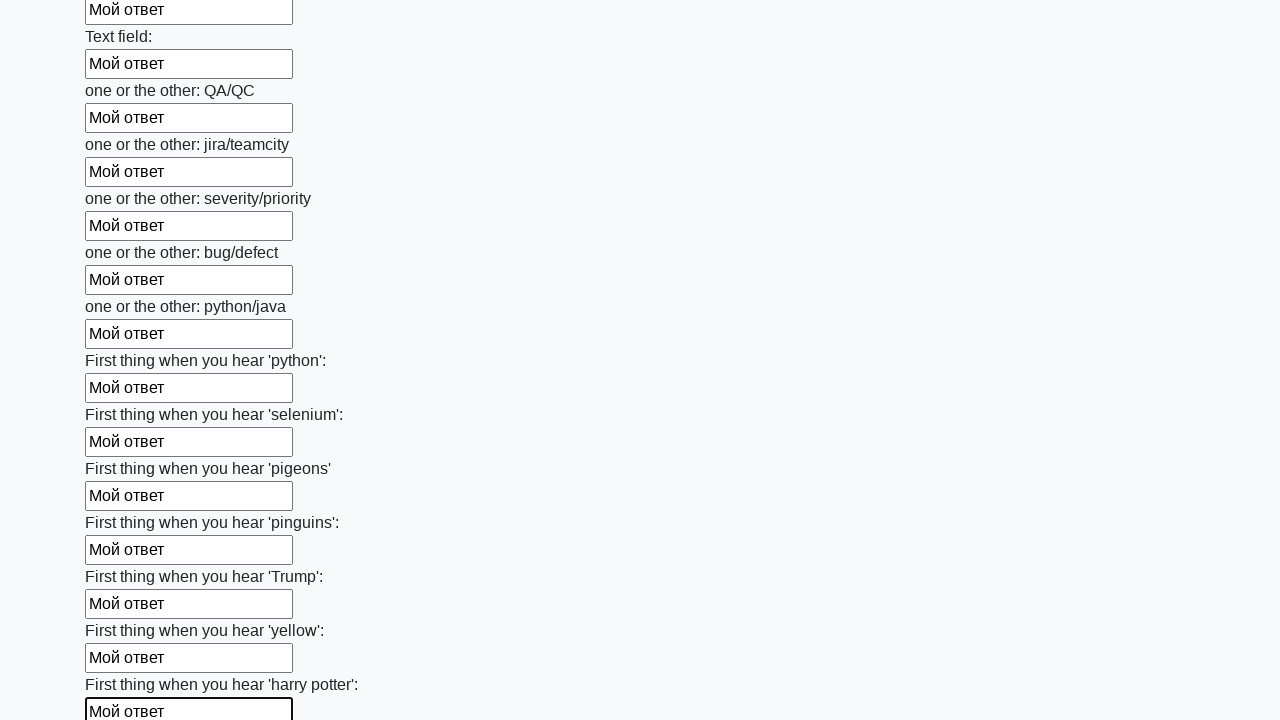

Filled an input field with 'Мой ответ' on input[type] >> nth=99
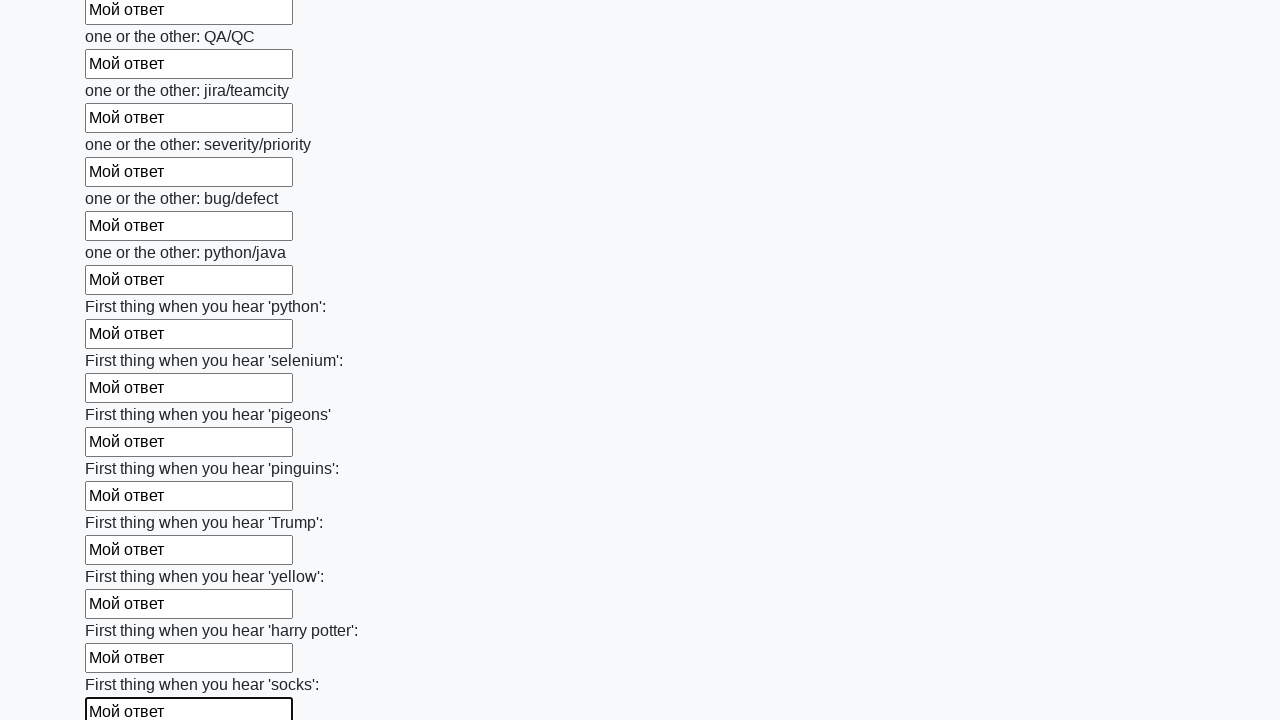

Clicked the submit button to submit the form at (123, 611) on button.btn
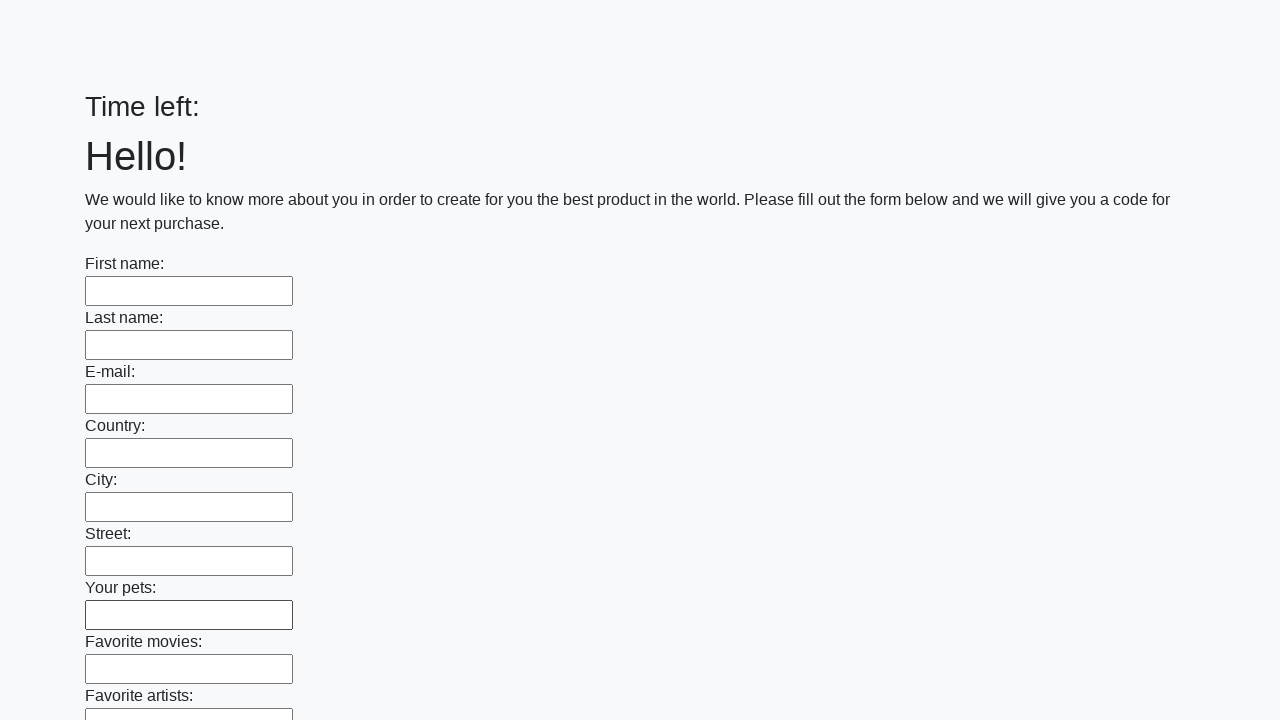

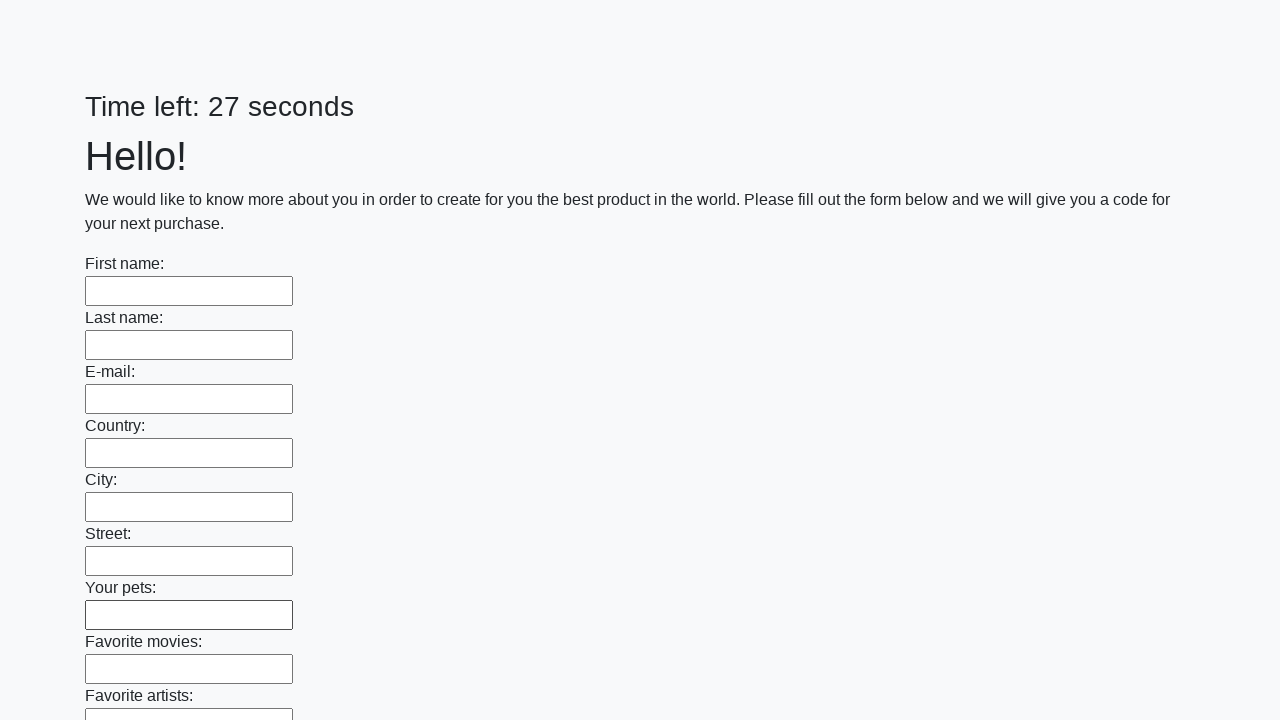